Tests finding input elements by label text in random order, mapping label text to their associated input elements and scrolling to each one.

Starting URL: https://v4-alpha.getbootstrap.com/components/forms/

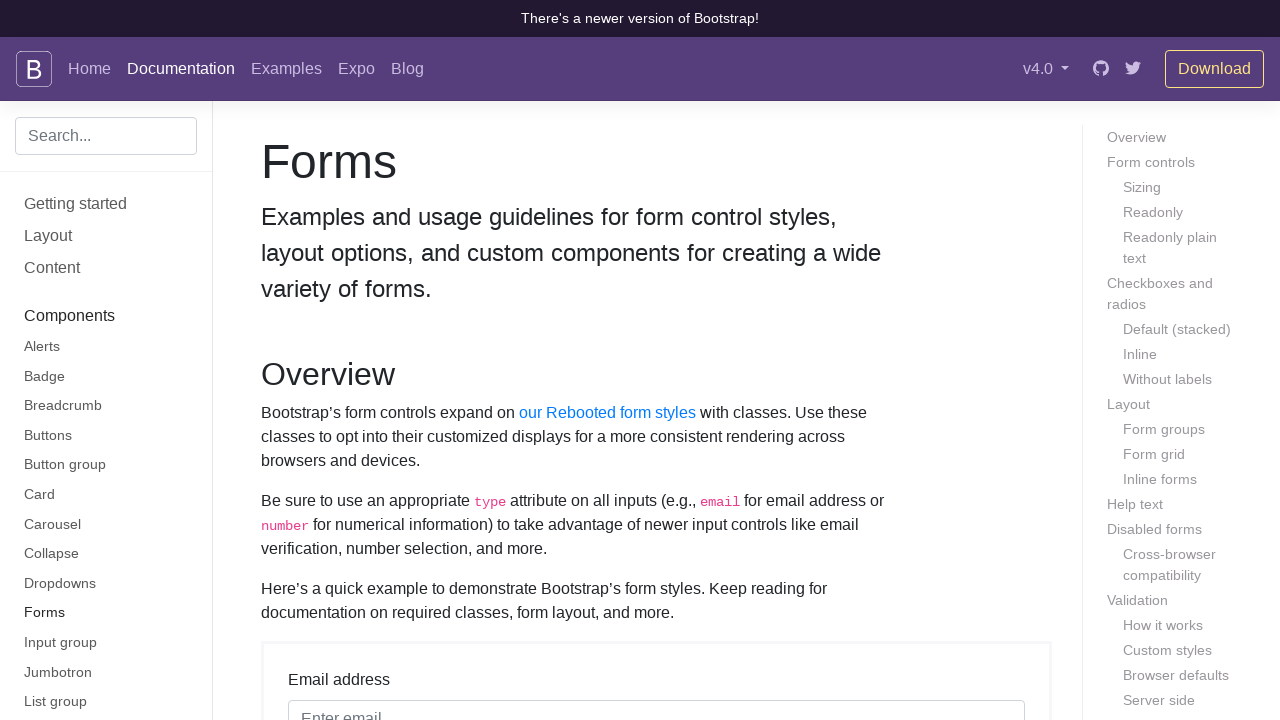

Waited for label elements to be present on the page
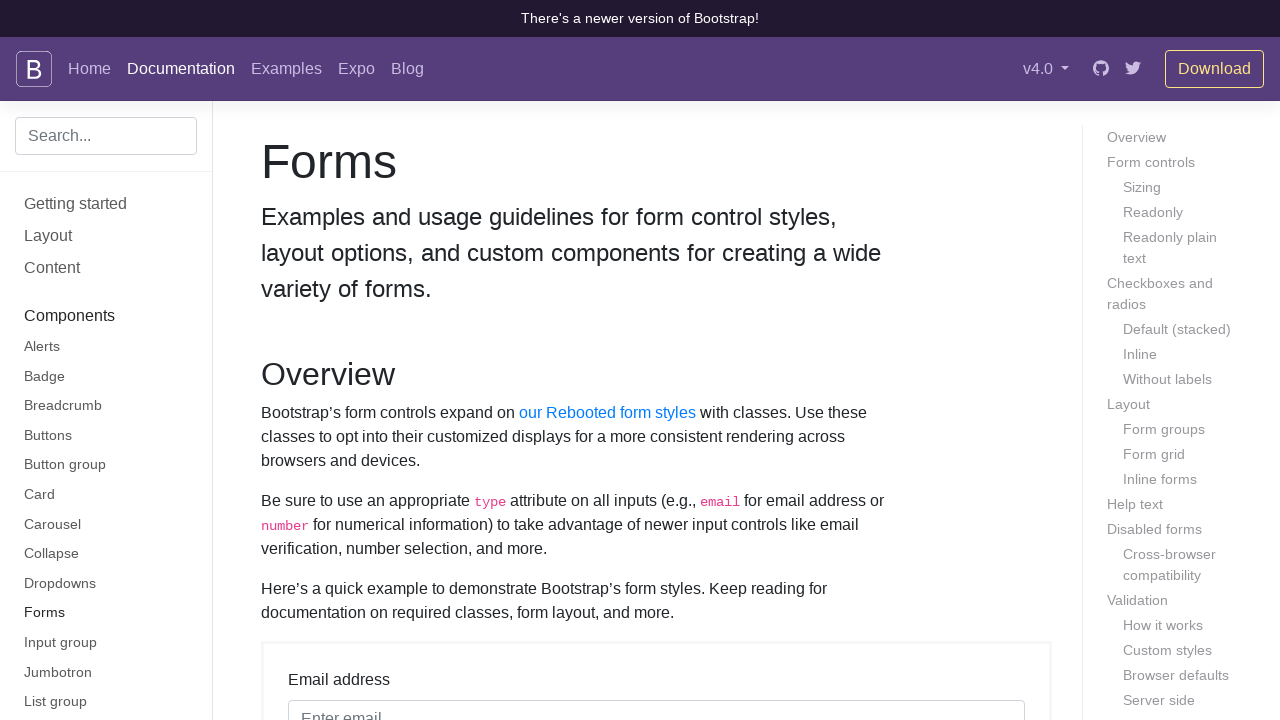

Found 101 label-input pairs on the page
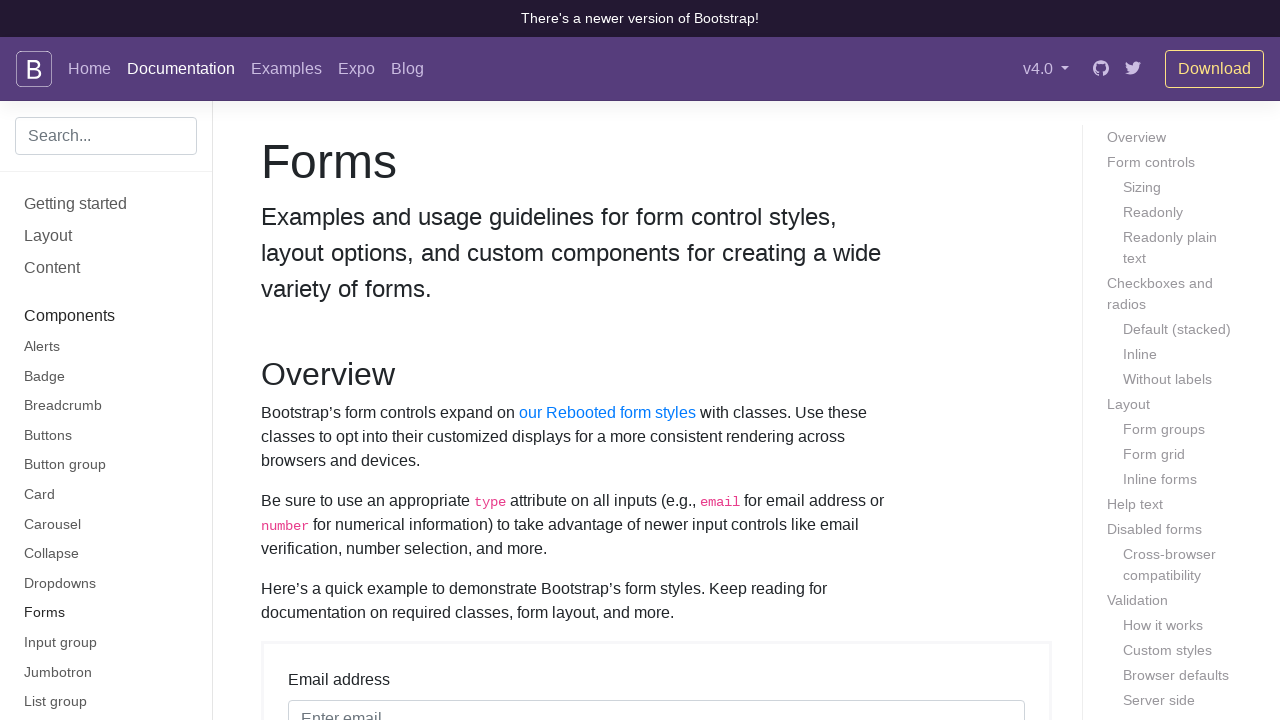

Shuffled 101 label-input pairs into random order
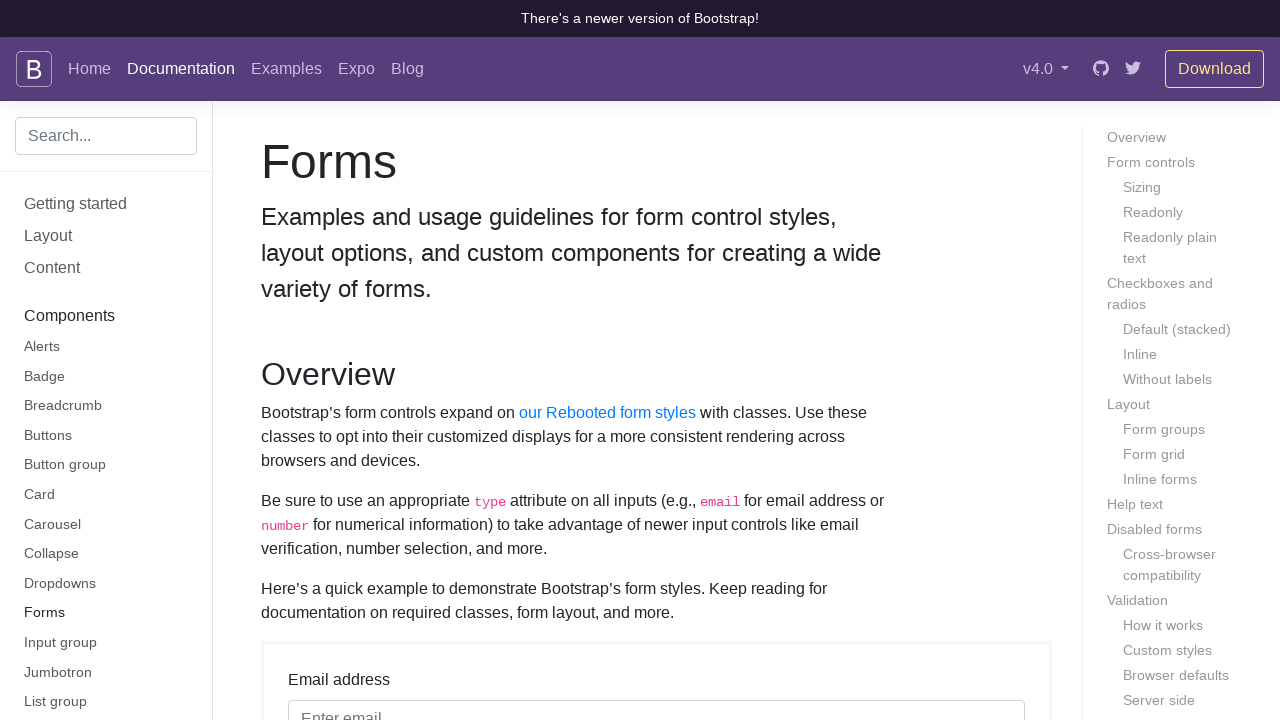

Scrolled to input element with id 'formGroupExampleInput2' (label: 'Another label')
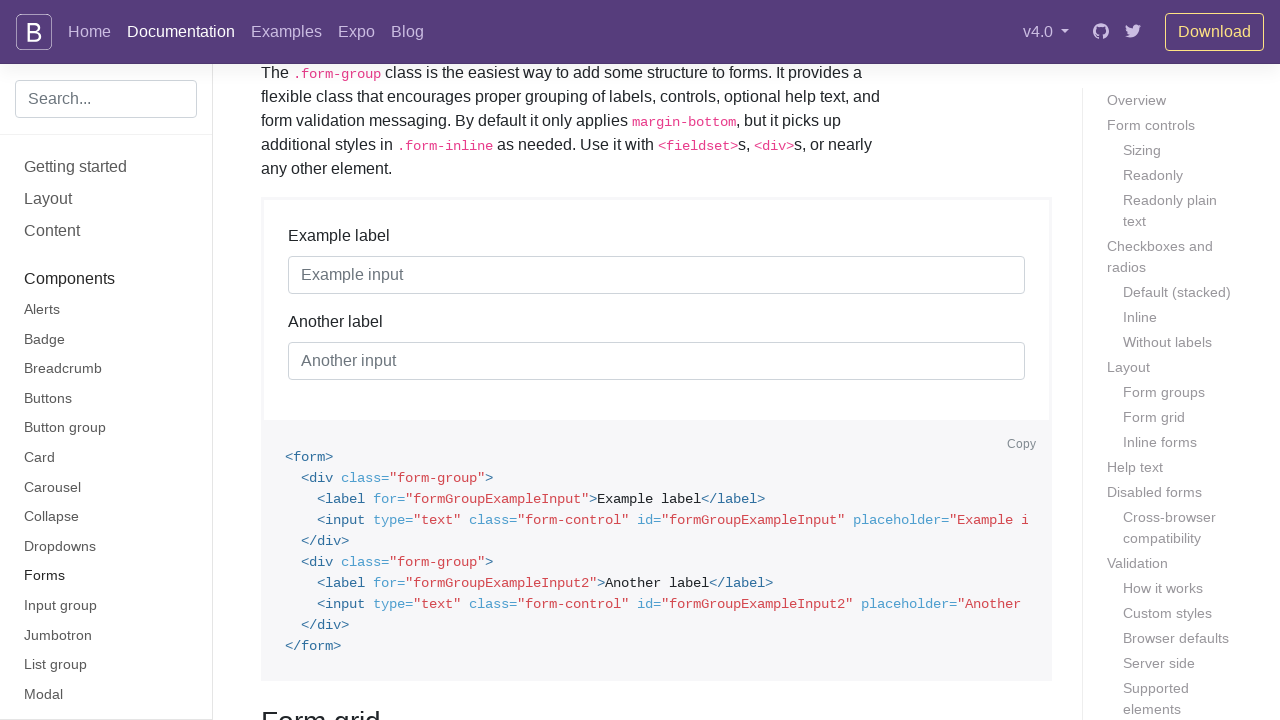

Scrolled to input element with id 'autoSizingCheck2' (label: 'Remember me')
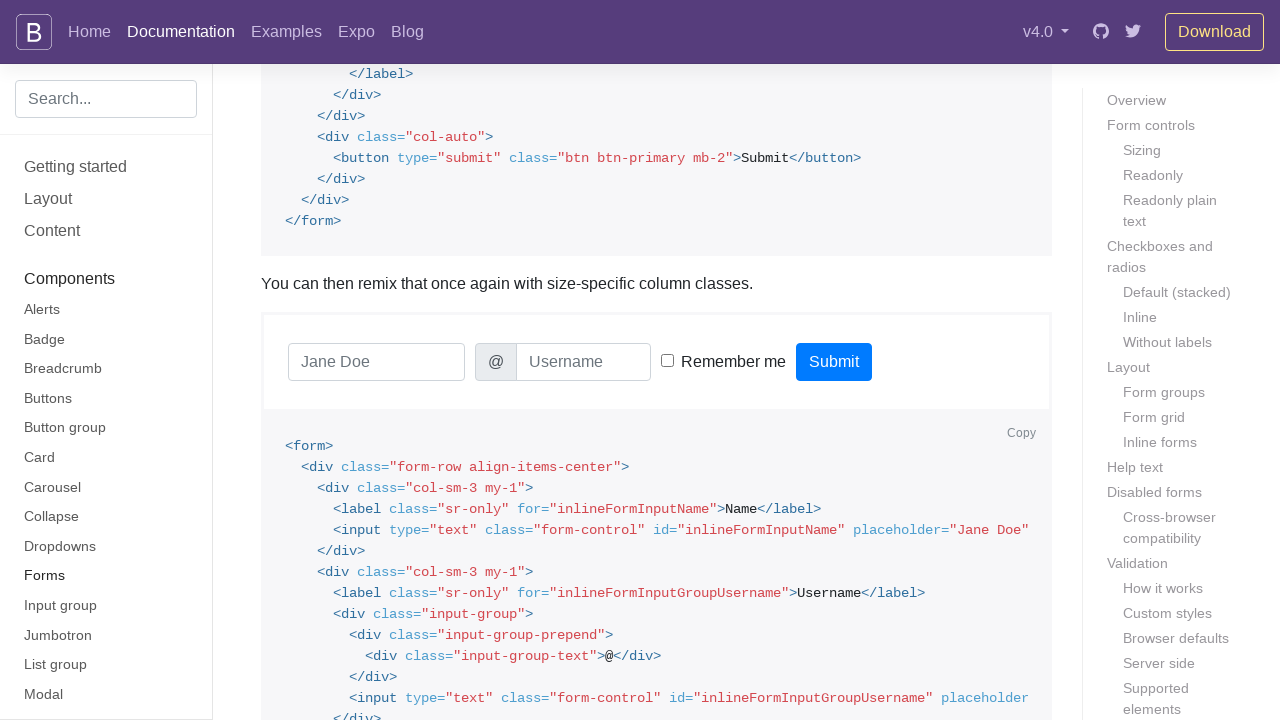

Scrolled to input element with id 'validationServer02' (label: 'Last name')
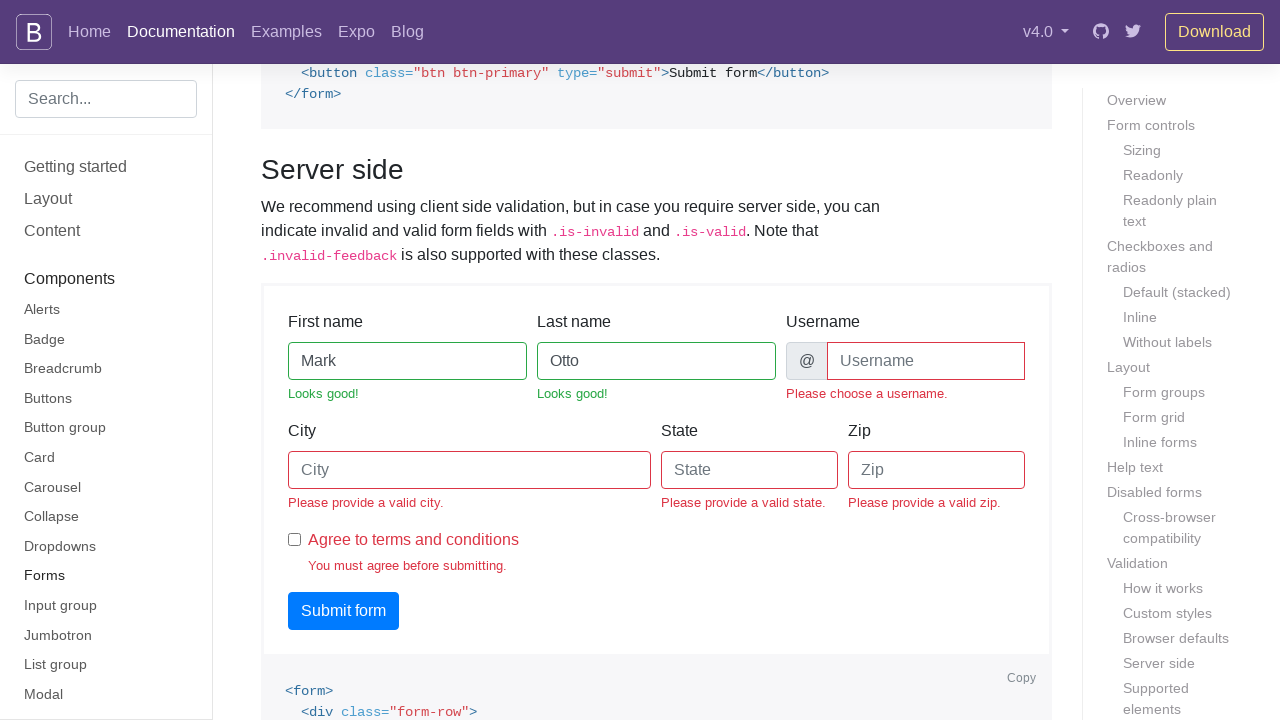

Scrolled to input element with id 'inputPassword5' (label: 'Password')
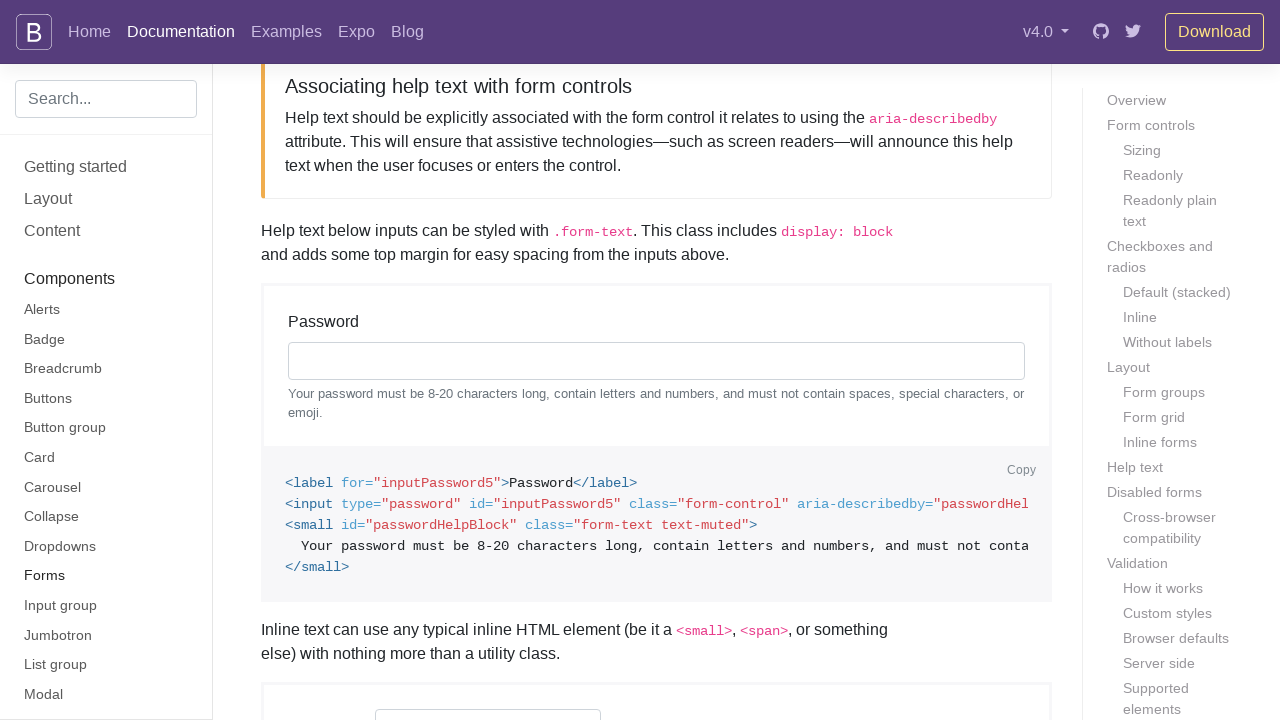

Scrolled to input element with id 'inlineRadio2' (label: '2')
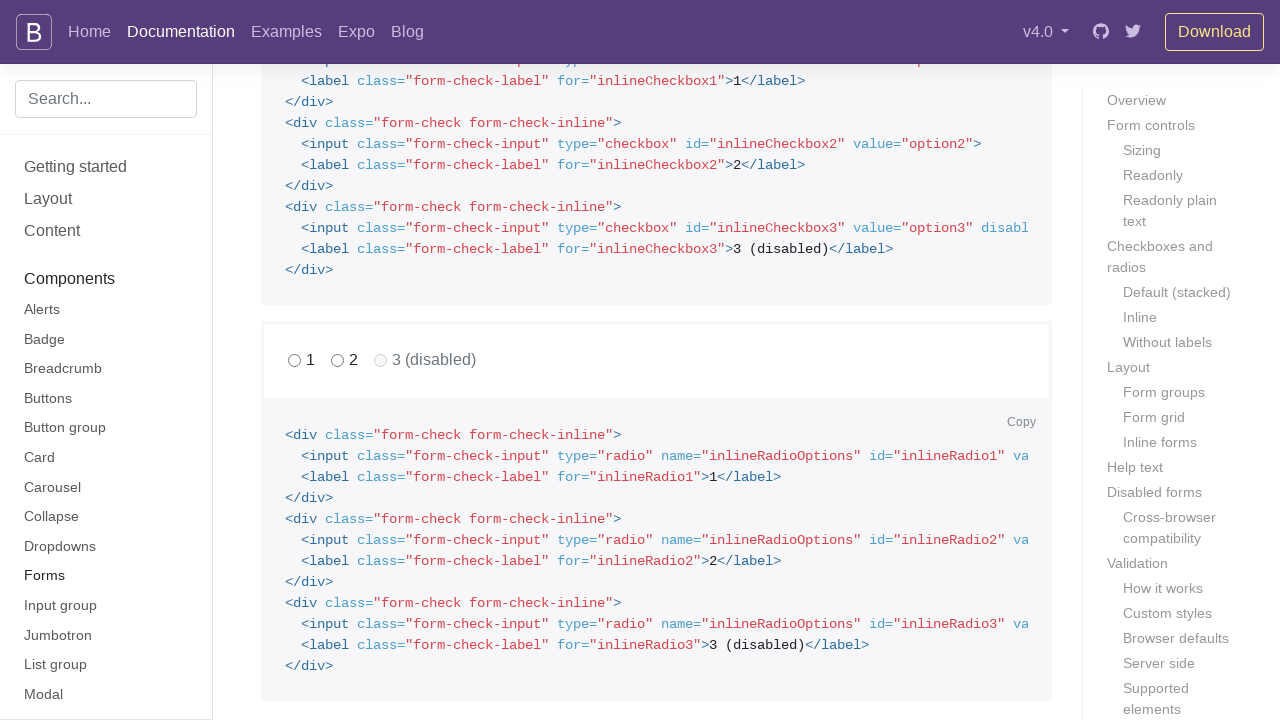

Scrolled to input element with id 'formGroupExampleInput' (label: 'Example label')
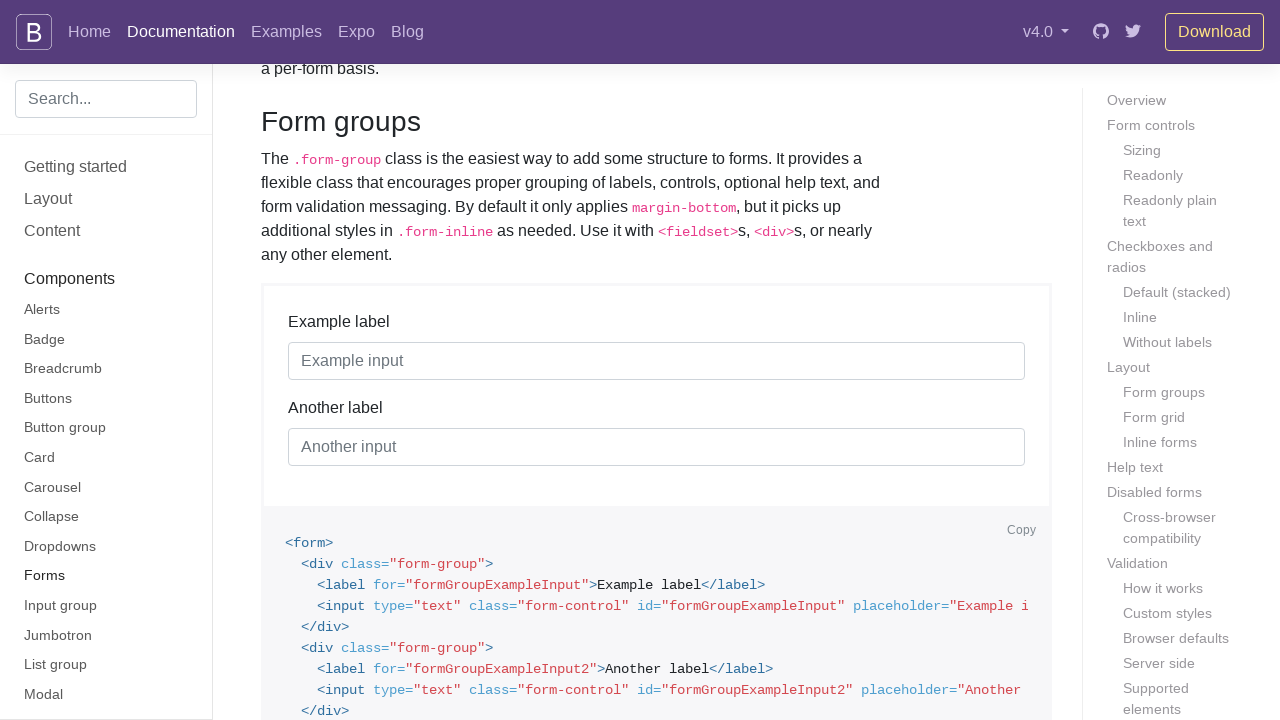

Scrolled to input element with id 'validationDefault03' (label: 'City')
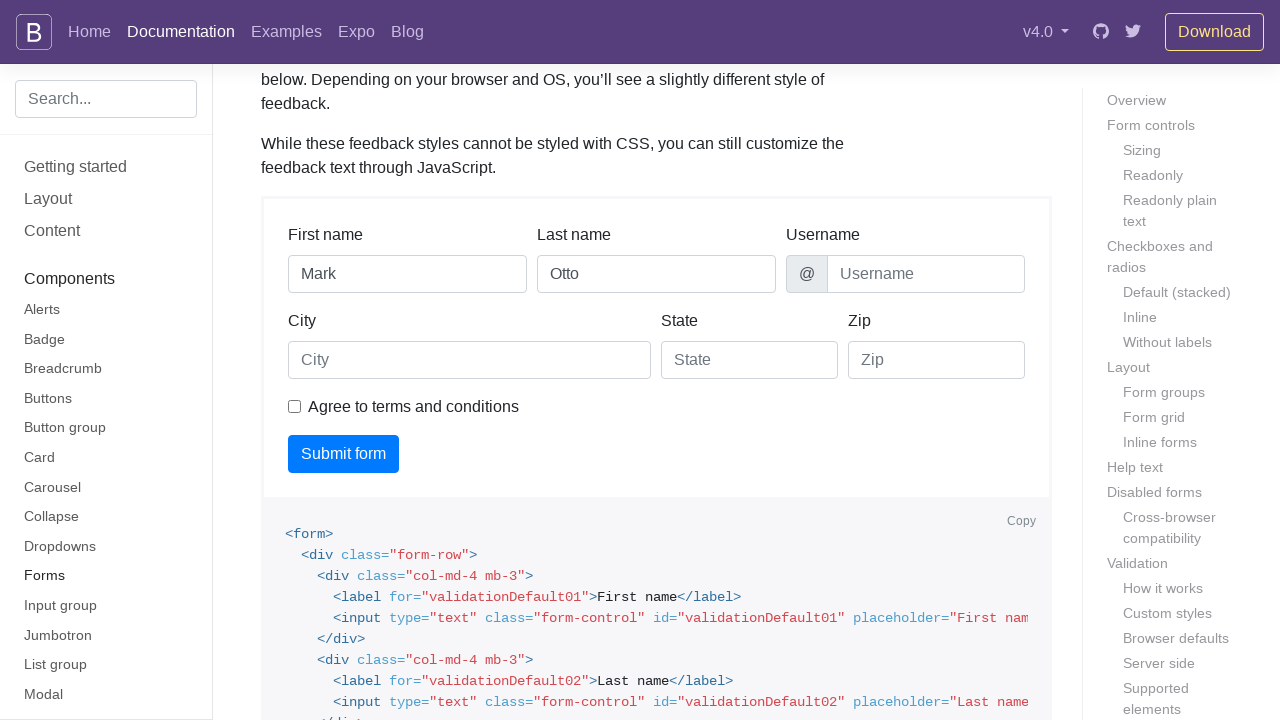

Scrolled to input element with id 'validationDefault01' (label: 'First name')
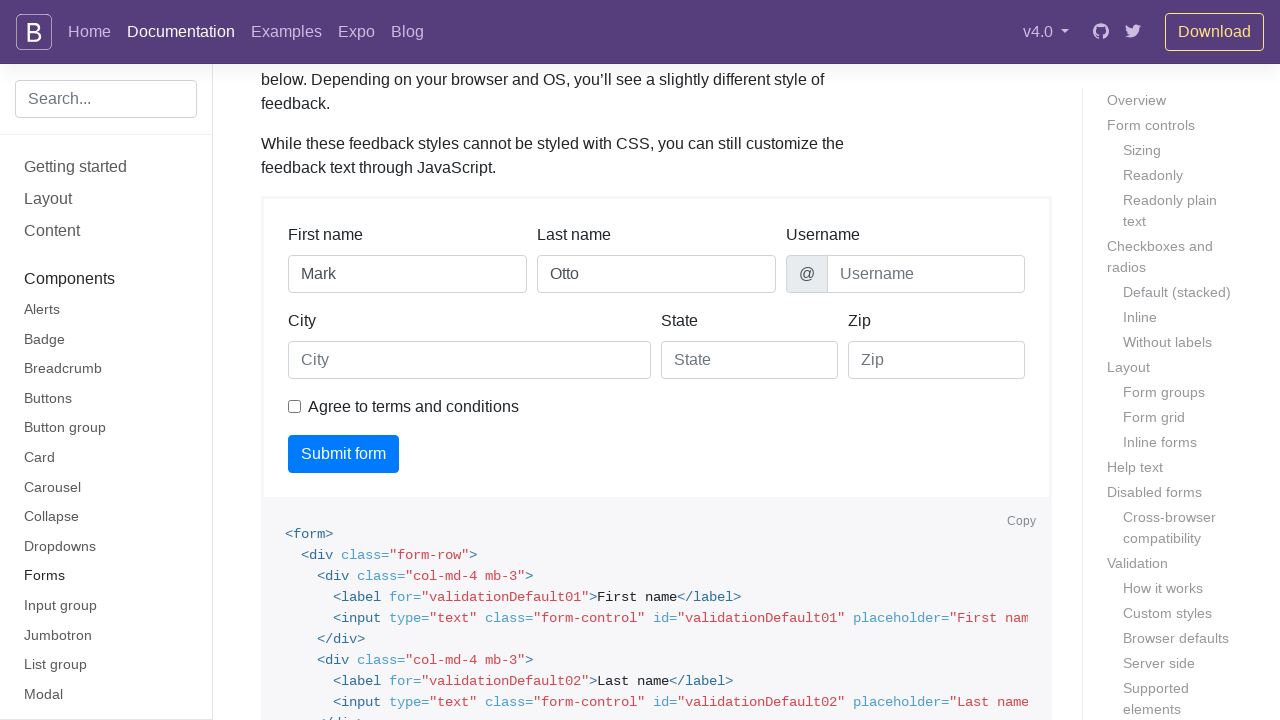

Scrolled to input element with id 'validationServerUsername' (label: 'Username')
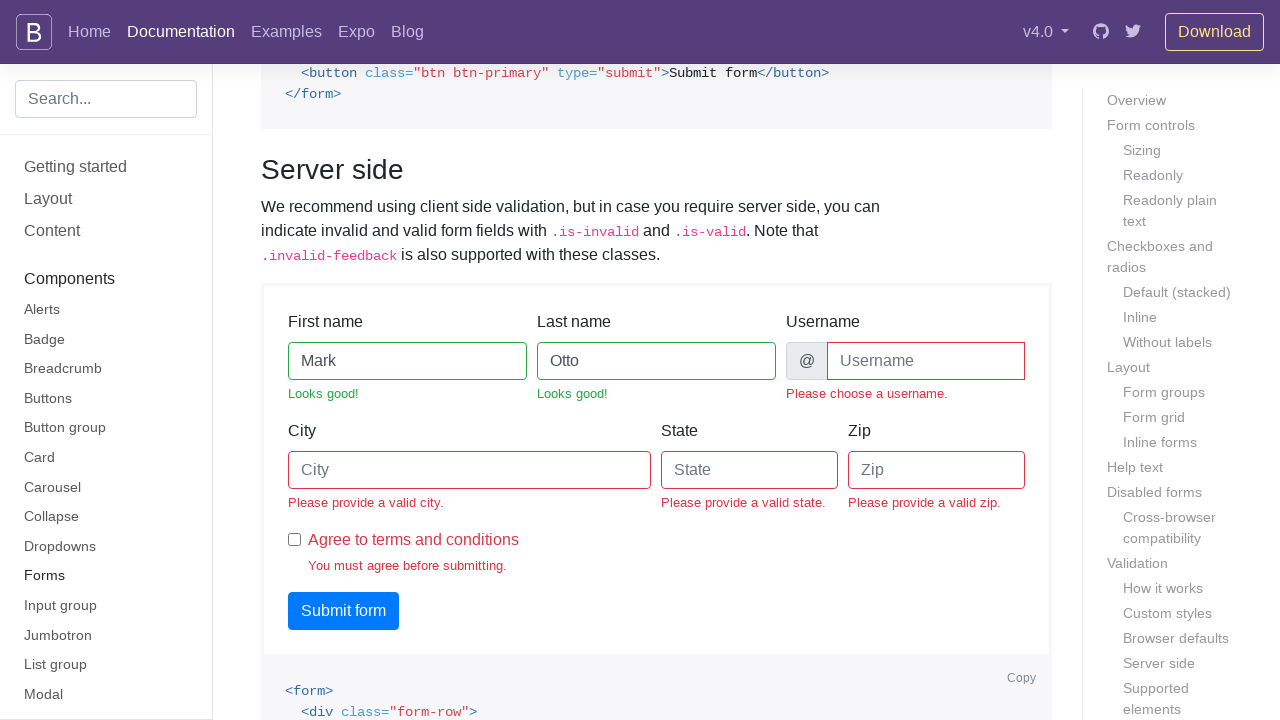

Scrolled to input element with id 'inputEmail4' (label: 'Email')
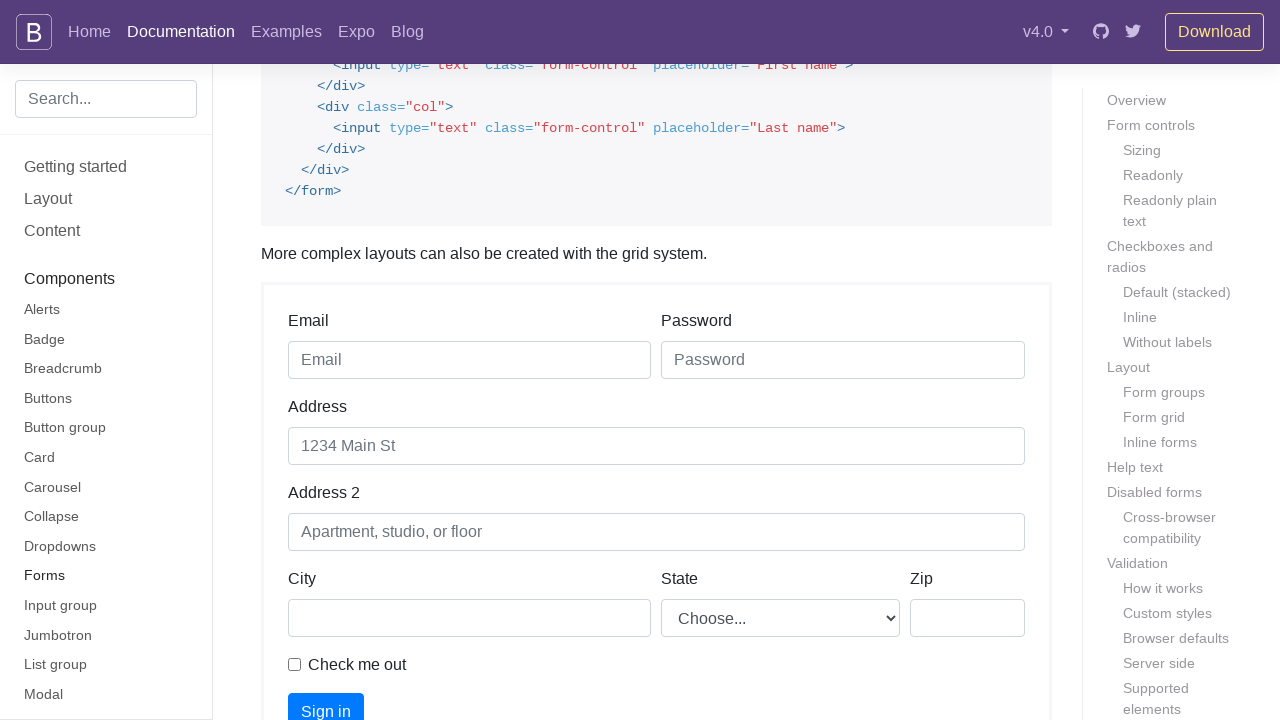

Scrolled to input element with id 'exampleRadios3' (label: 'Disabled radio')
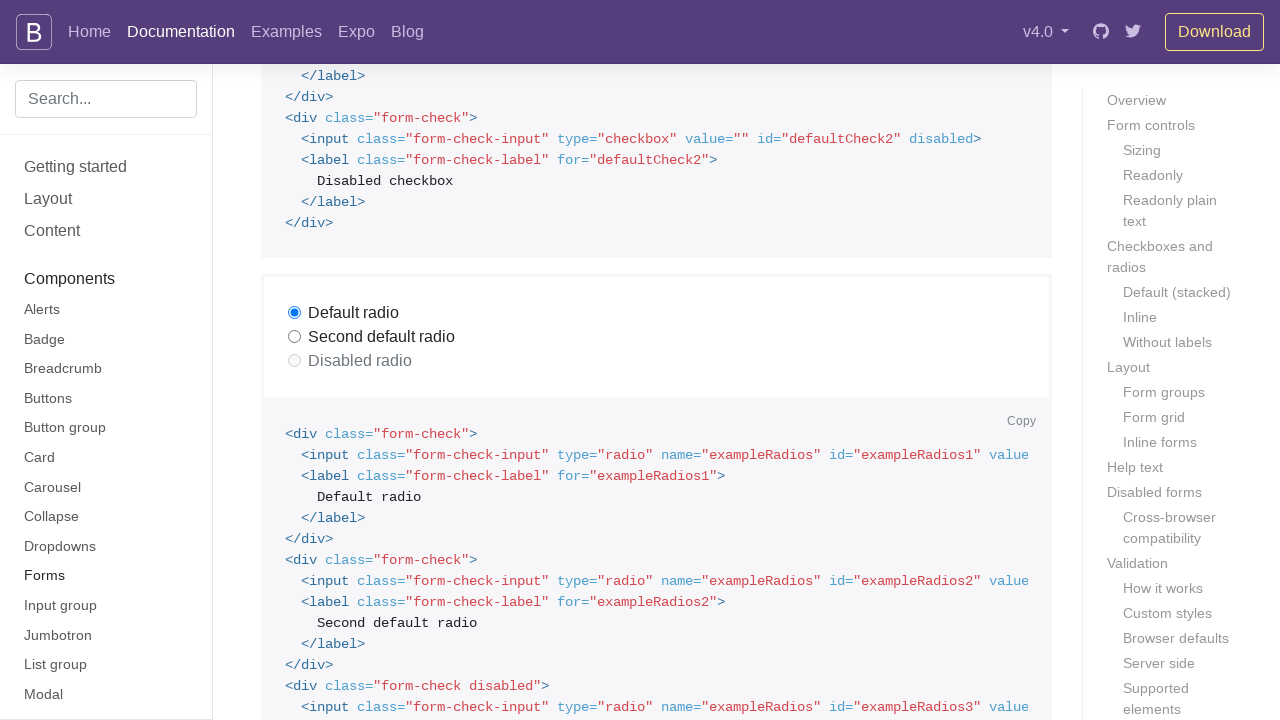

Scrolled to input element with id 'inlineRadio3' (label: '3 (disabled)')
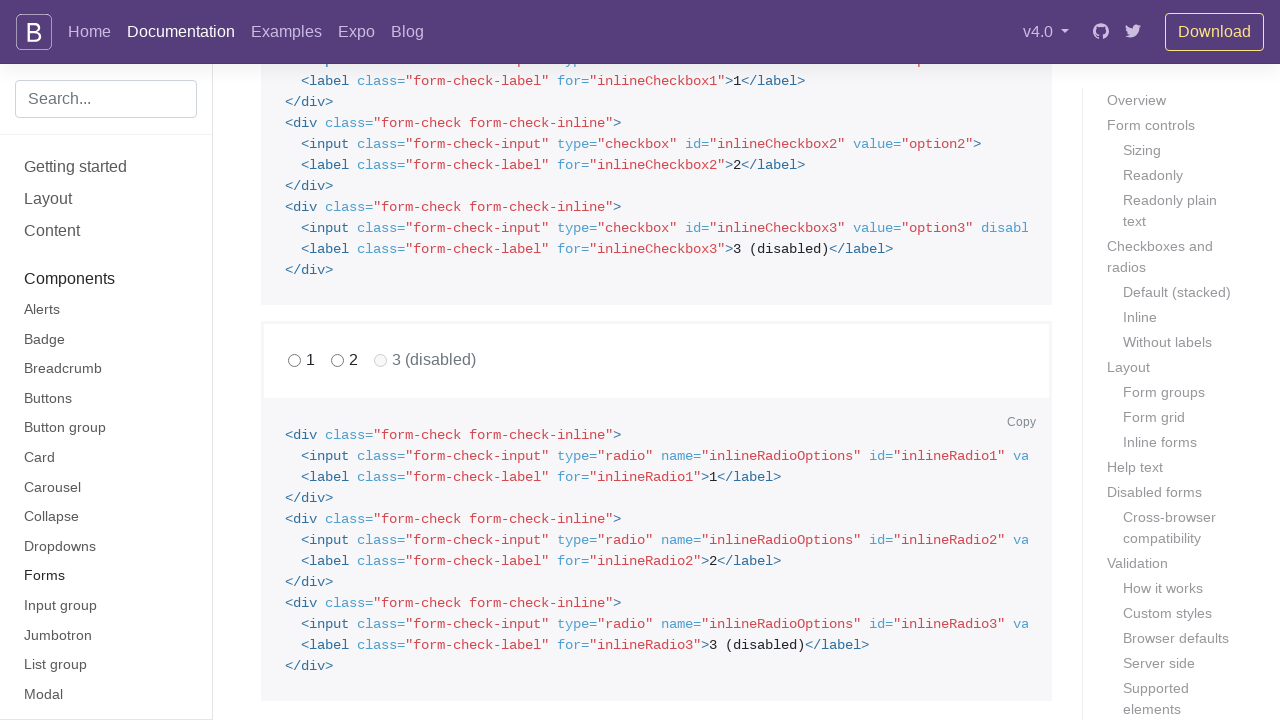

Scrolled to input element with id 'exampleFormControlFile1' (label: 'Example file input')
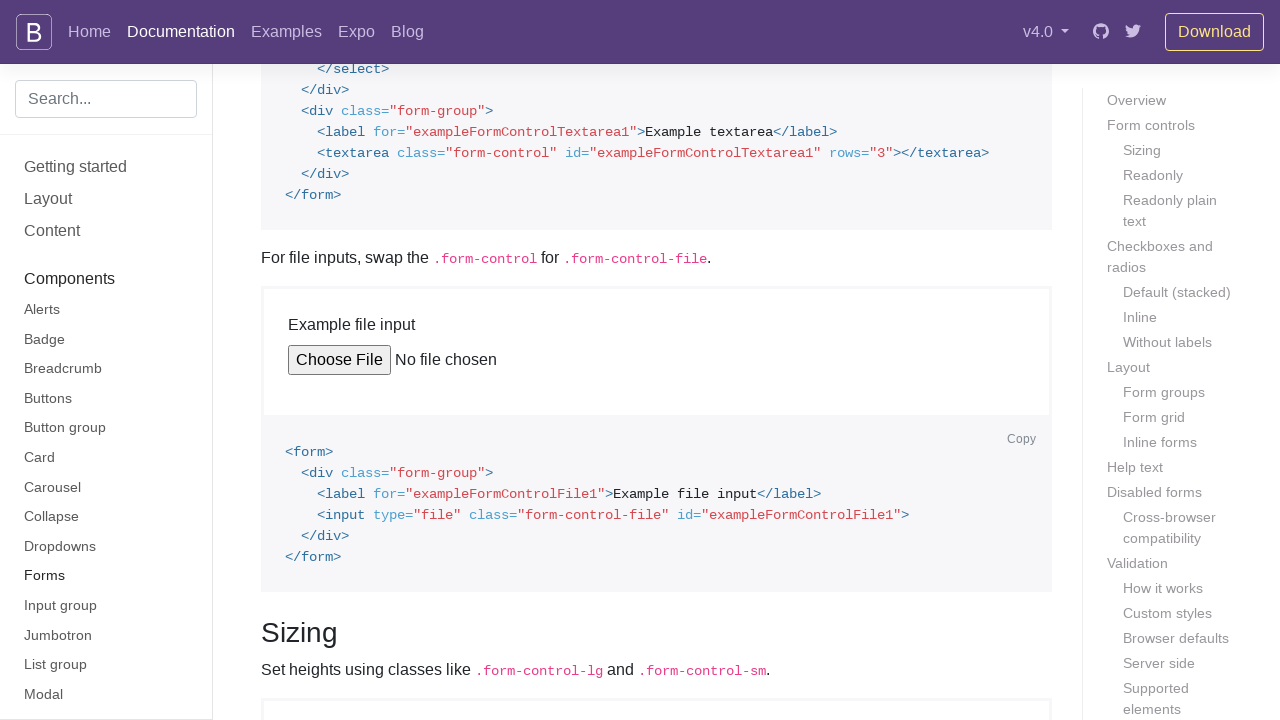

Scrolled to input element with id 'customControlValidation3' (label: 'Or toggle this other custom radio')
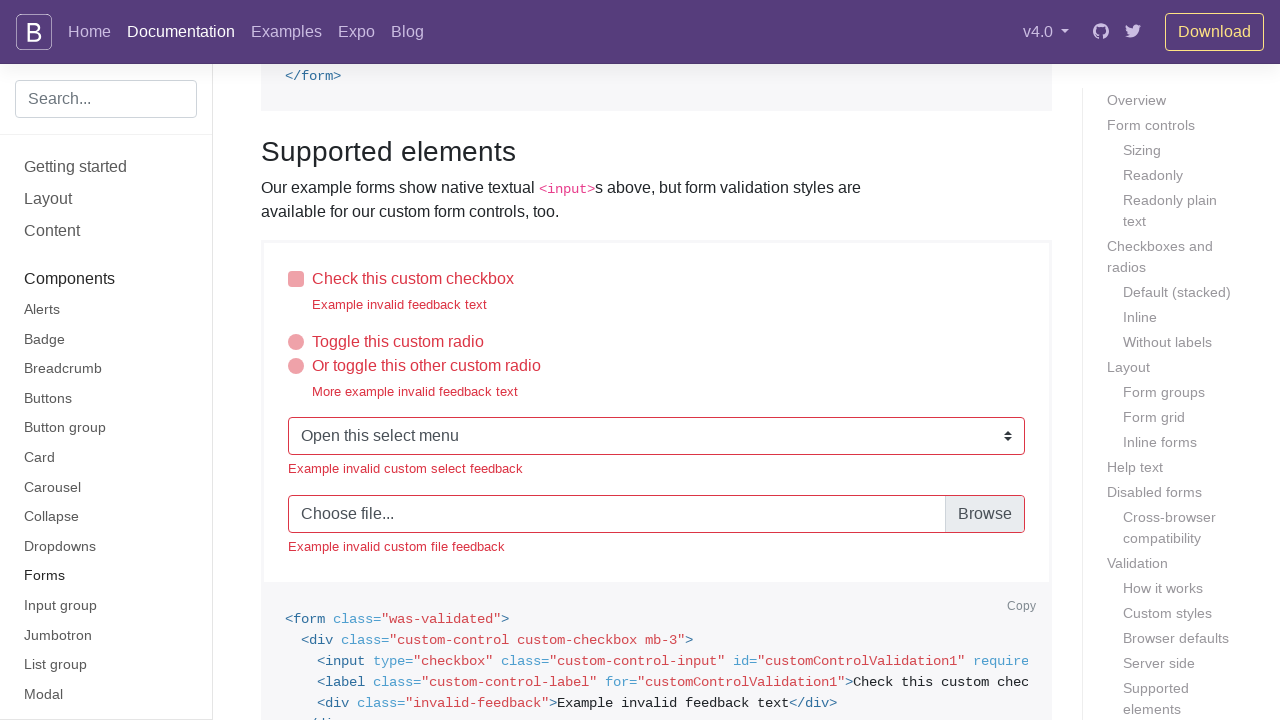

Scrolled to input element with id 'customControlValidation1' (label: 'Check this custom checkbox')
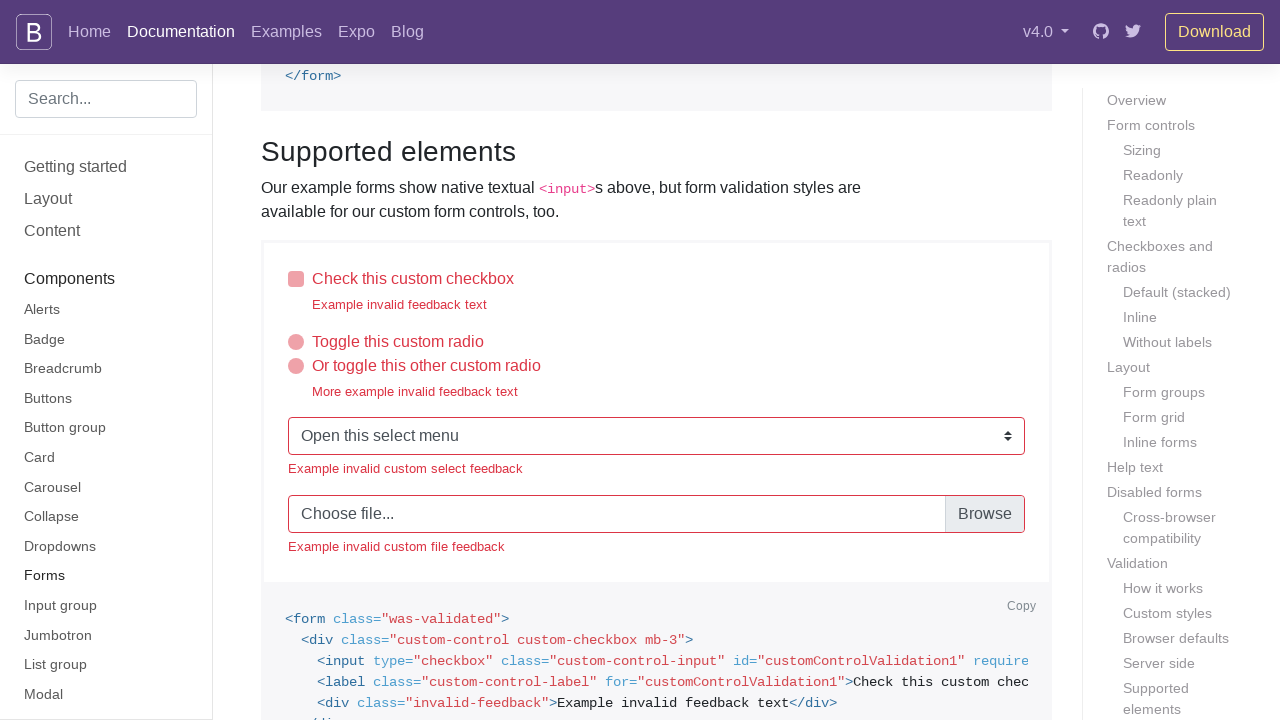

Scrolled to input element with id 'defaultCheck1' (label: 'Default checkbox')
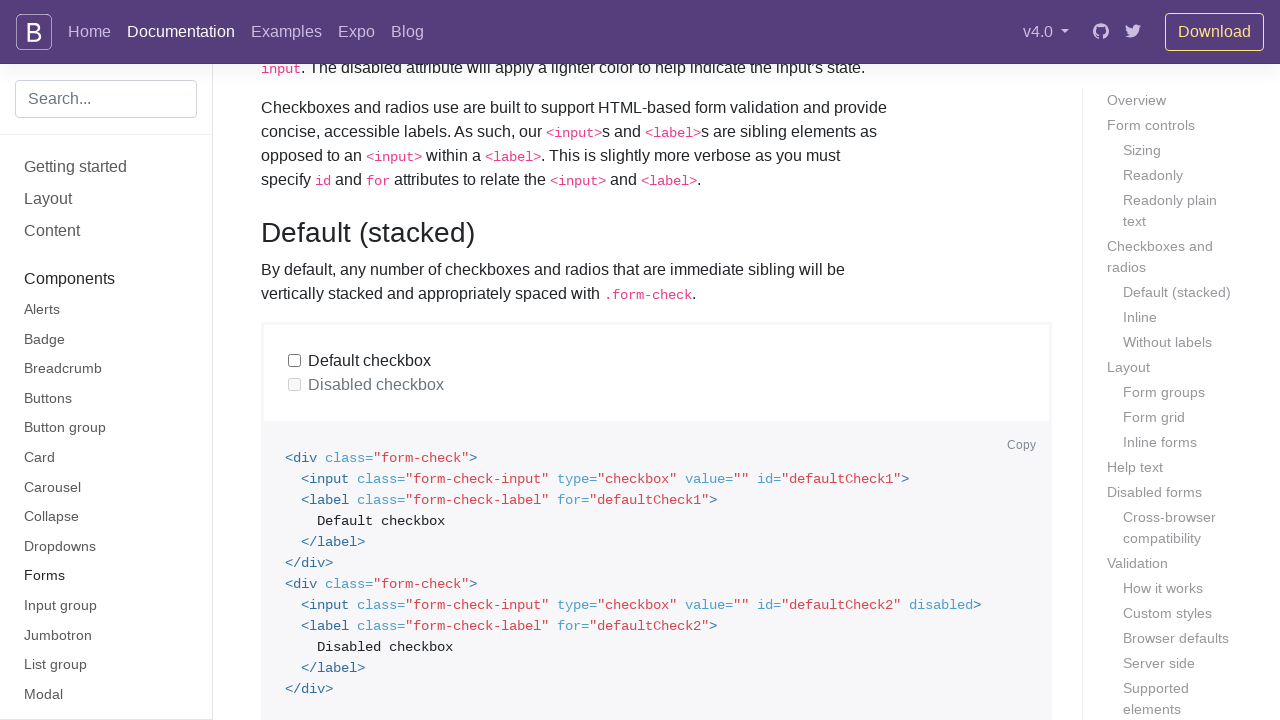

Scrolled to input element with id 'autoSizingCheck' (label: 'Remember me')
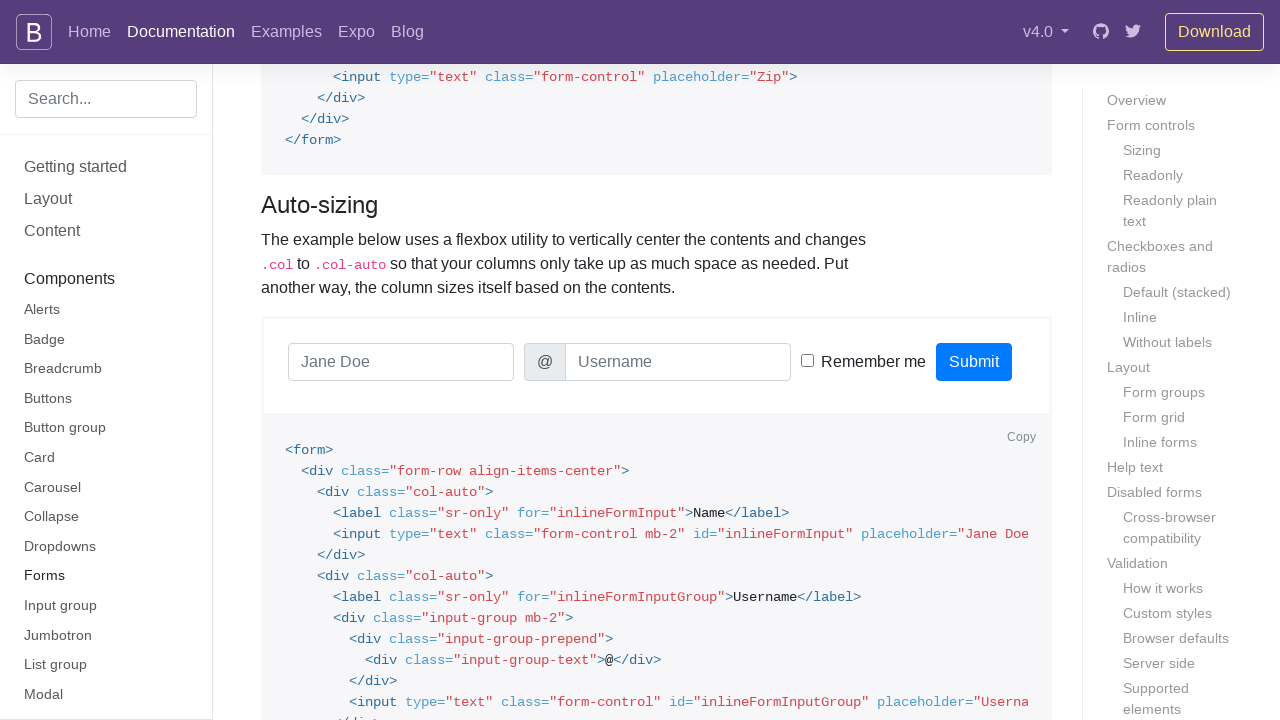

Scrolled to input element with id 'inputPassword4' (label: 'Password')
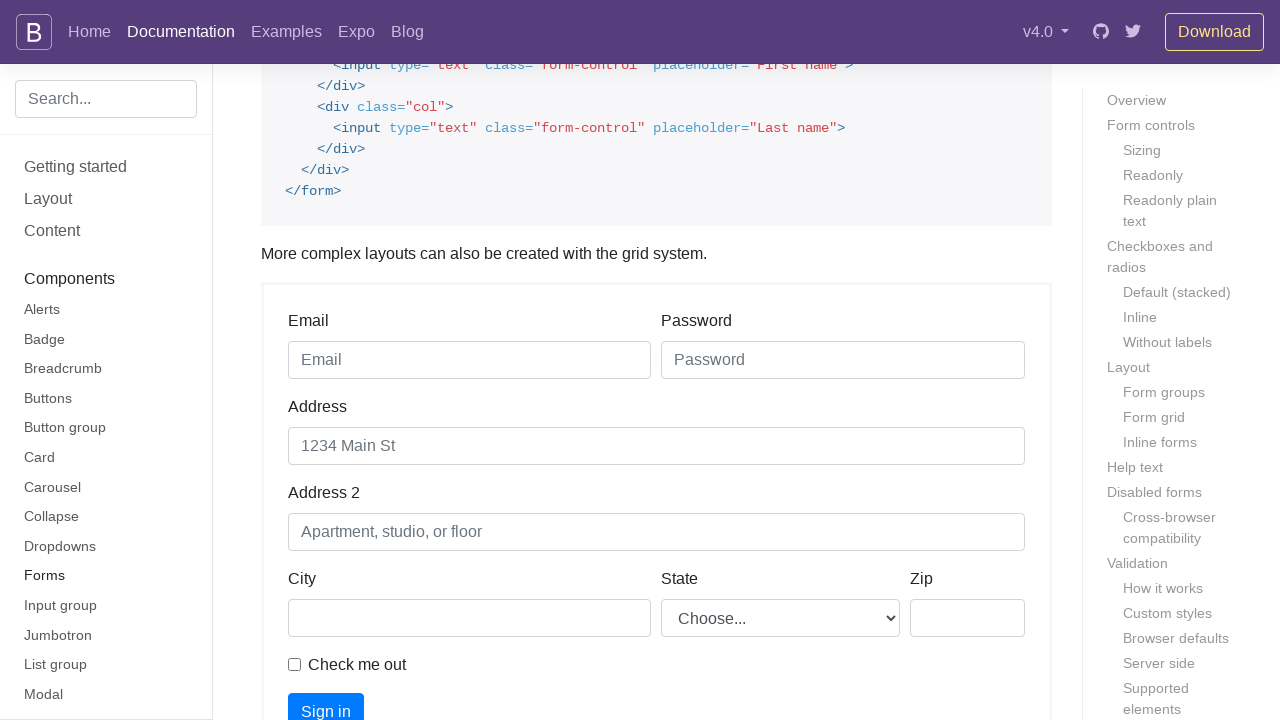

Scrolled to input element with id 'customCheck2' (label: 'Check this custom checkbox')
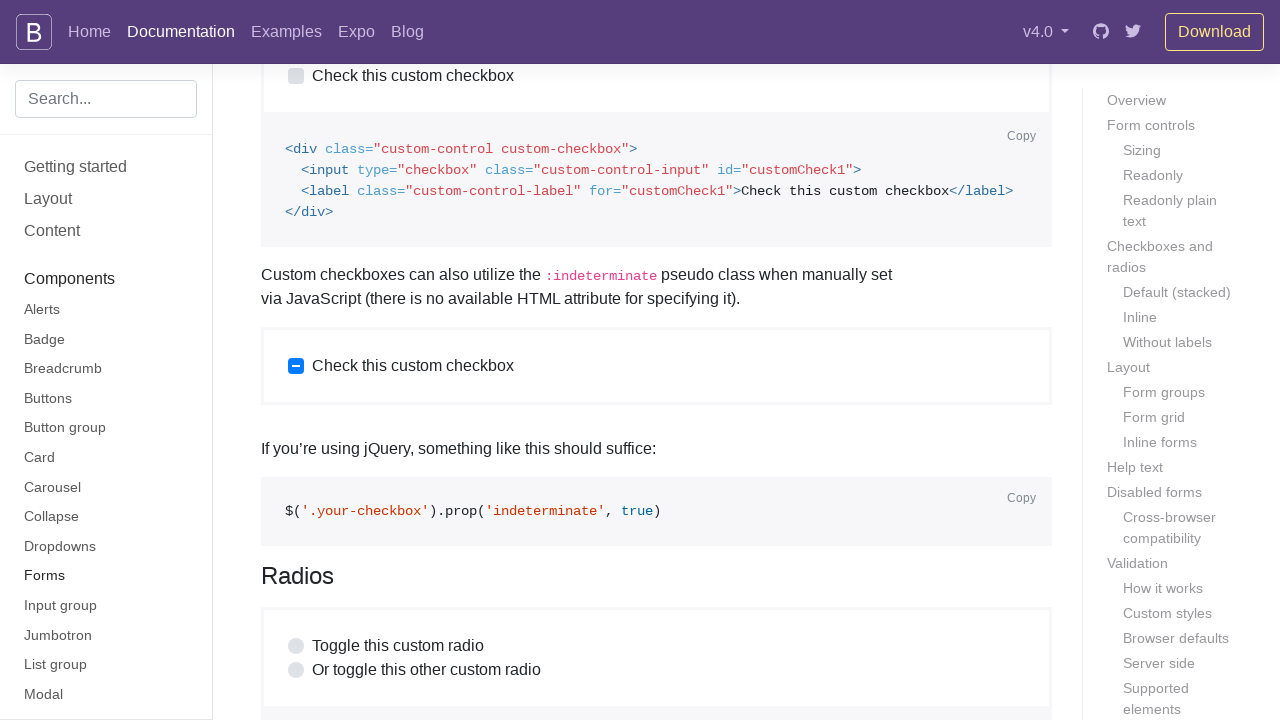

Scrolled to input element with id 'inlineCheckbox2' (label: '2')
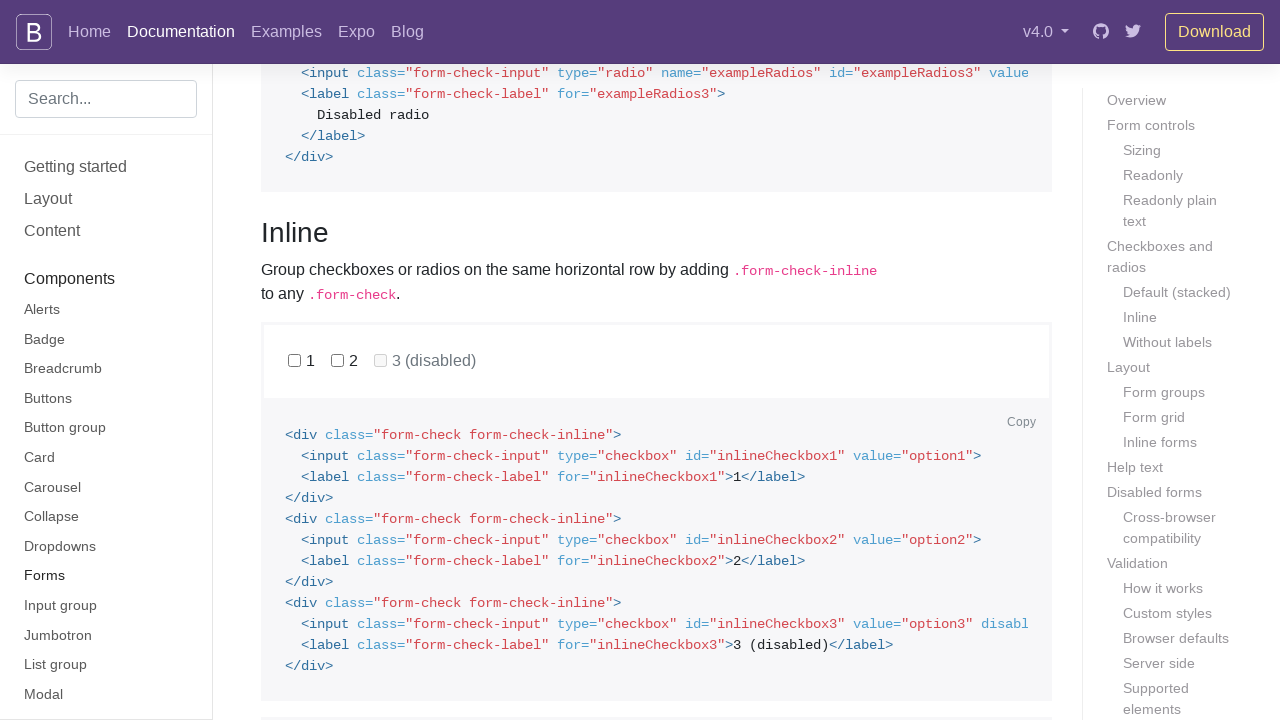

Scrolled to input element with id 'validationServer01' (label: 'First name')
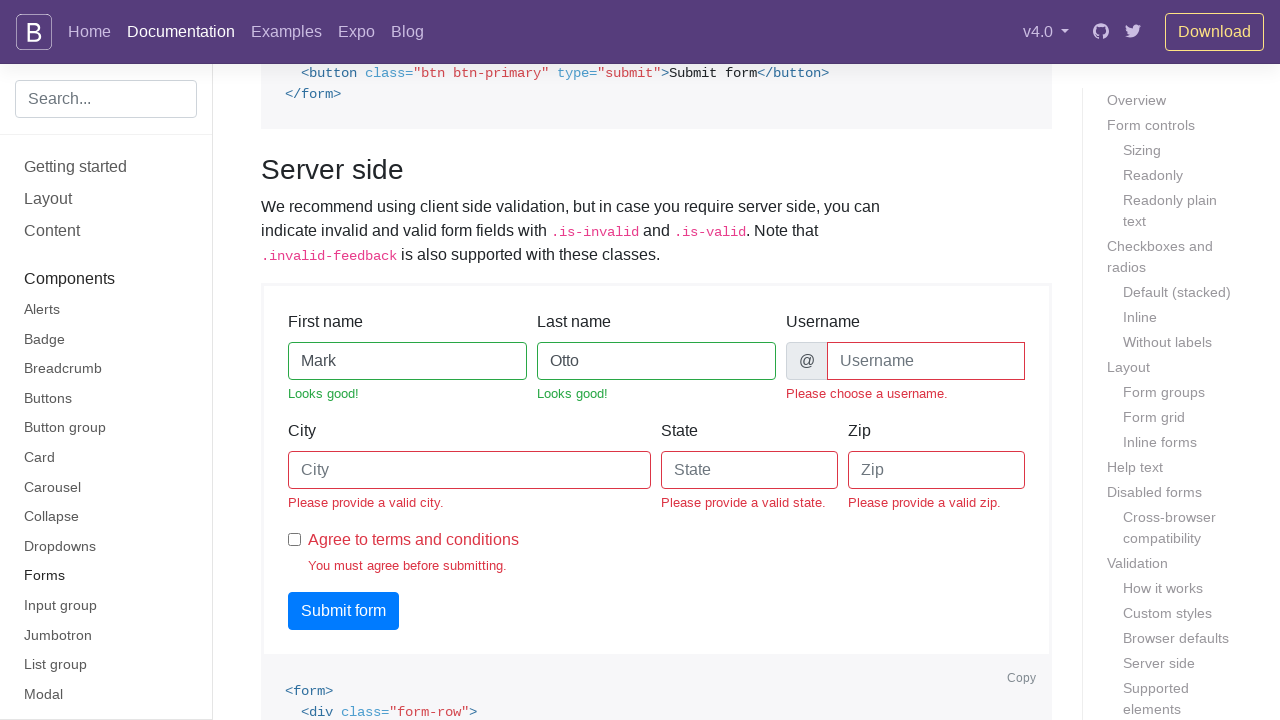

Scrolled to input element with id 'inputState' (label: 'State')
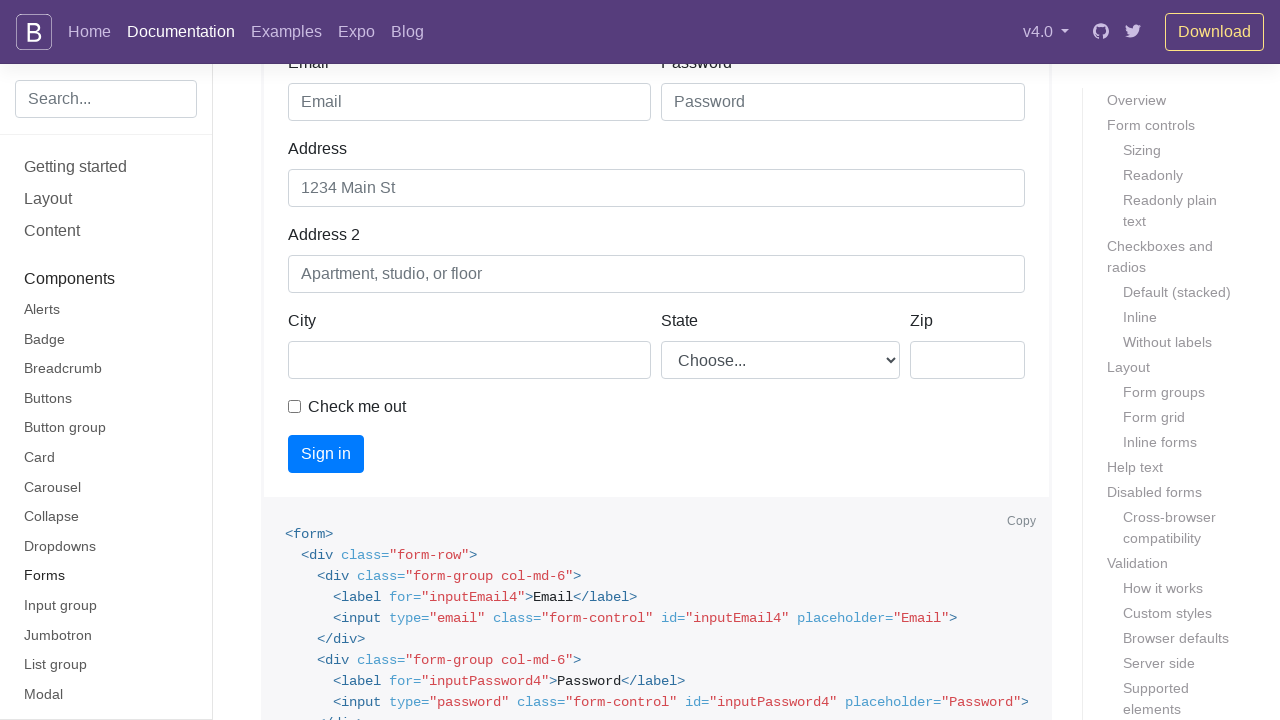

Scrolled to input element with id 'disabledSelect' (label: 'Disabled select menu')
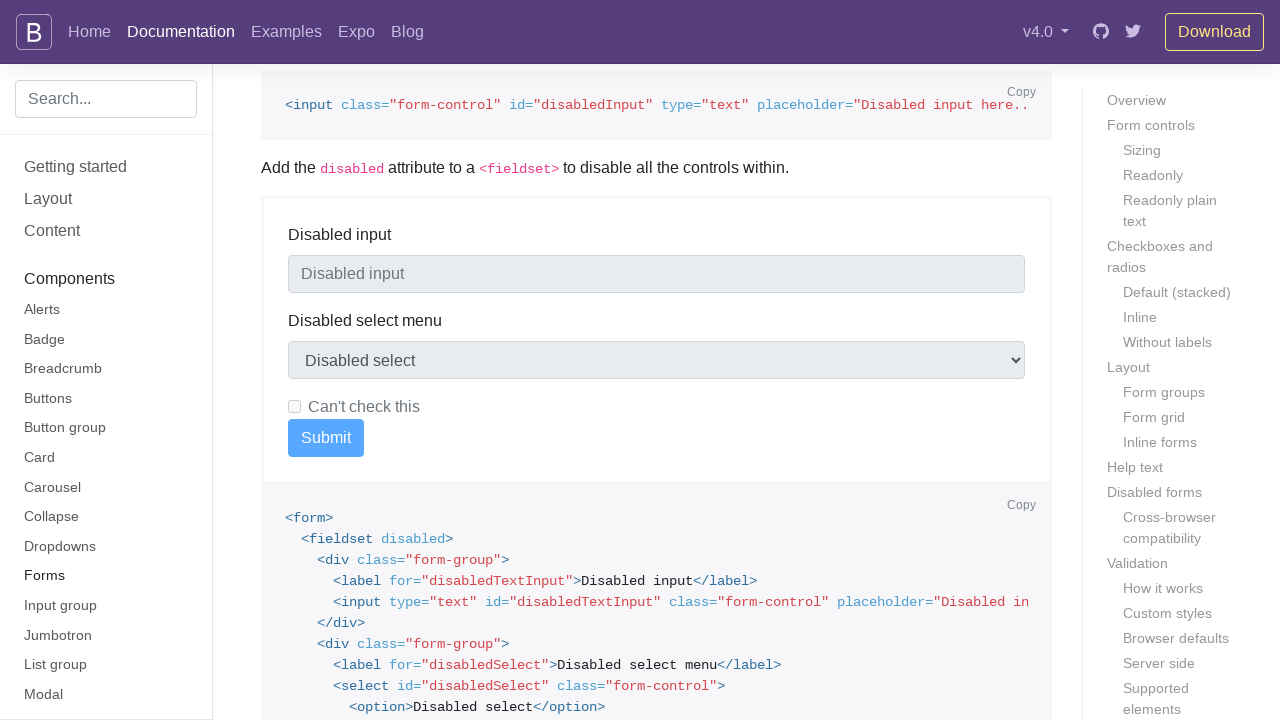

Scrolled to input element with id 'inputPassword3' (label: 'Password')
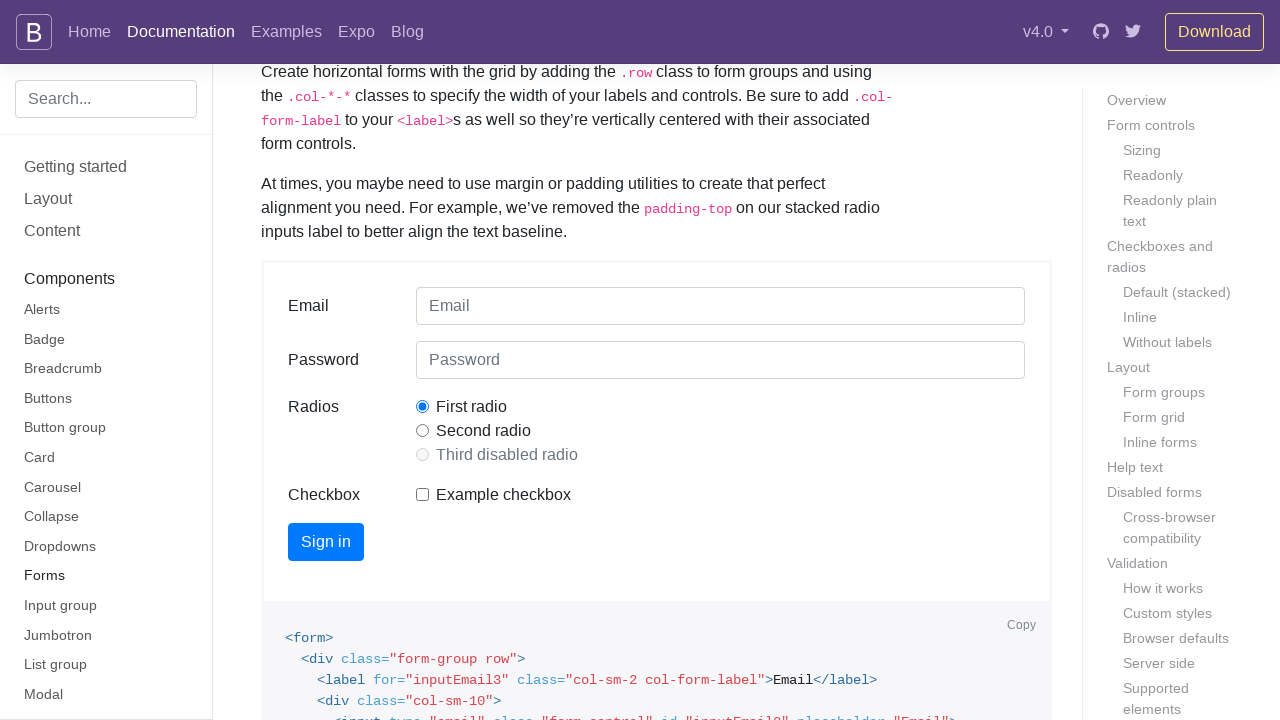

Scrolled to input element with id 'gridRadios1' (label: 'First radio')
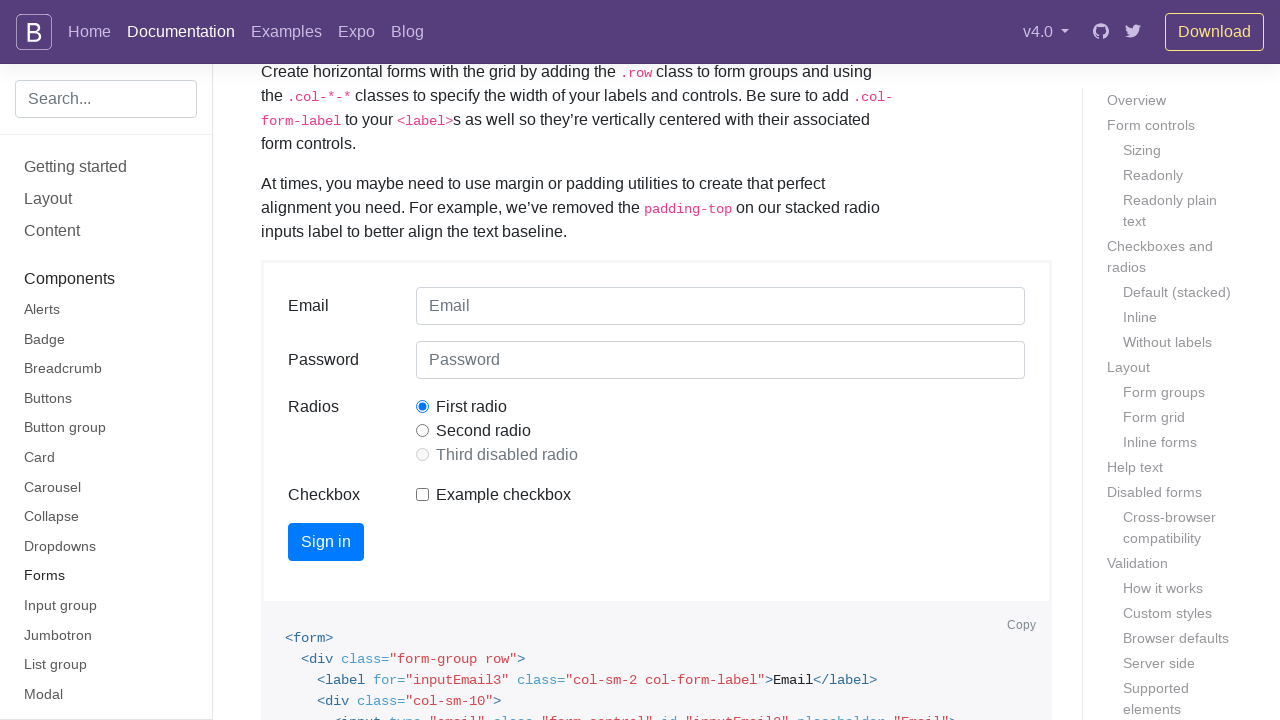

Scrolled to input element with id 'validationTooltip02' (label: 'Last name')
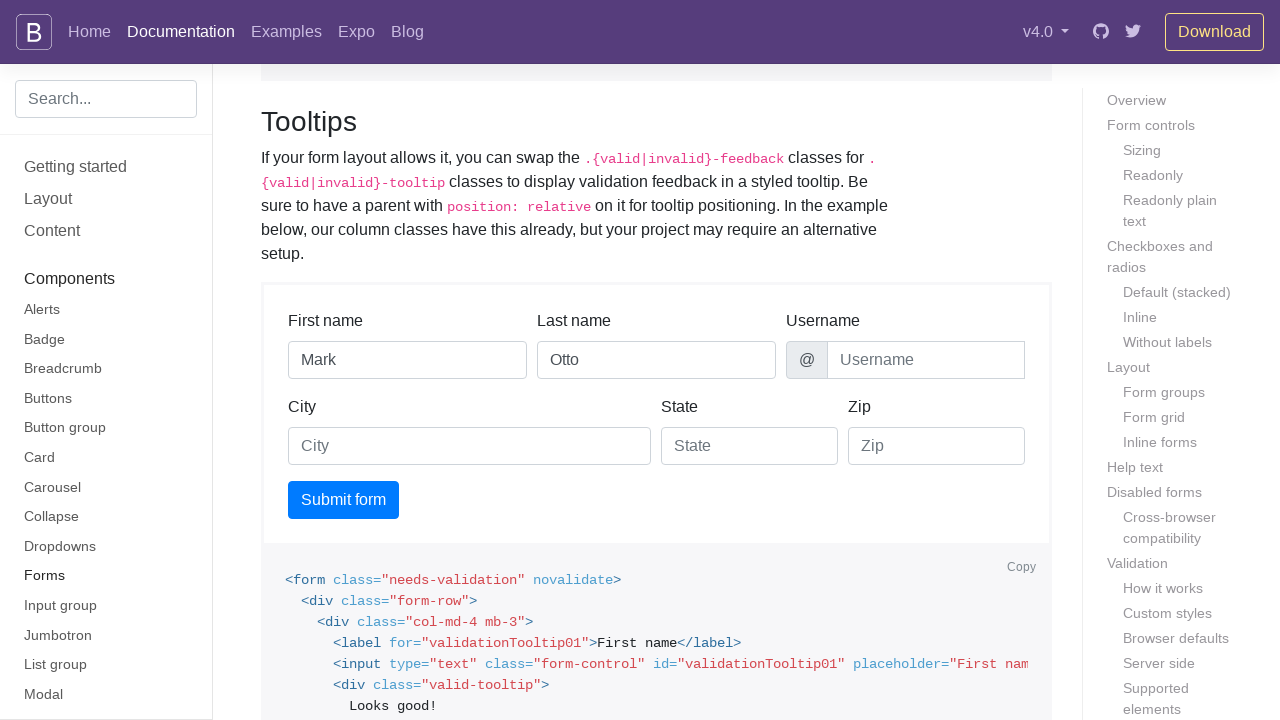

Scrolled to input element with id 'defaultCheck2' (label: 'Disabled checkbox')
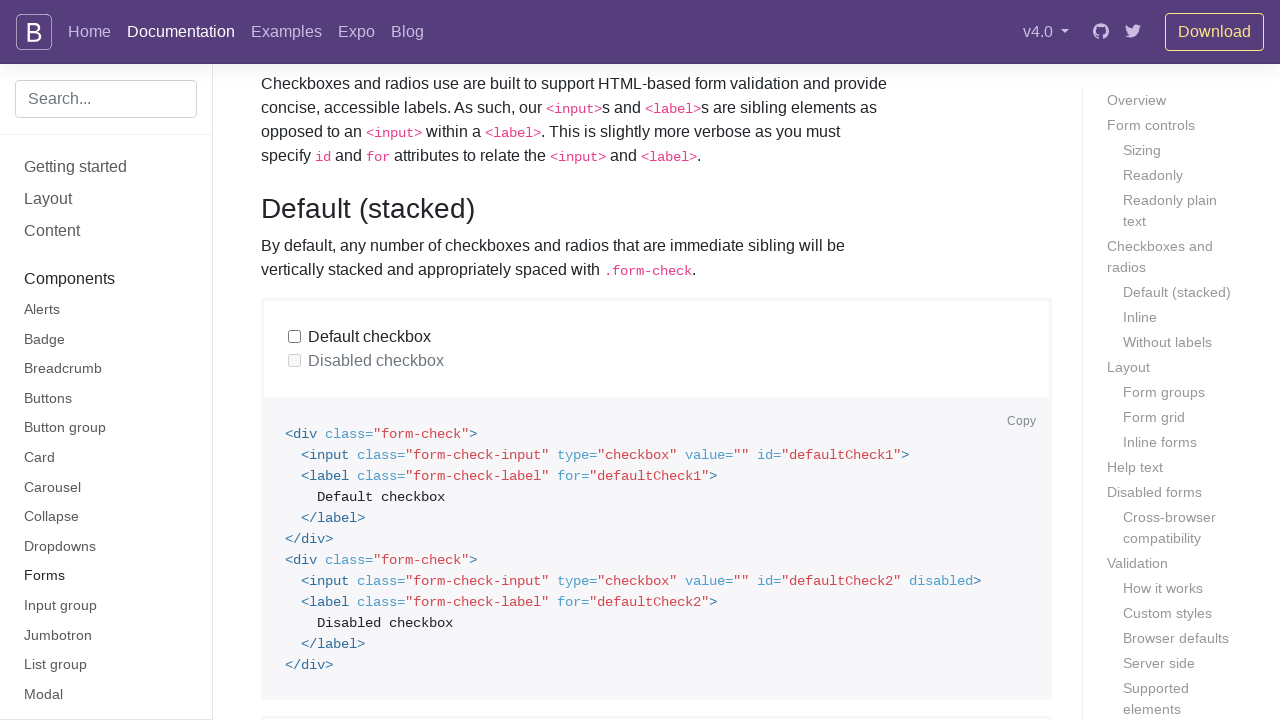

Scrolled to input element with id 'inputZip' (label: 'Zip')
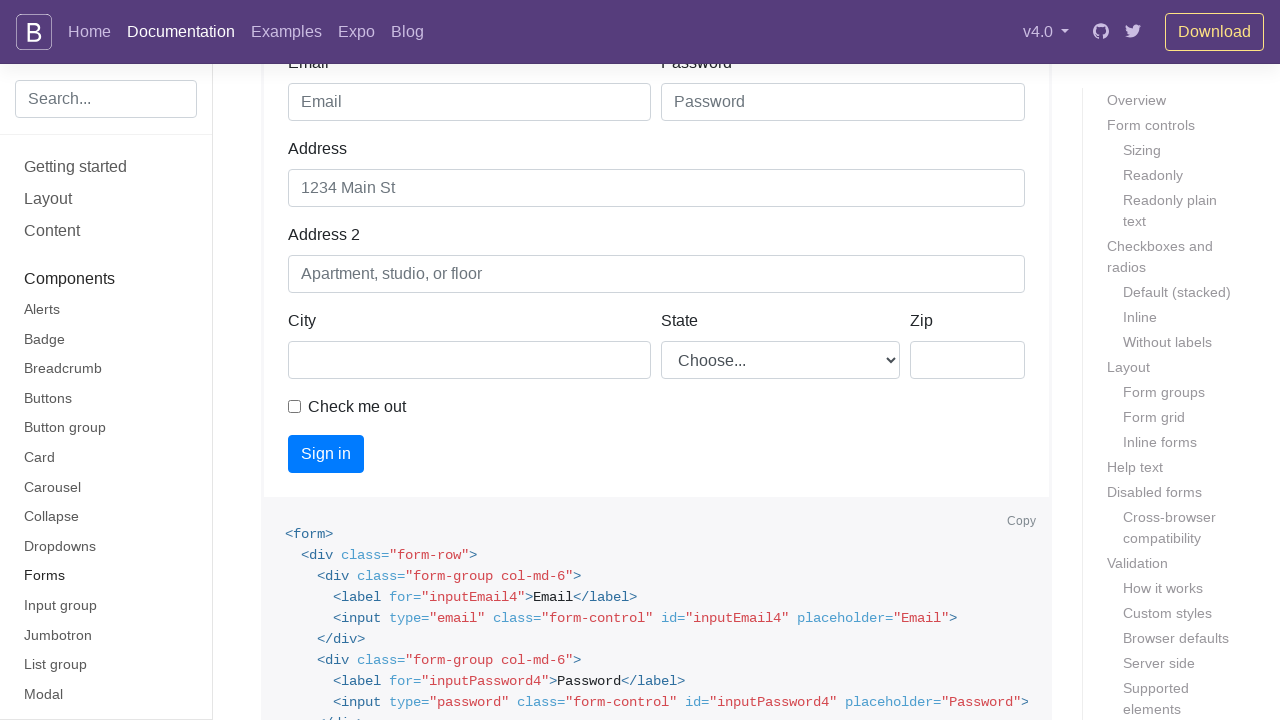

Scrolled to input element with id 'exampleFormControlInput1' (label: 'Email address')
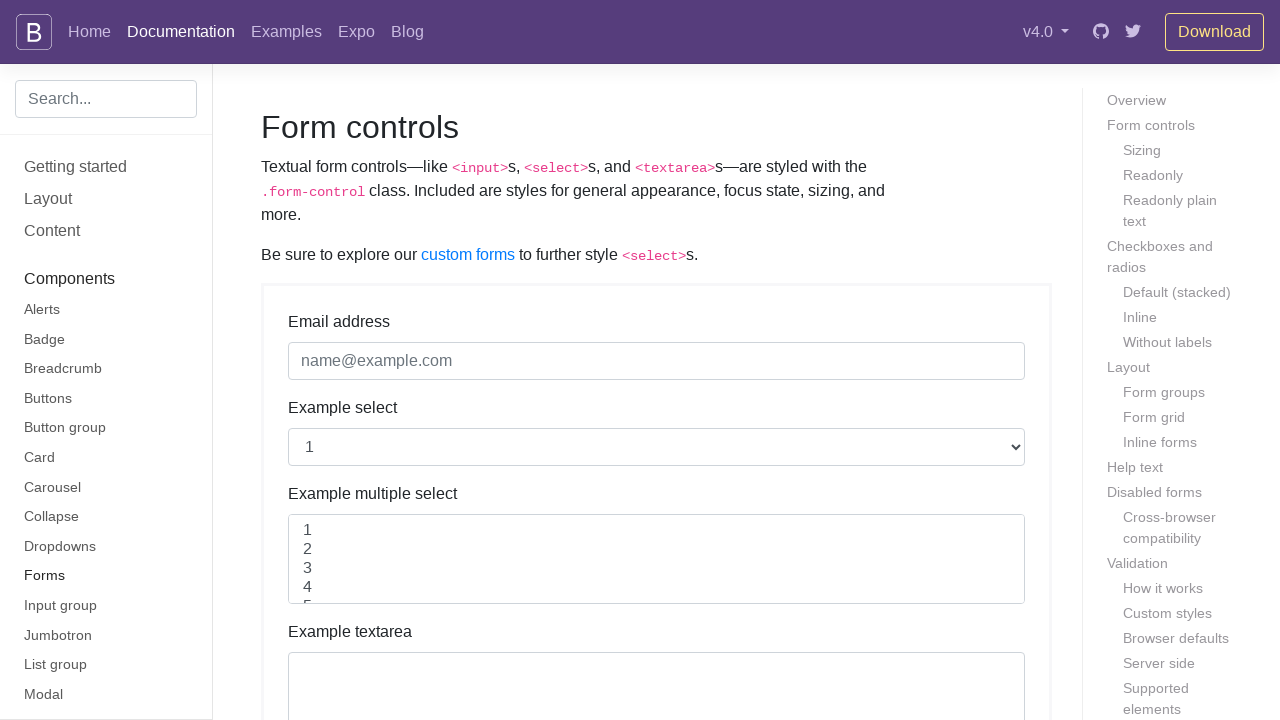

Scrolled to input element with id 'colFormLabelLg' (label: 'Email')
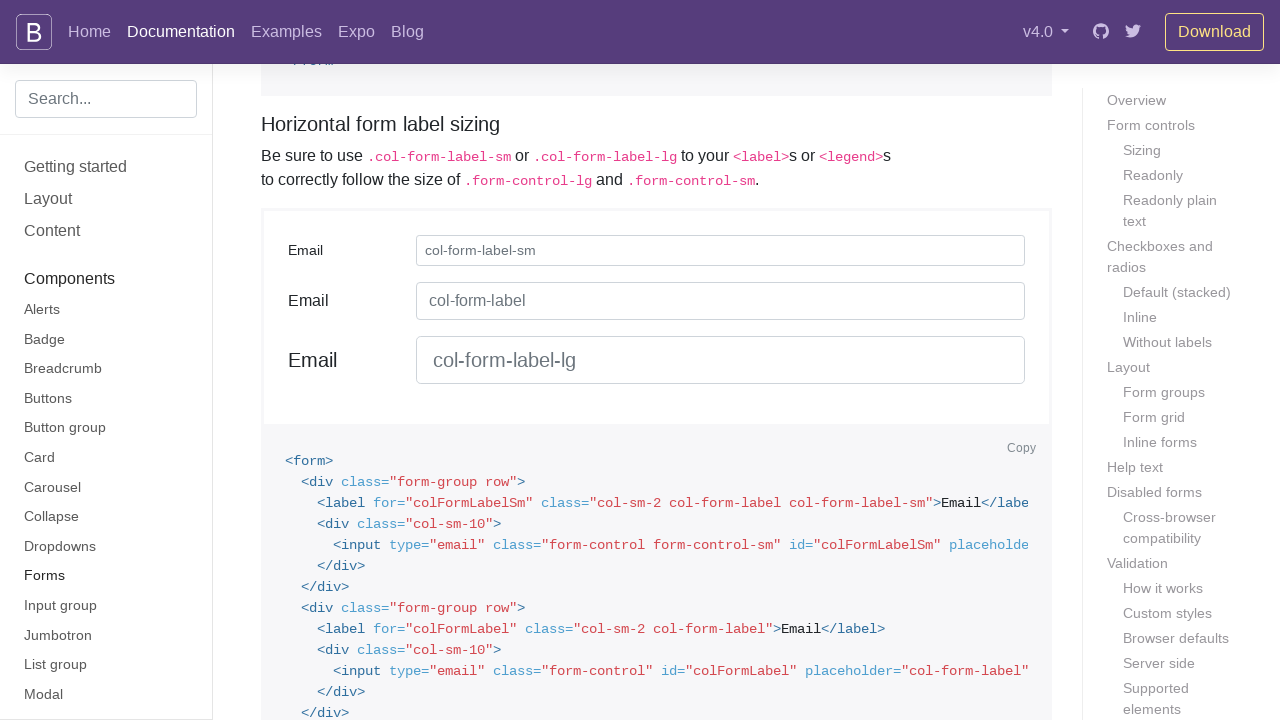

Scrolled to input element with id 'validationDefaultUsername' (label: 'Username')
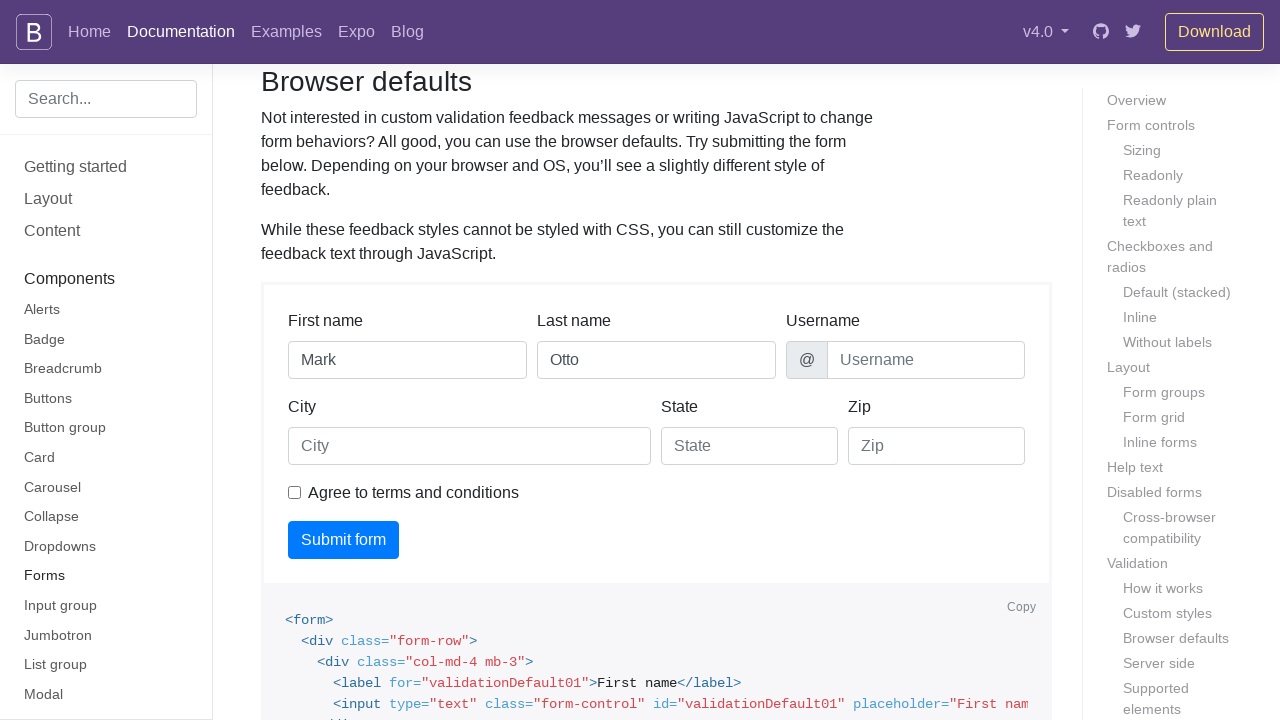

Scrolled to input element with id 'validatedCustomFile' (label: 'Choose file...')
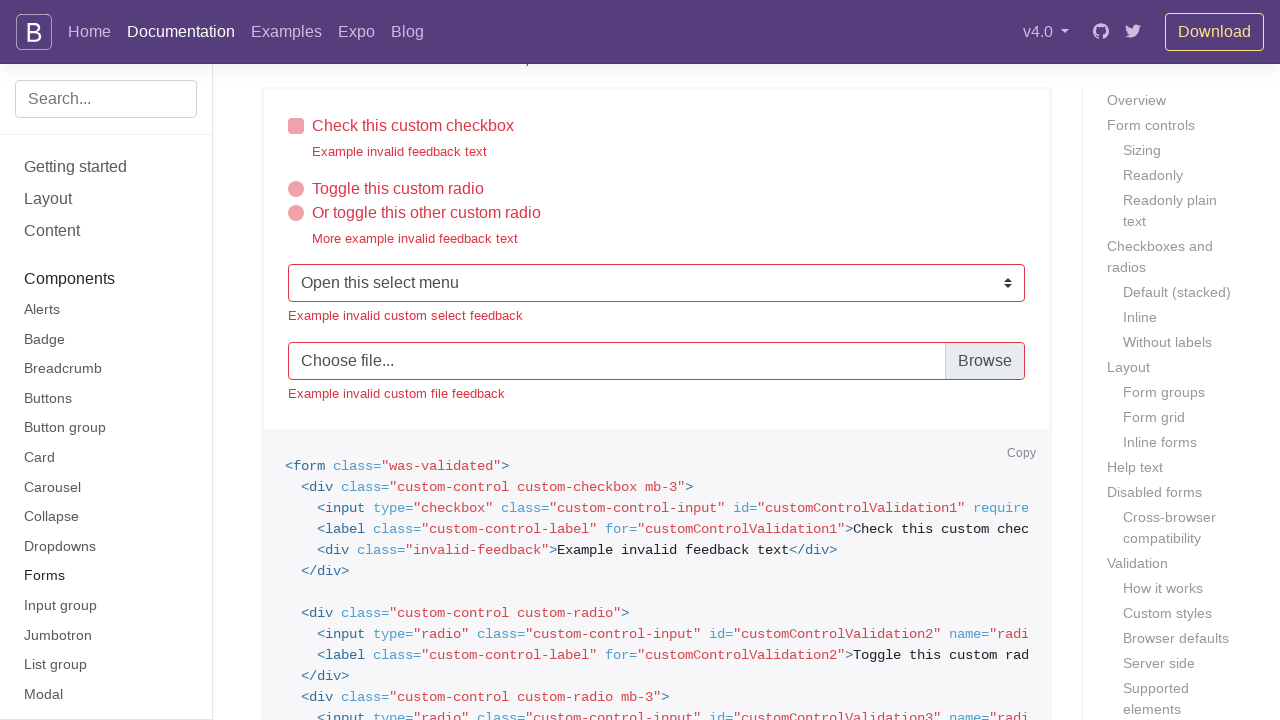

Scrolled to input element with id 'customRadio2' (label: 'Or toggle this other custom radio')
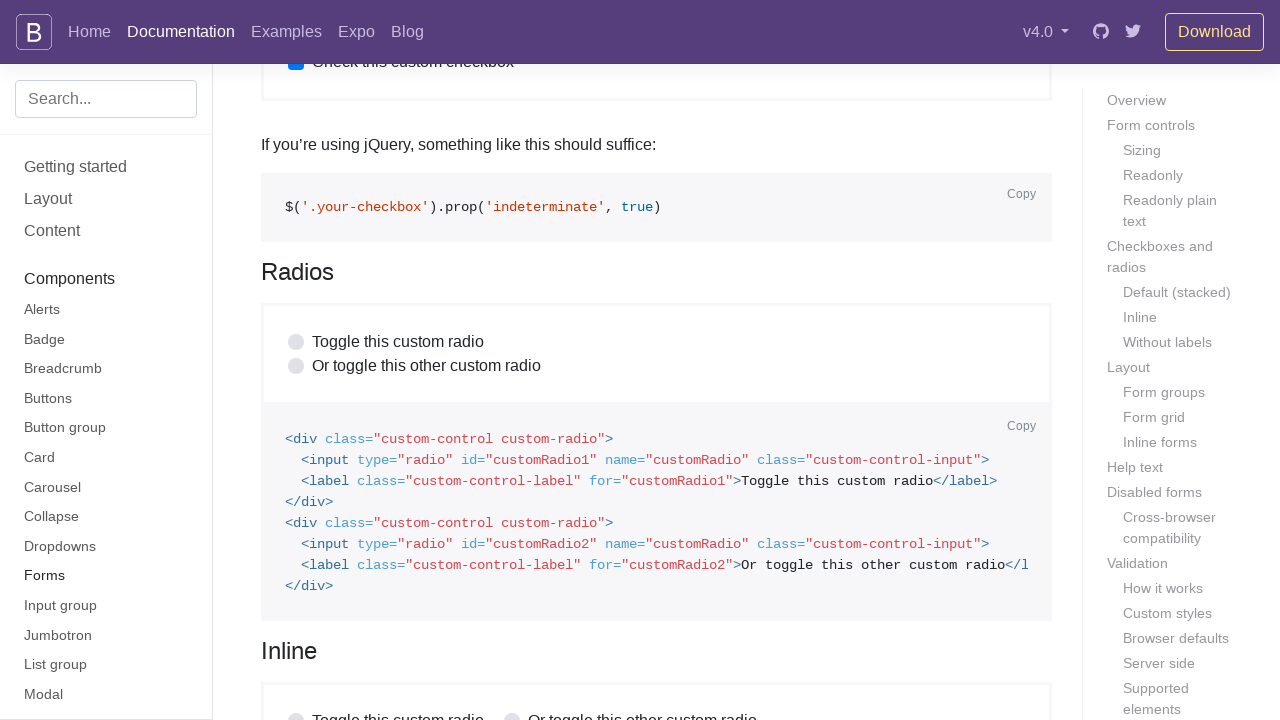

Scrolled to input element with id 'staticEmail' (label: 'Email')
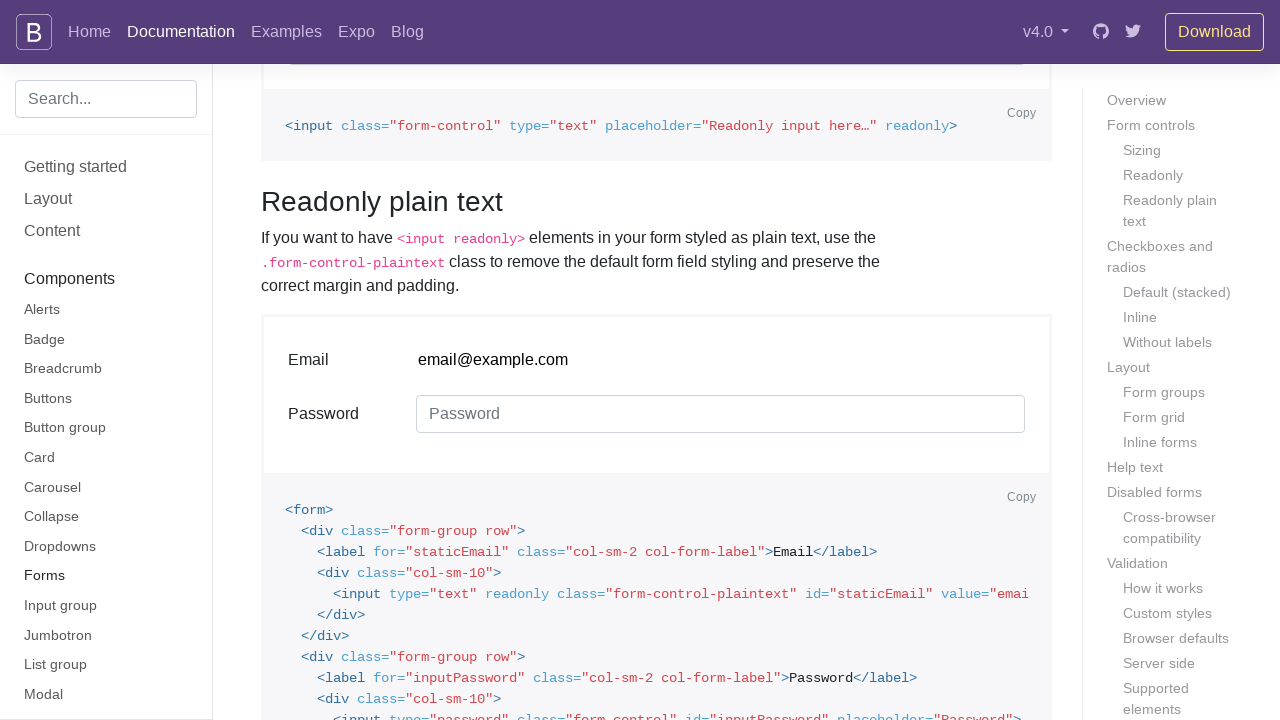

Scrolled to input element with id 'inputPassword' (label: 'Password')
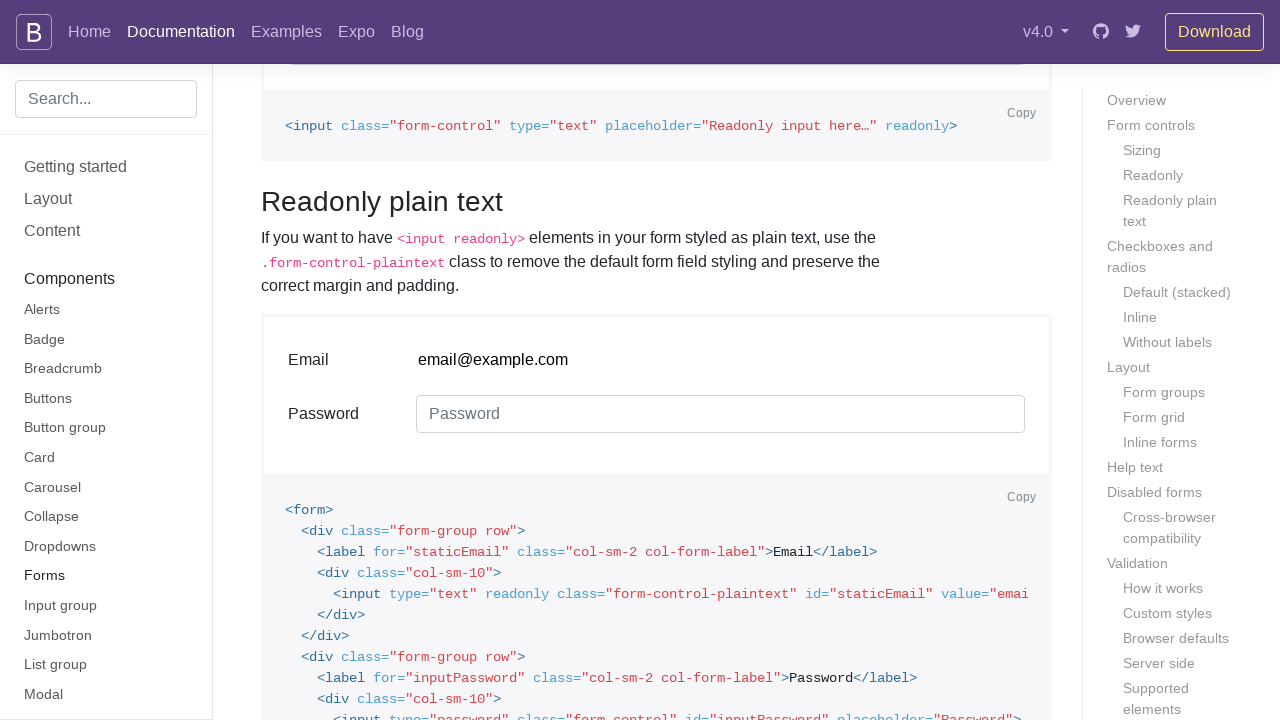

Scrolled to input element with id 'inlineFormCustomSelect' (label: 'Preference')
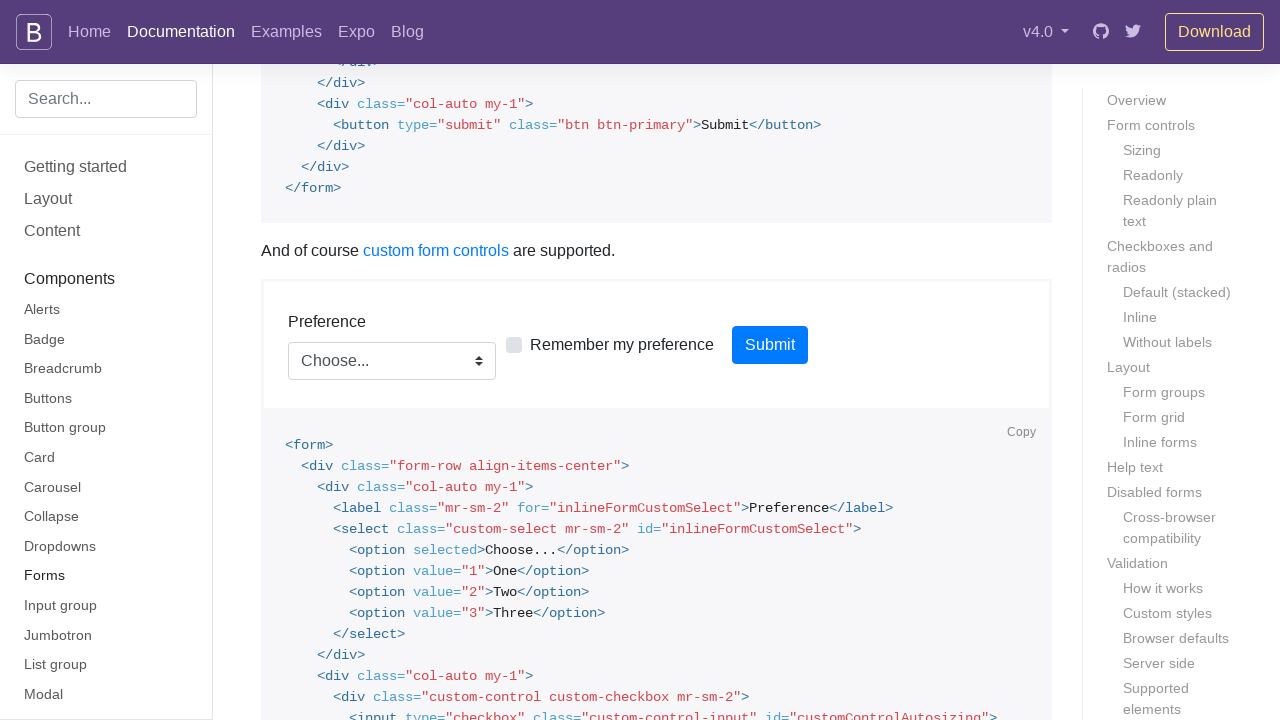

Scrolled to input element with id 'customCheck1' (label: 'Check this custom checkbox')
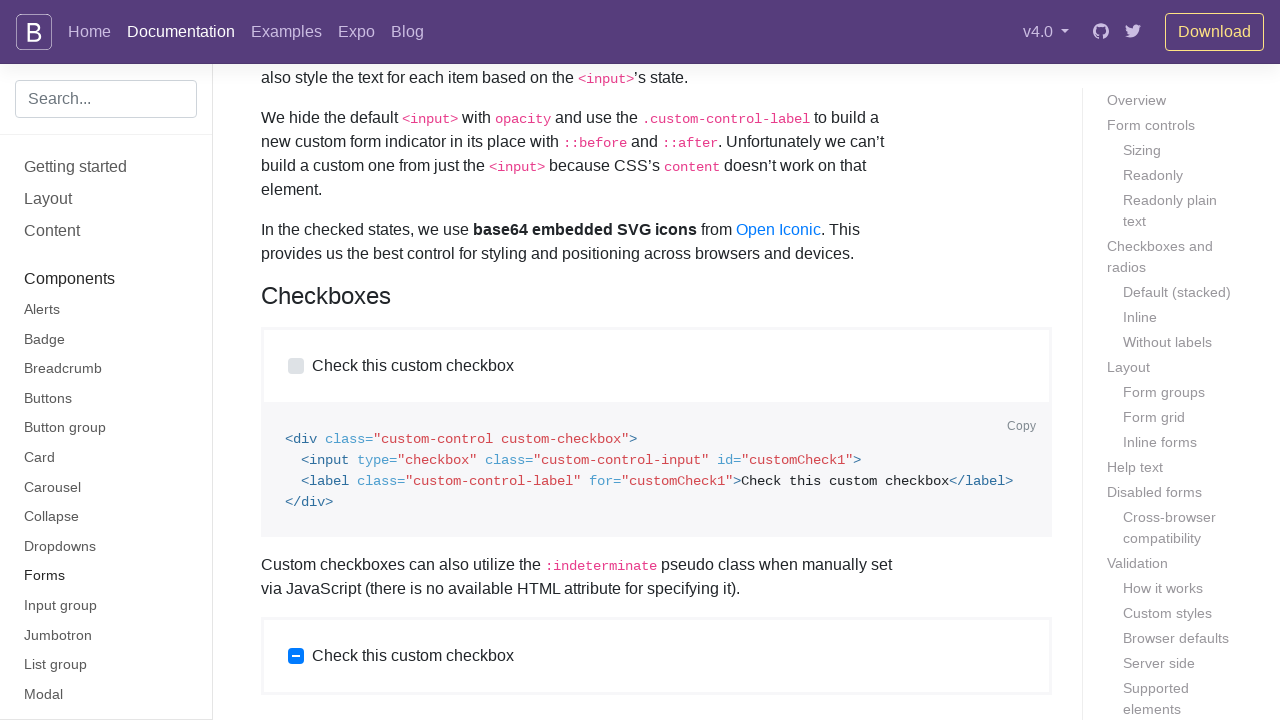

Scrolled to input element with id 'validationCustomUsername' (label: 'Username')
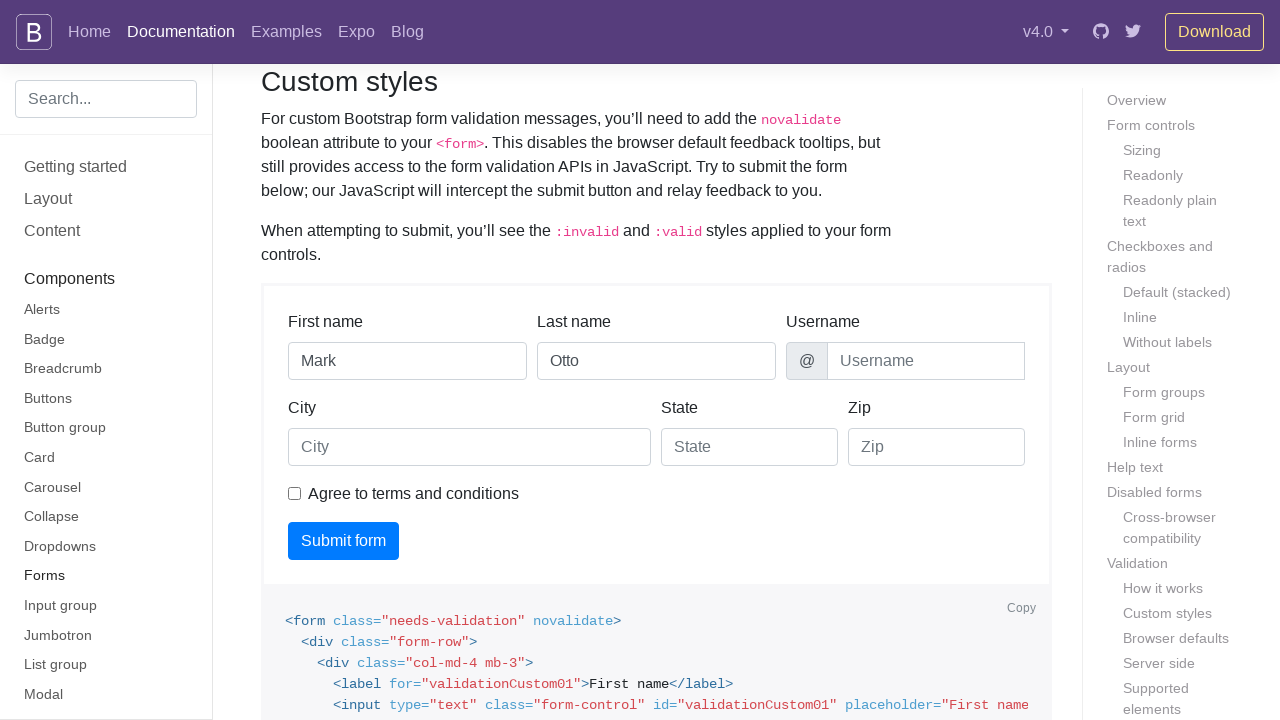

Scrolled to input element with id 'inlineFormCheck' (label: 'Remember me')
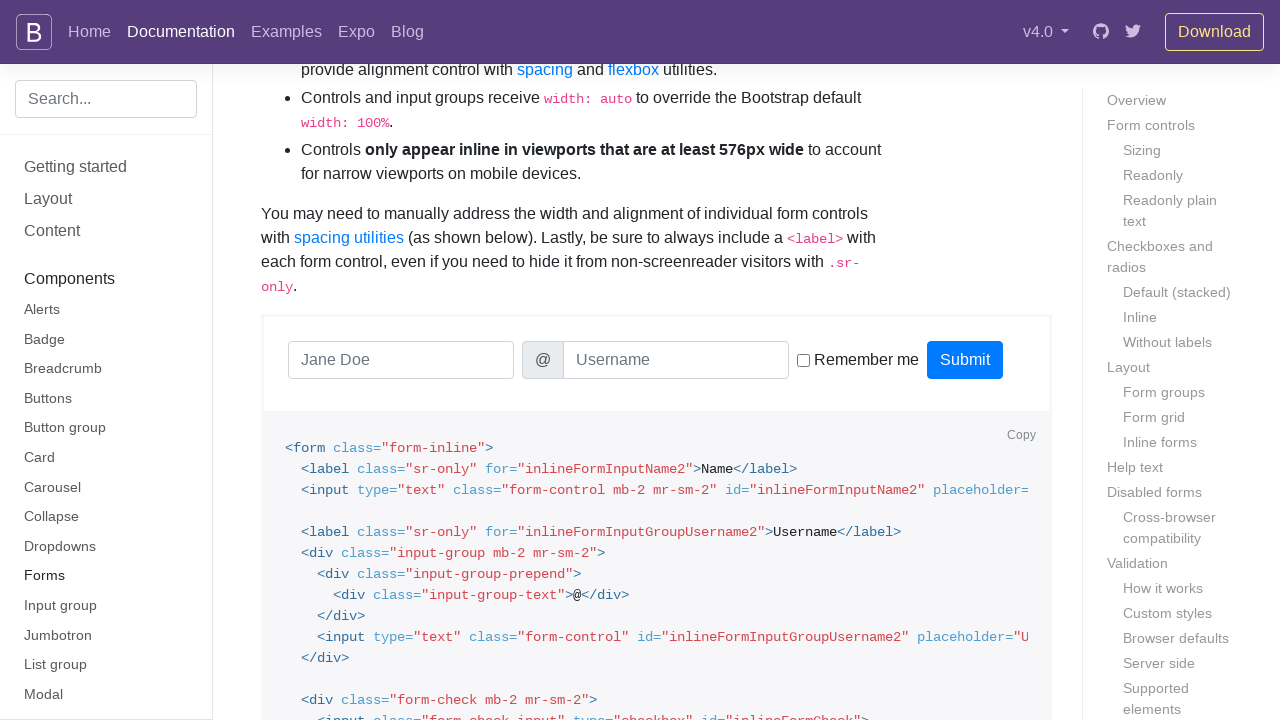

Scrolled to input element with id 'validationServer04' (label: 'State')
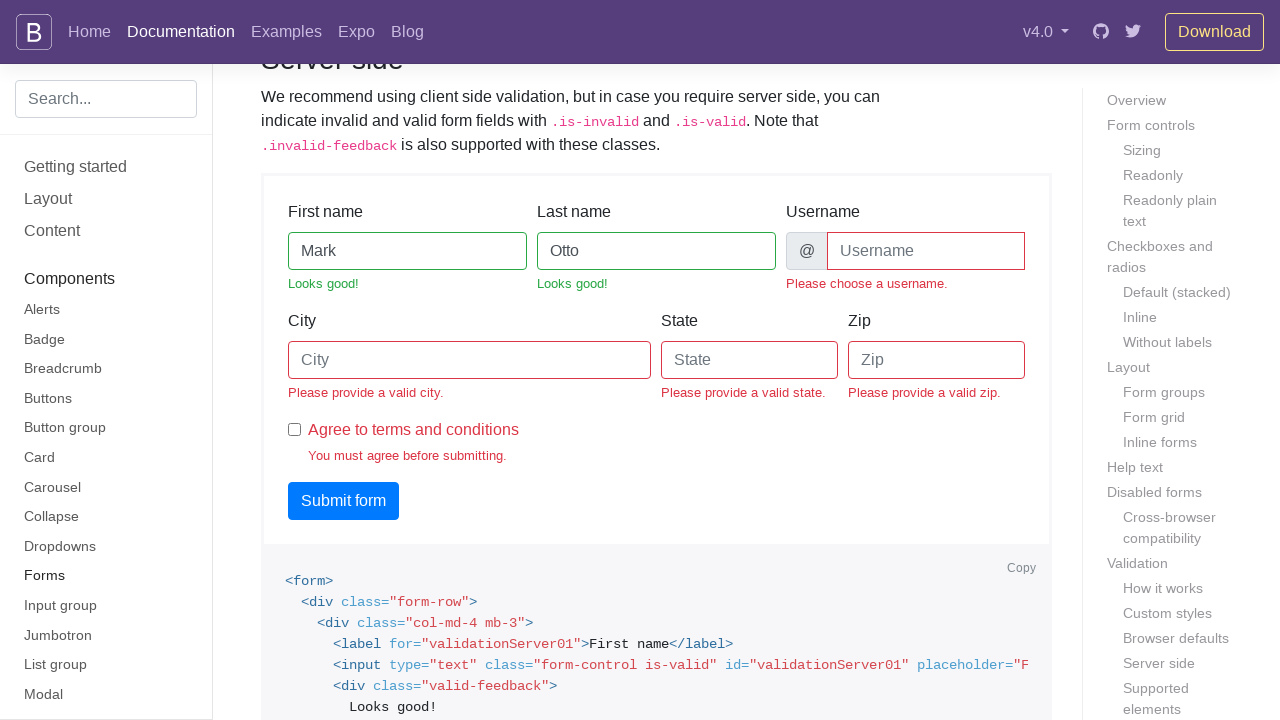

Scrolled to input element with id 'validationTooltip05' (label: 'Zip')
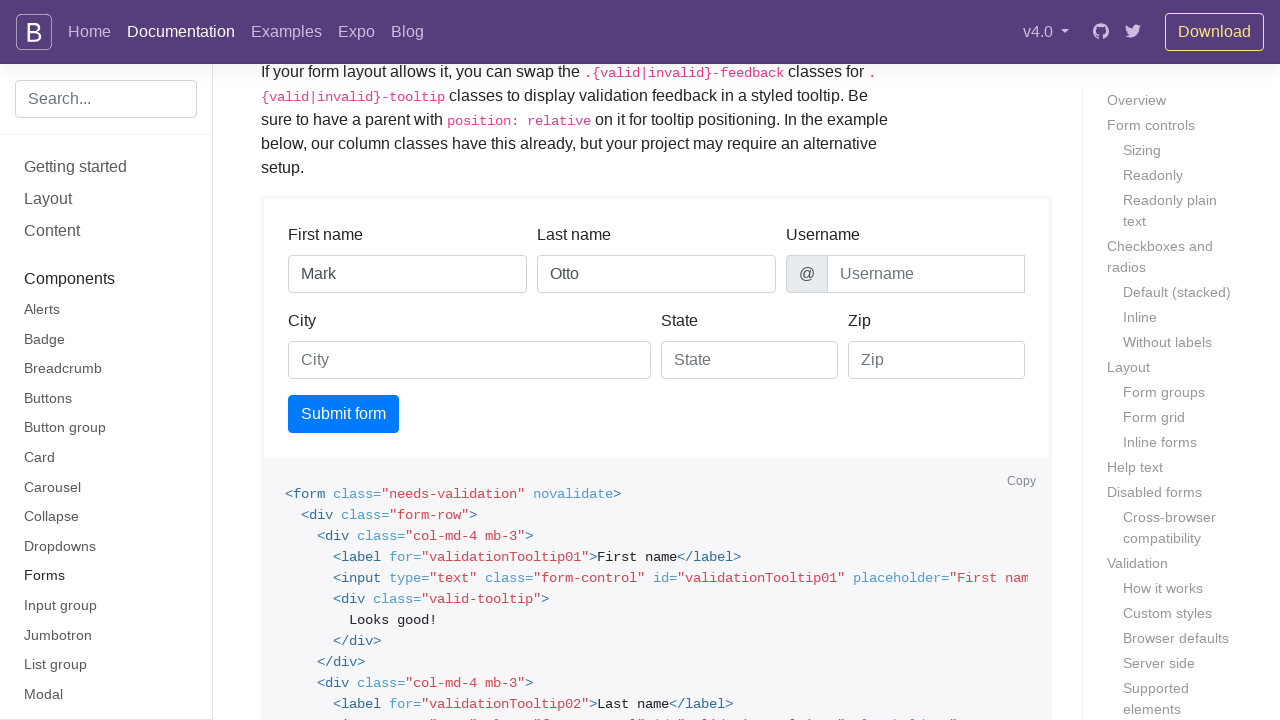

Scrolled to input element with id 'gridCheck' (label: 'Check me out')
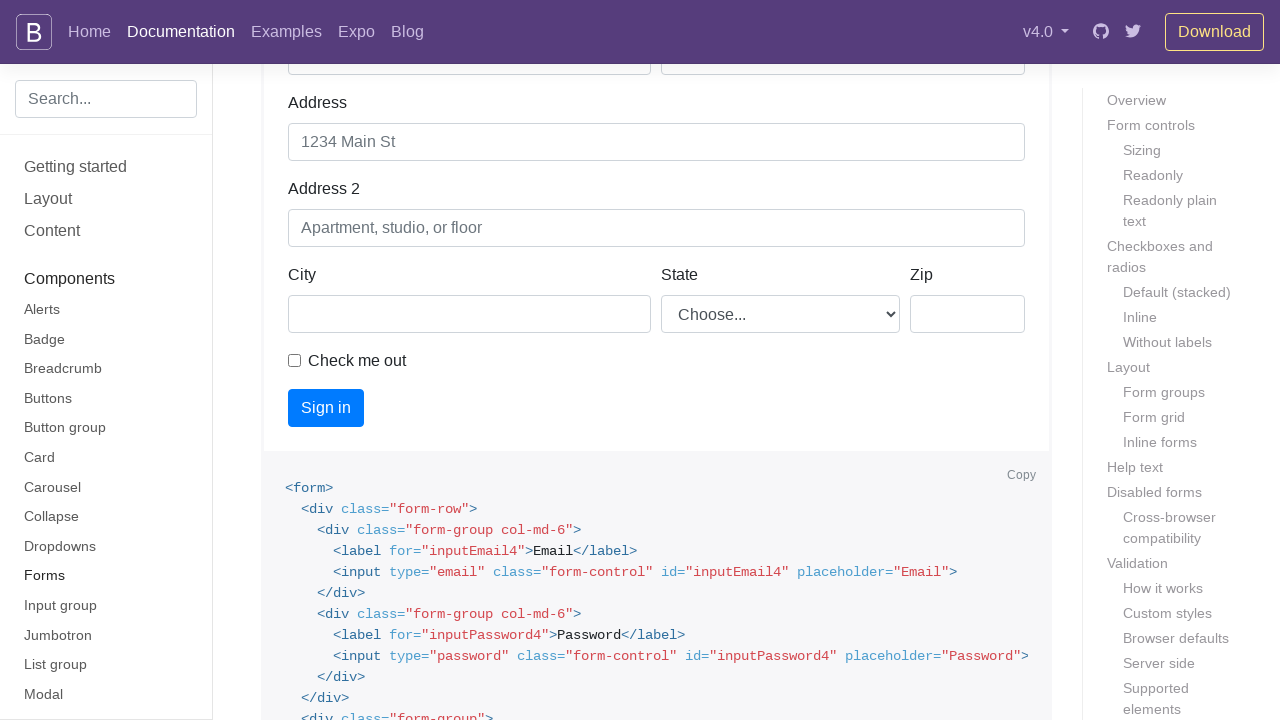

Scrolled to input element with id 'colFormLabelSm' (label: 'Email')
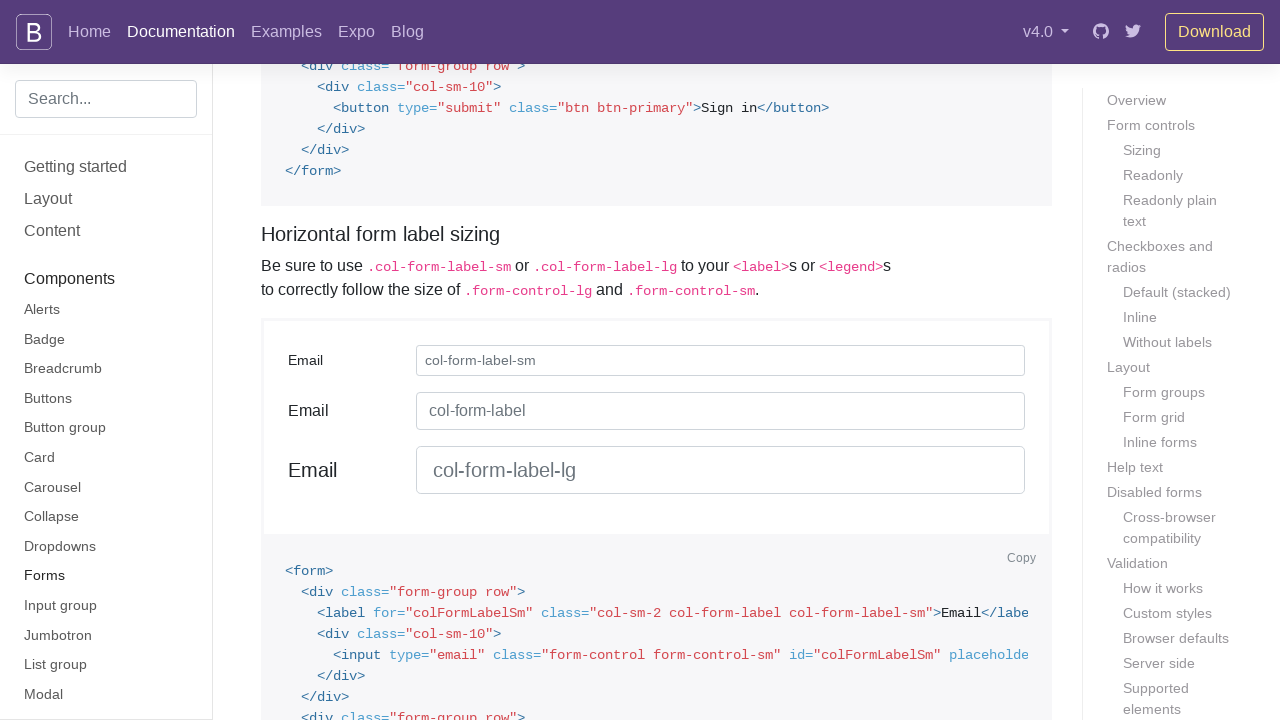

Scrolled to input element with id 'inputPassword6' (label: 'Password')
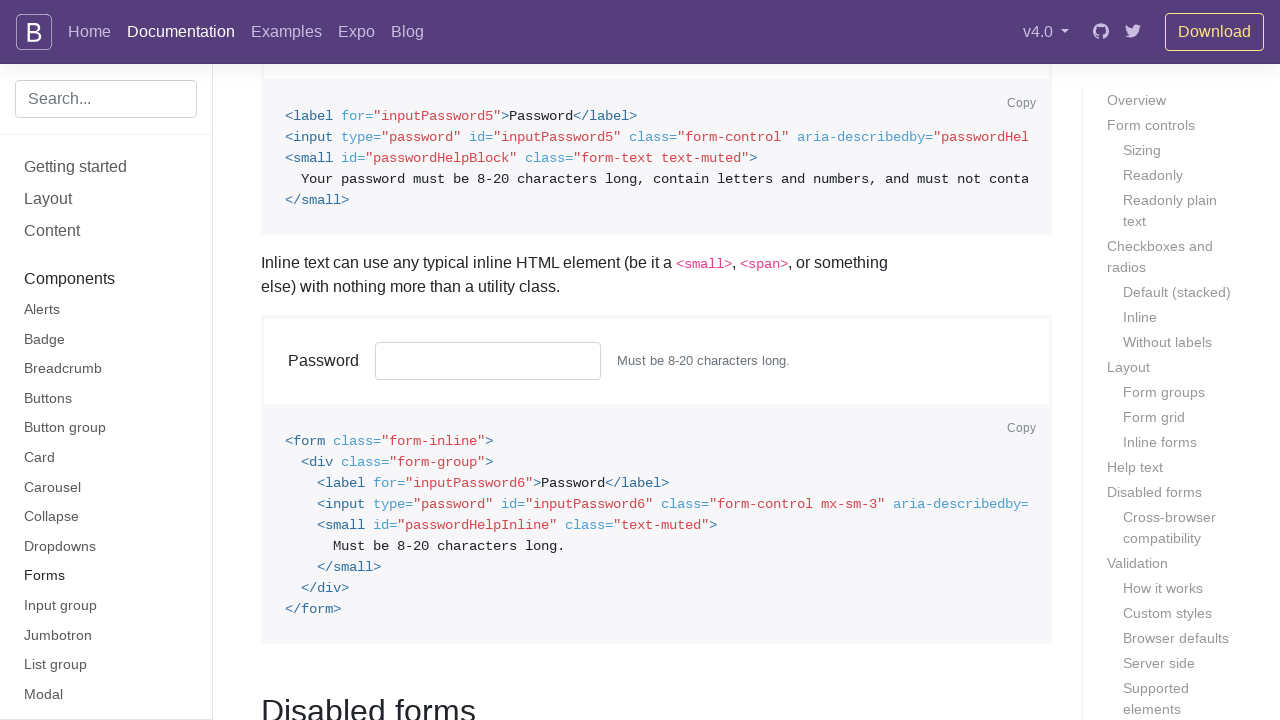

Scrolled to input element with id 'gridCheck1' (label: 'Example checkbox')
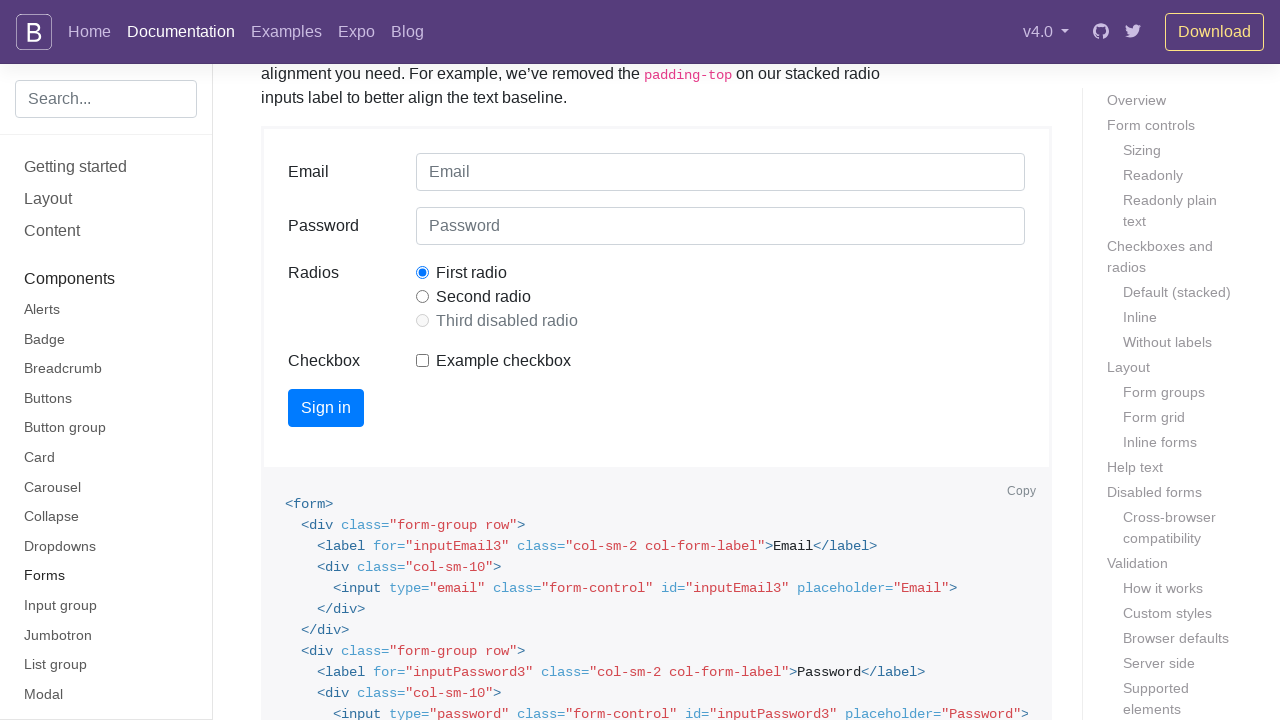

Scrolled to input element with id 'validationDefault05' (label: 'Zip')
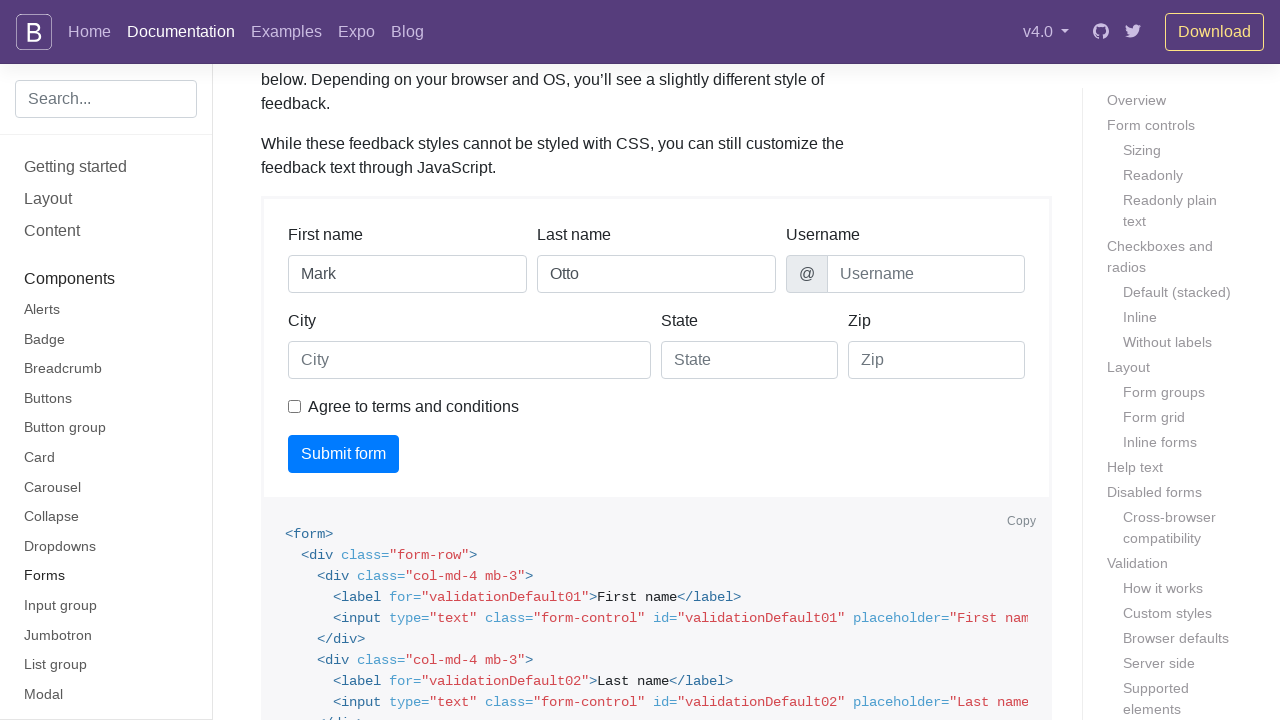

Scrolled to input element with id 'inputCity' (label: 'City')
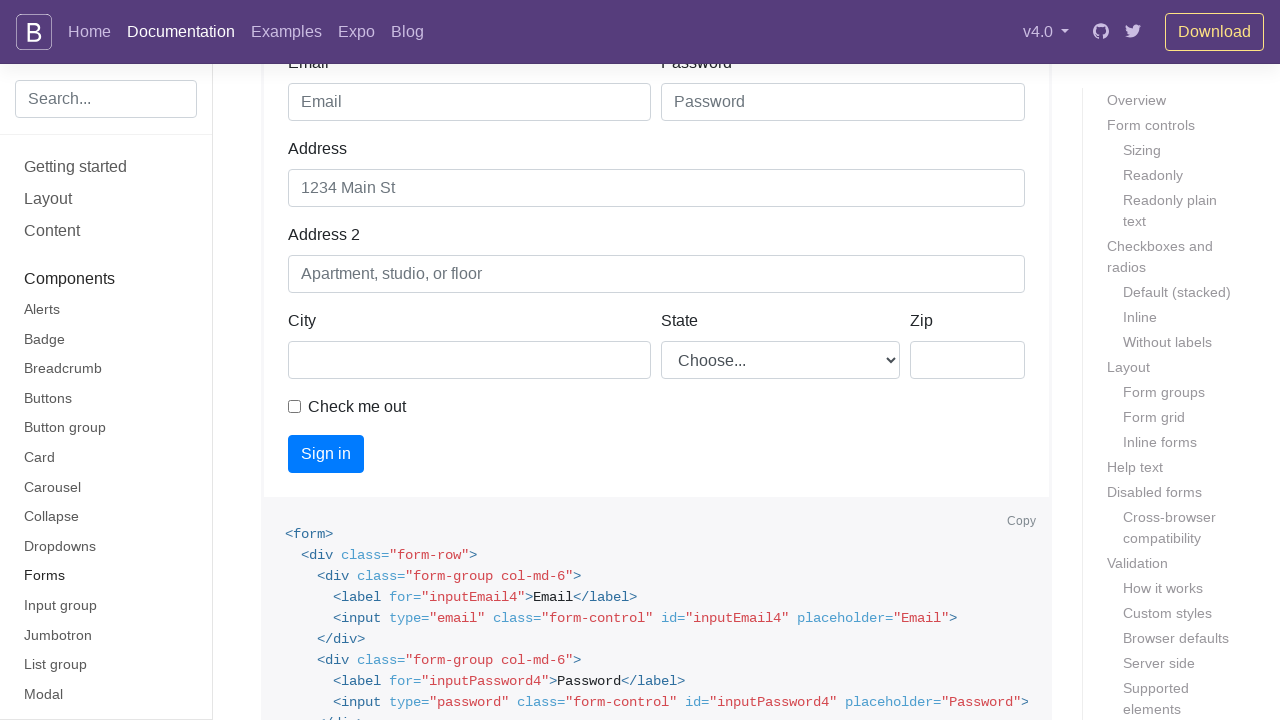

Scrolled to input element with id 'validationTooltip04' (label: 'State')
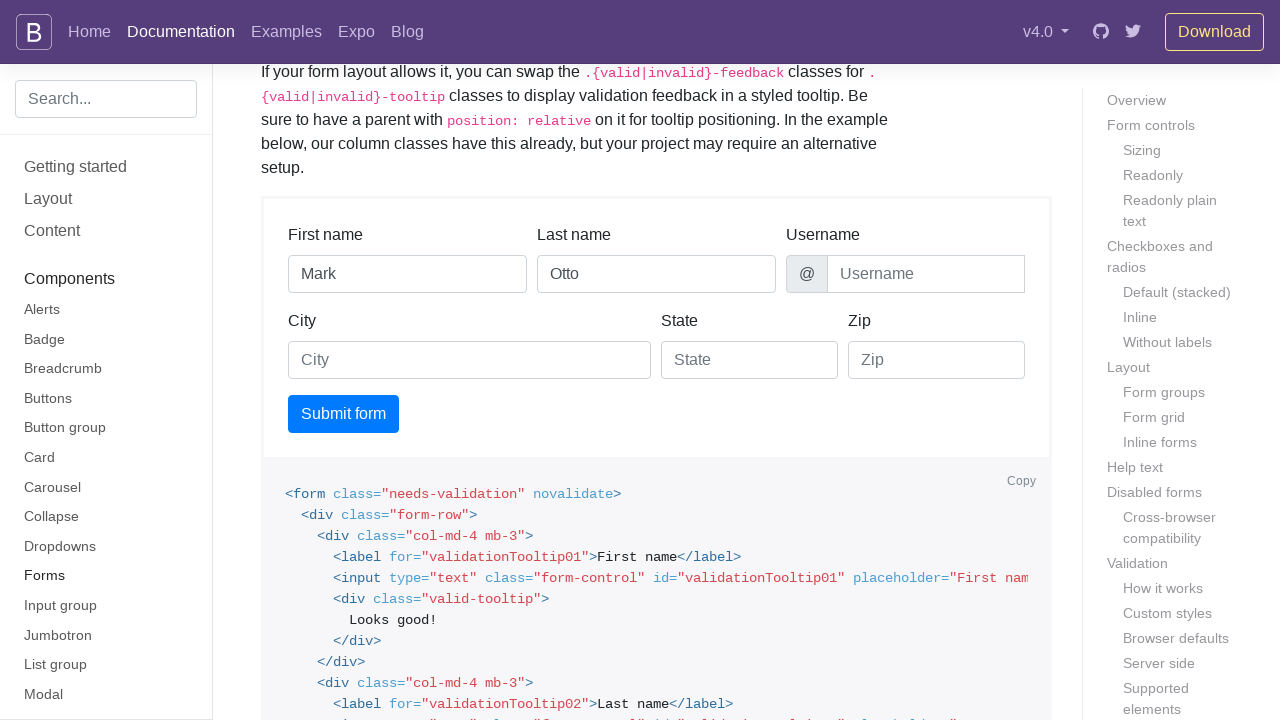

Scrolled to input element with id 'inlineCheckbox3' (label: '3 (disabled)')
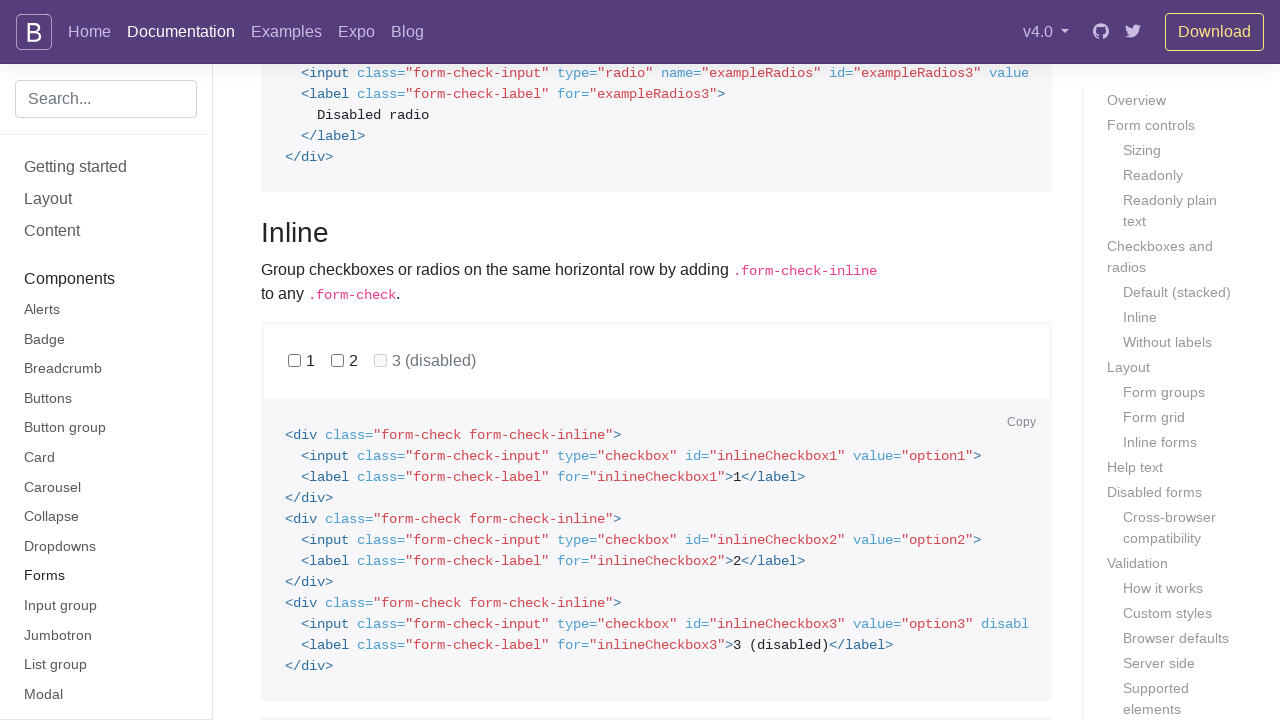

Scrolled to input element with id 'inlineFormCustomSelectPref' (label: 'Preference')
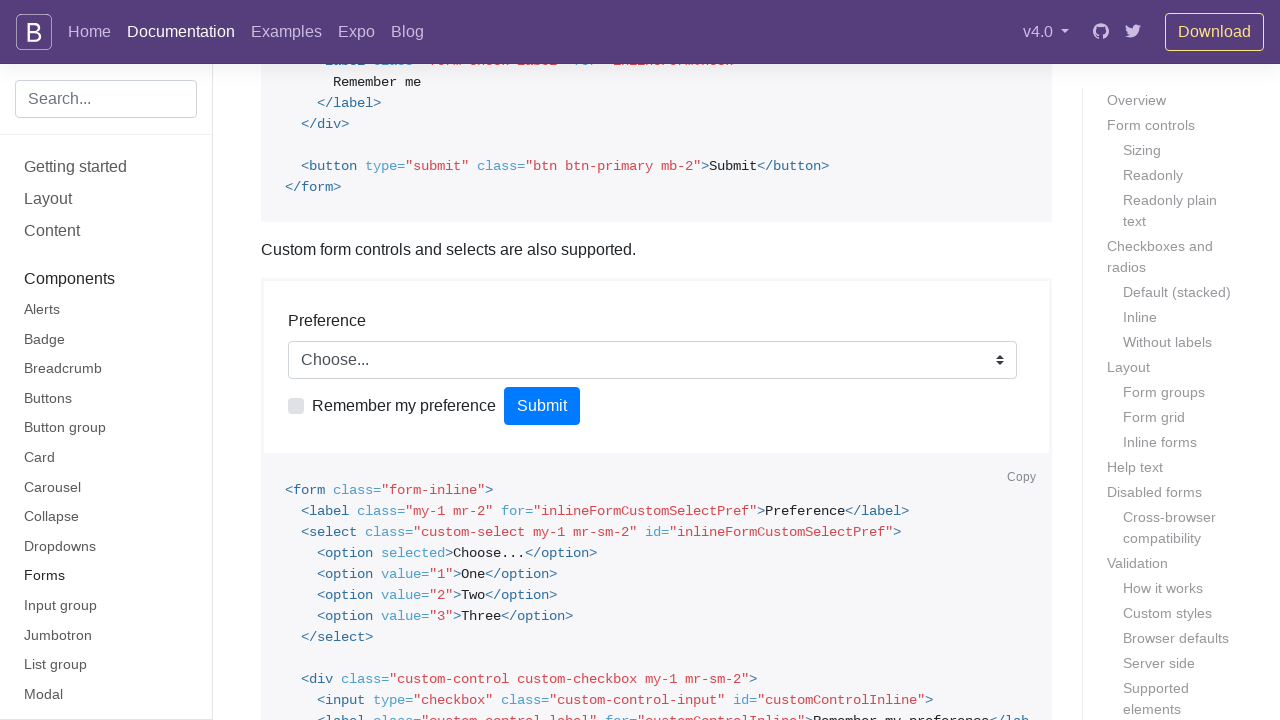

Scrolled to input element with id 'exampleInputPassword1' (label: 'Password')
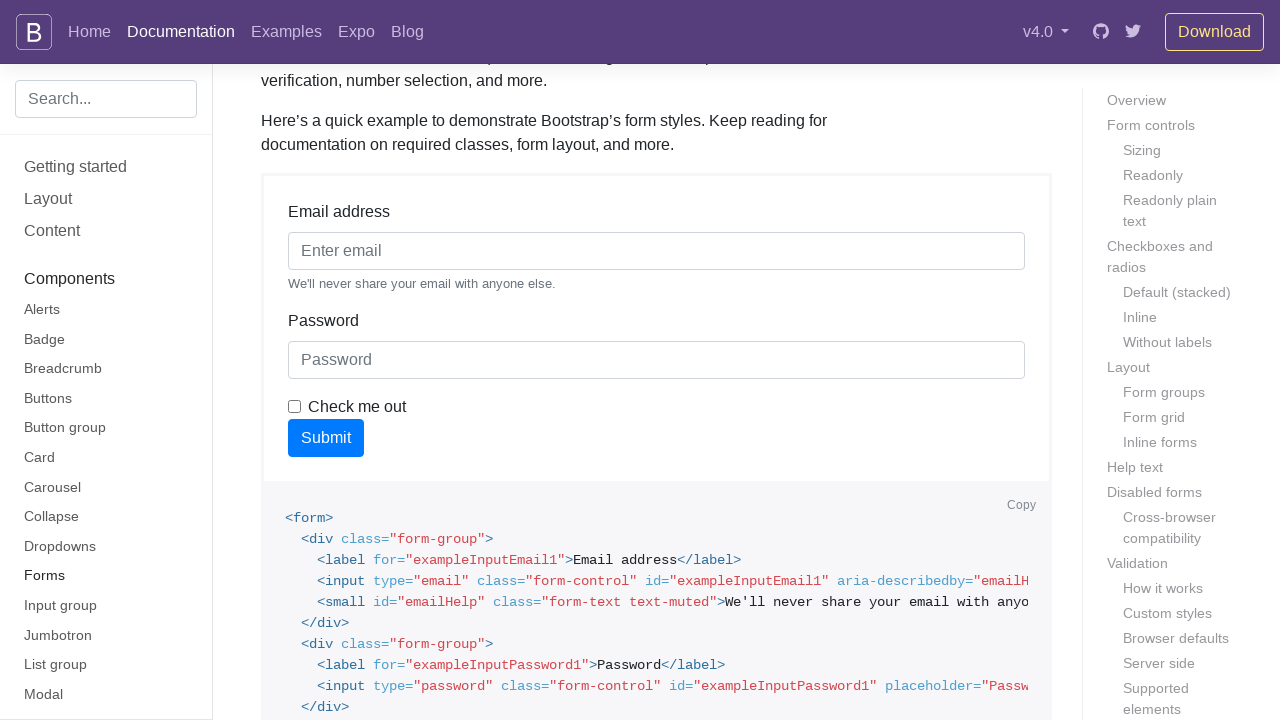

Scrolled to input element with id 'exampleInputEmail1' (label: 'Email address')
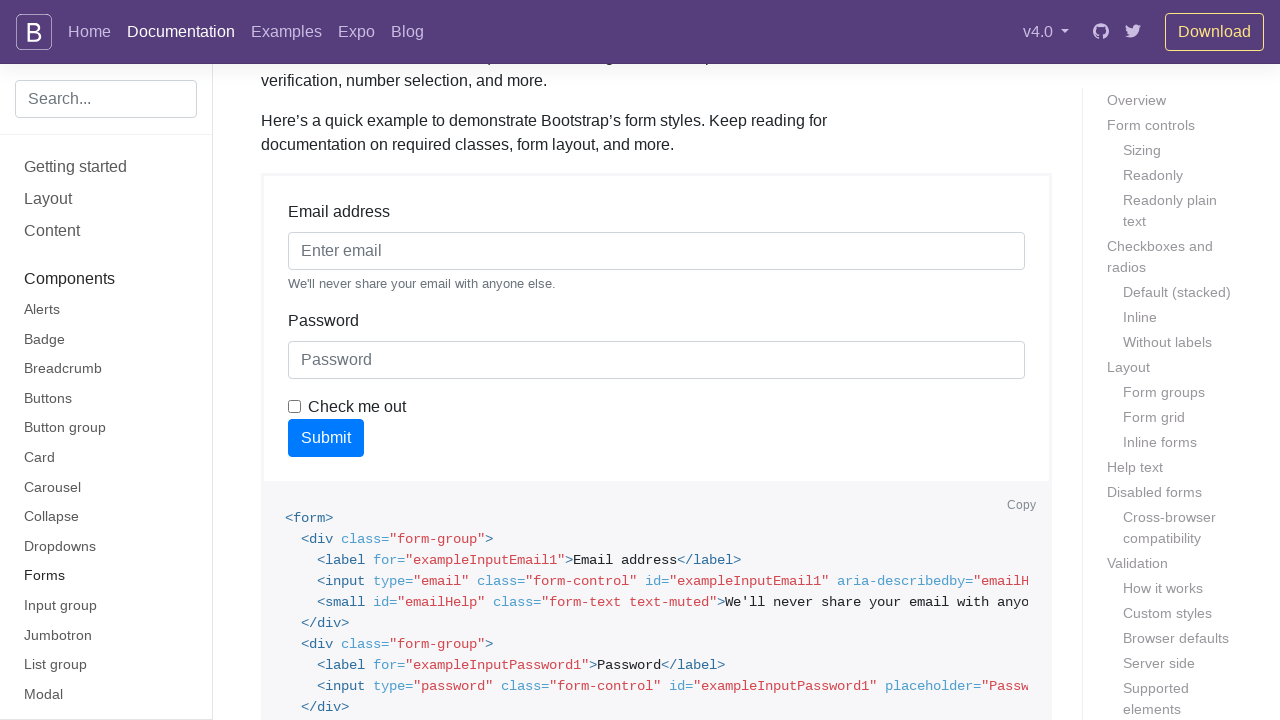

Scrolled to input element with id 'gridRadios2' (label: 'Second radio')
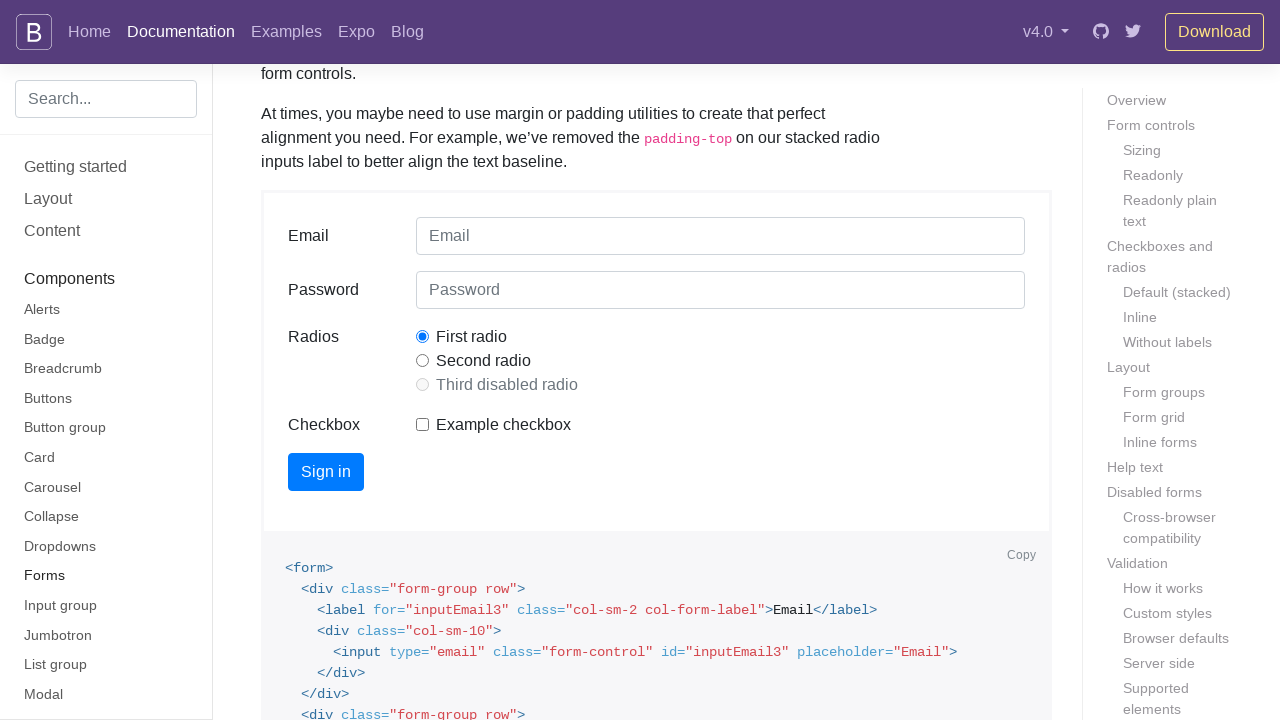

Scrolled to input element with id 'validationDefault04' (label: 'State')
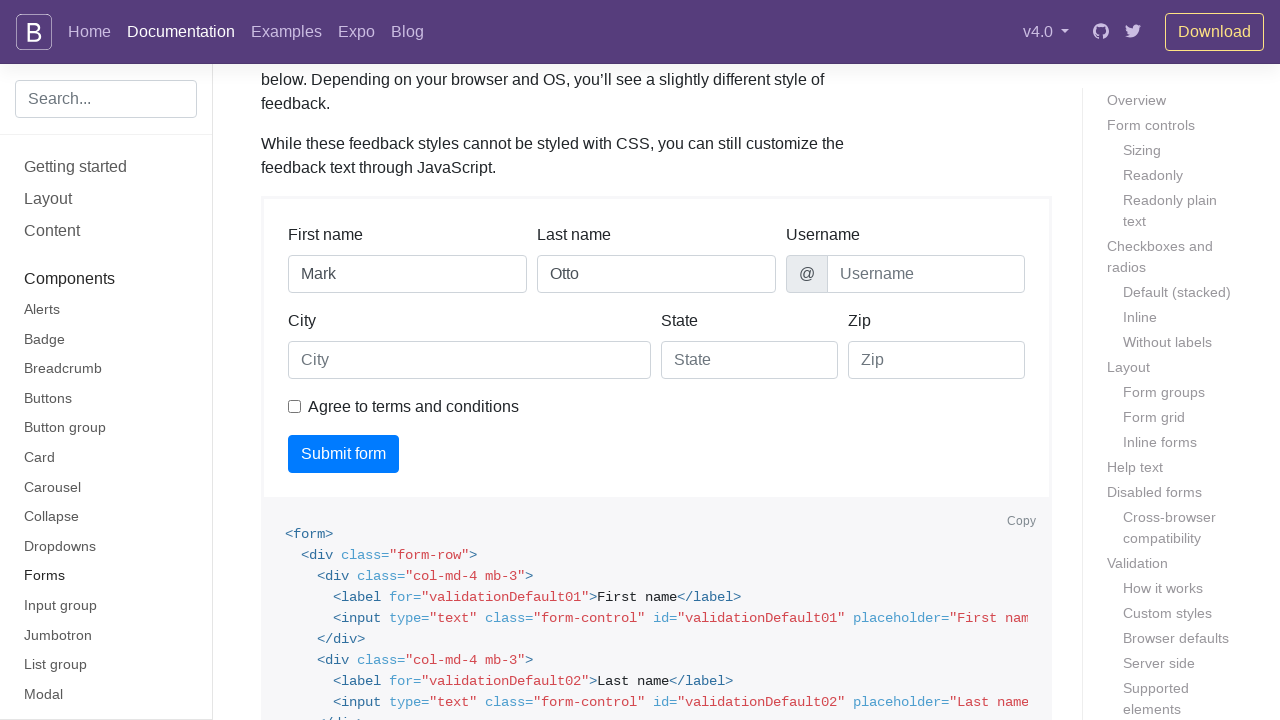

Scrolled to input element with id 'inlineFormInputGroupUsername' (label: 'Username')
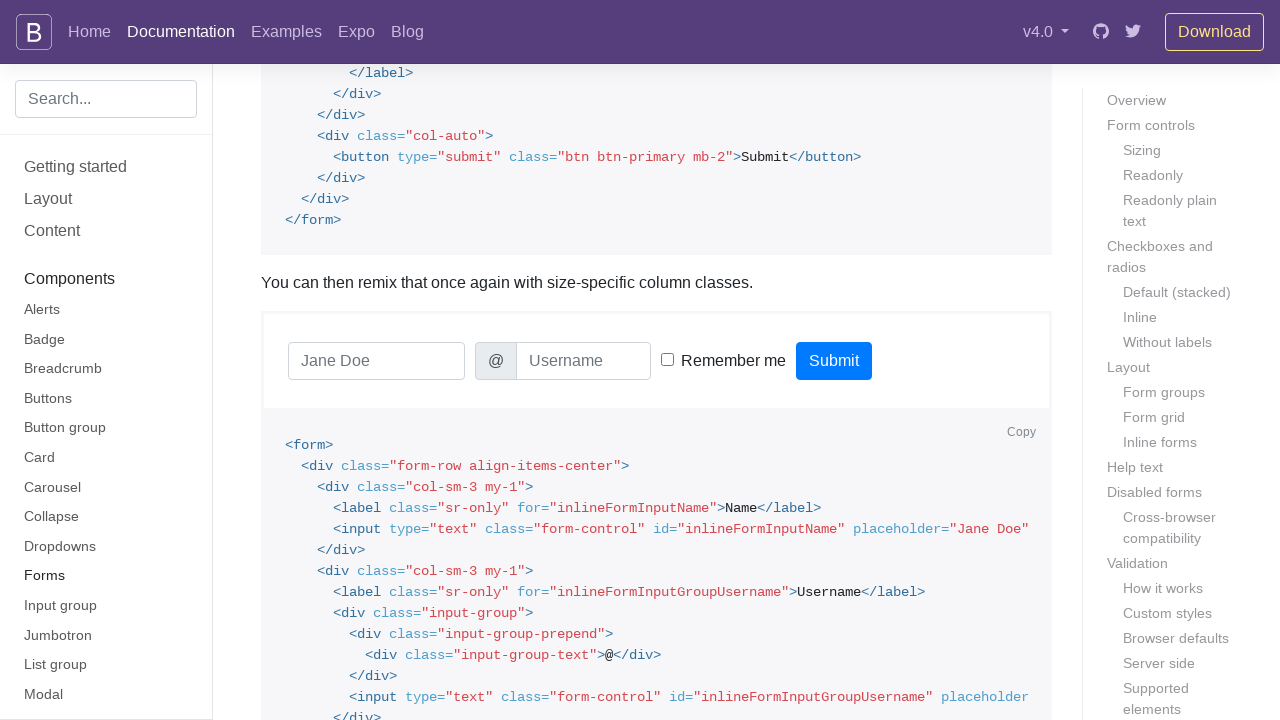

Scrolled to input element with id 'validationTooltipUsername' (label: 'Username')
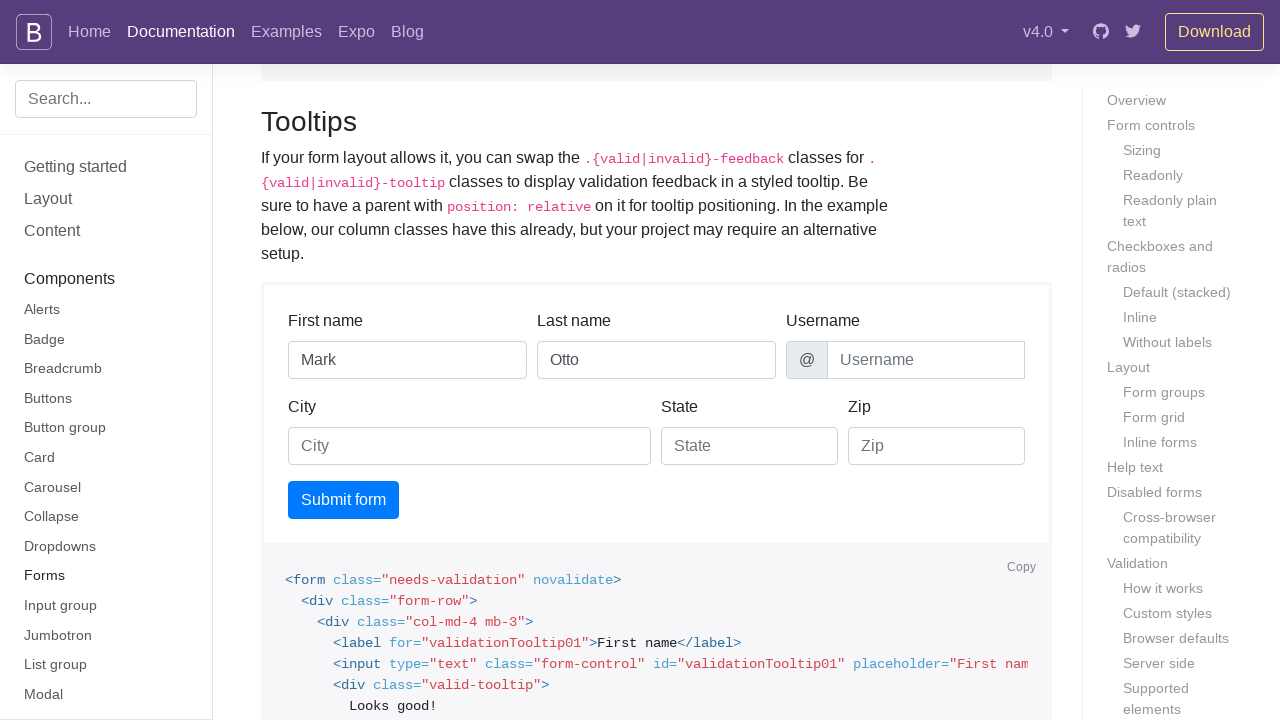

Scrolled to input element with id 'inlineFormInputGroupUsername2' (label: 'Username')
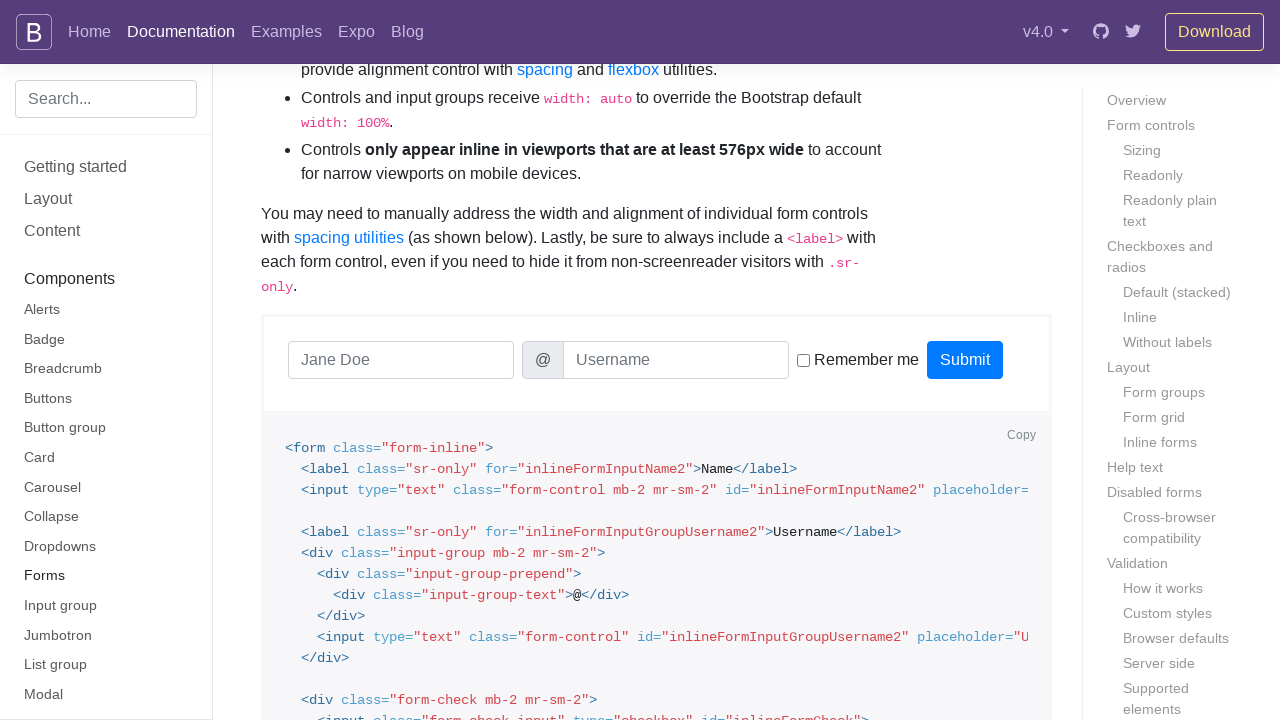

Scrolled to input element with id 'validationCustom04' (label: 'State')
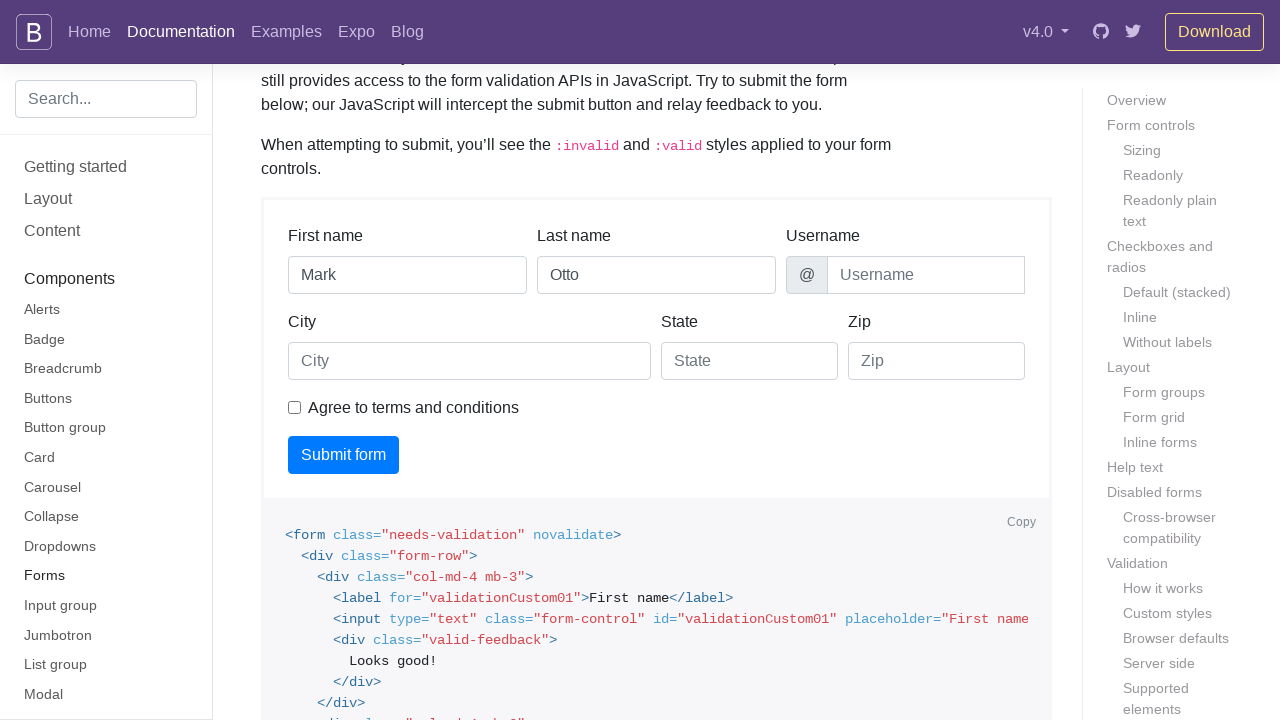

Scrolled to input element with id 'customCheckDisabled' (label: 'Check this custom checkbox')
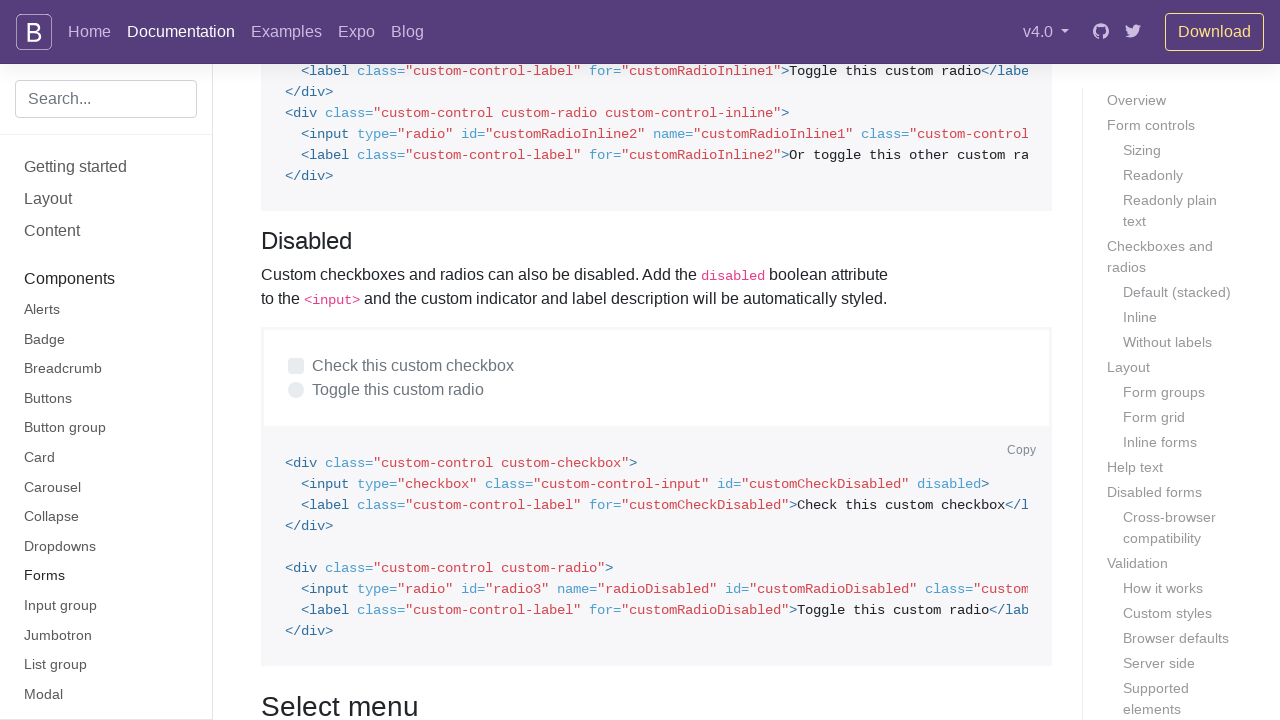

Scrolled to input element with id 'validationServer05' (label: 'Zip')
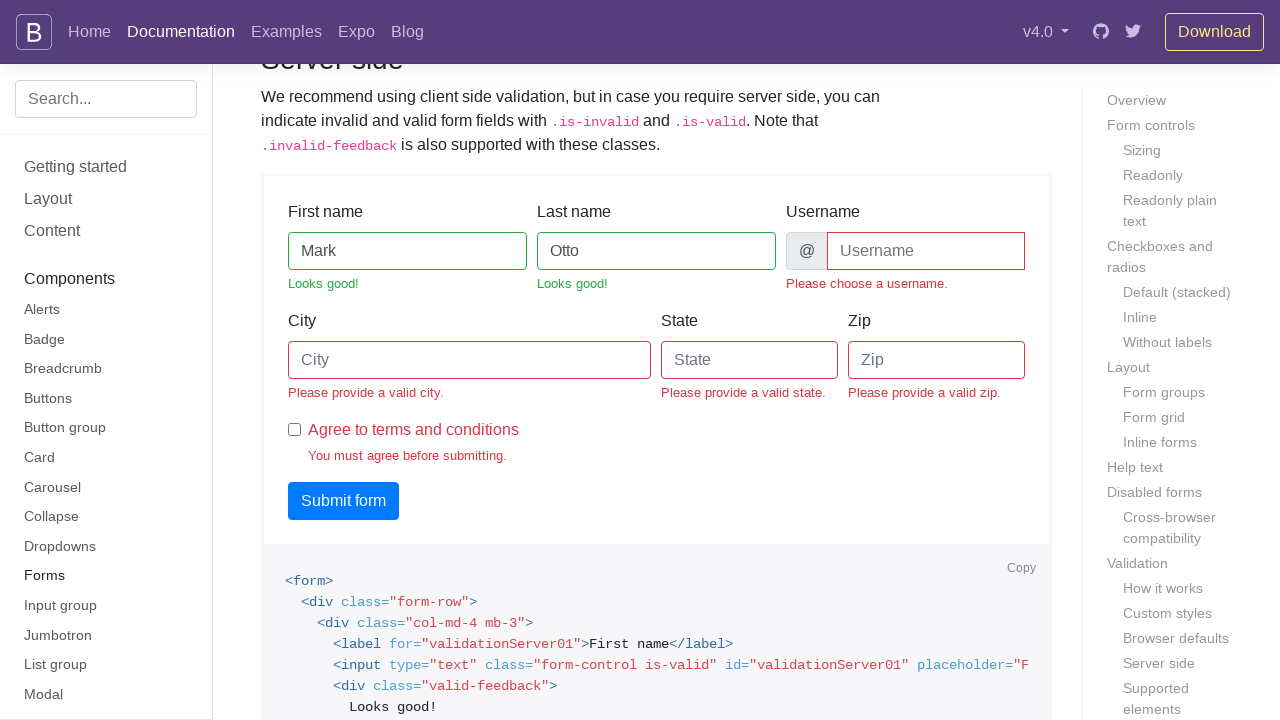

Scrolled to input element with id 'invalidCheck2' (label: 'Agree to terms and conditions')
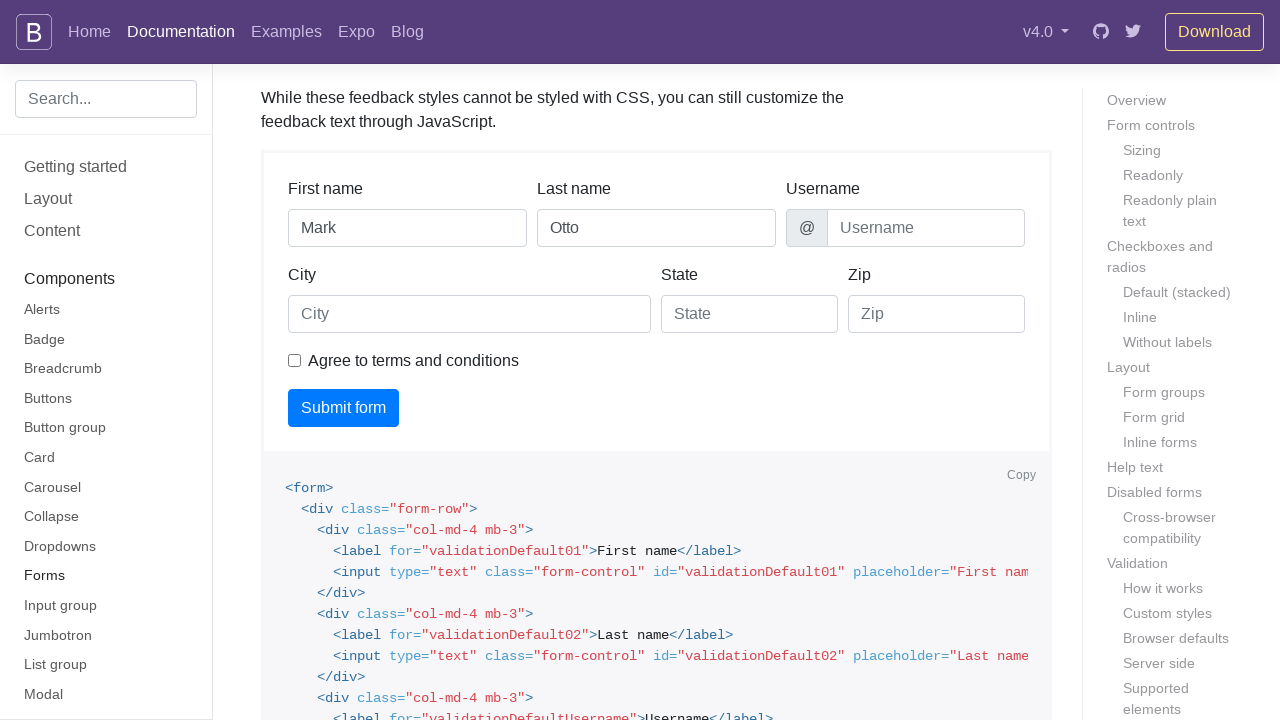

Scrolled to input element with id 'inlineRadio1' (label: '1')
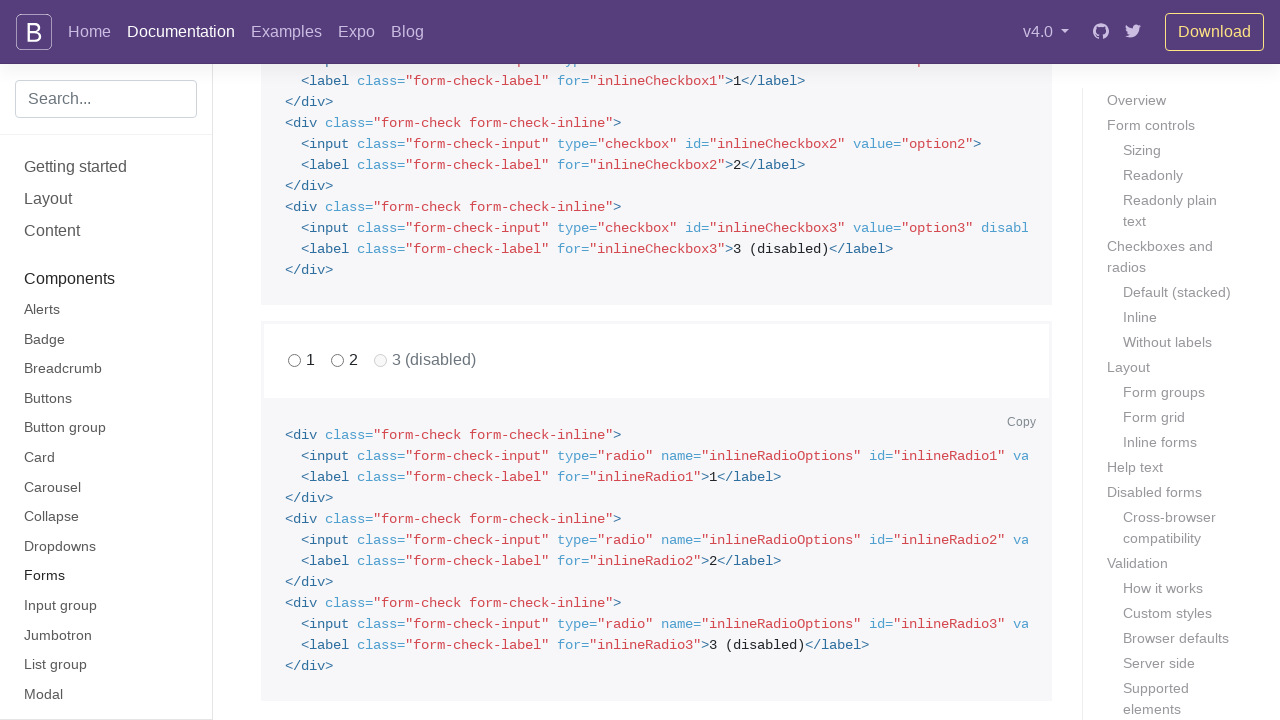

Scrolled to input element with id 'validationCustom05' (label: 'Zip')
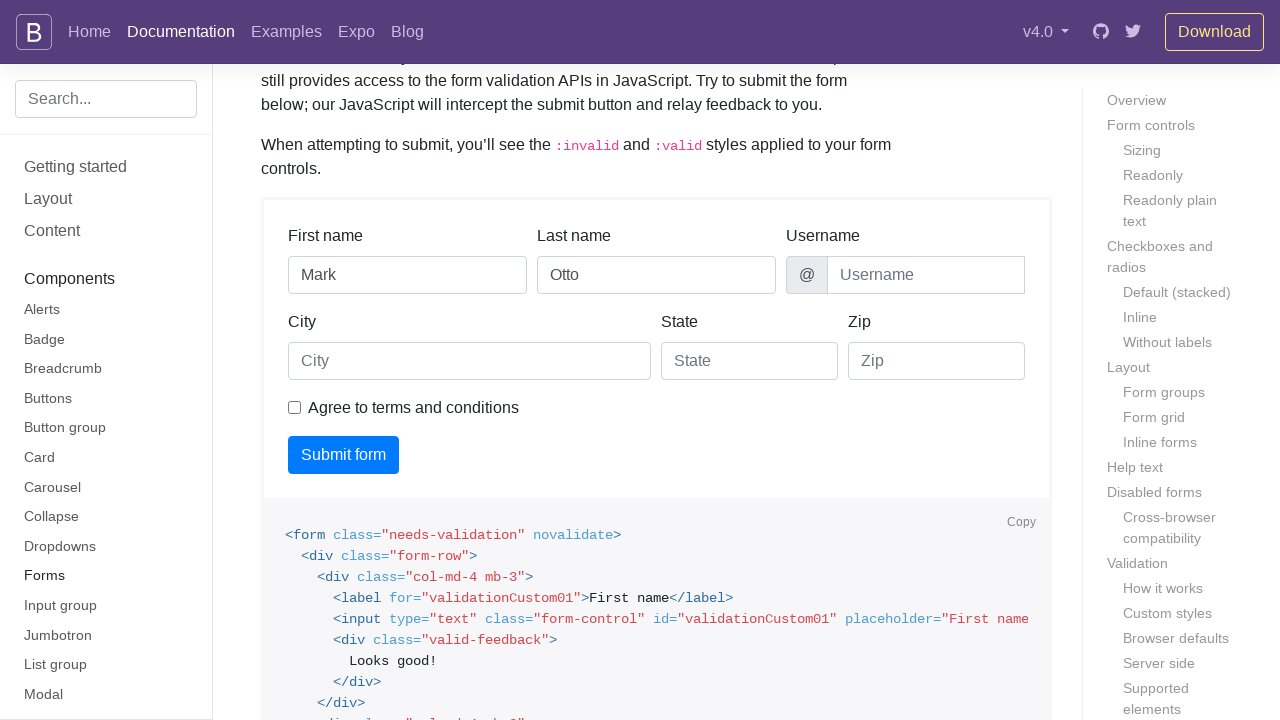

Scrolled to input element with id 'colFormLabel' (label: 'Email')
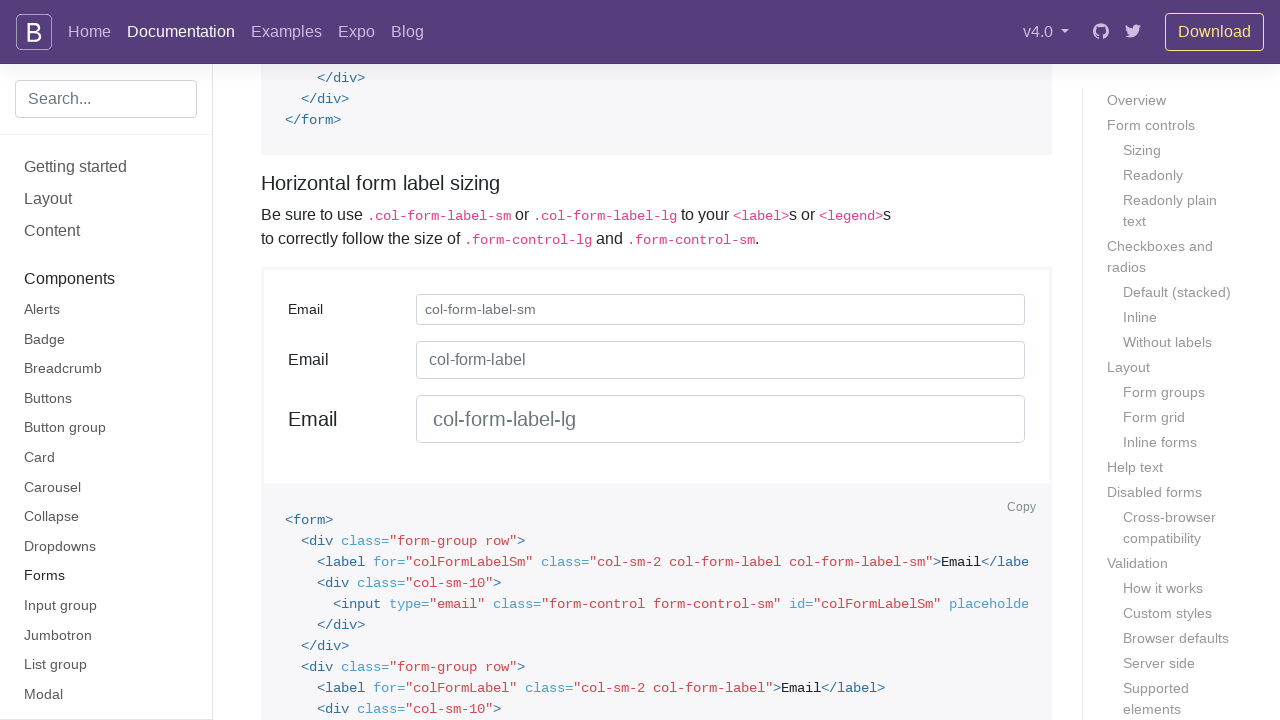

Scrolled to input element with id 'validationServer03' (label: 'City')
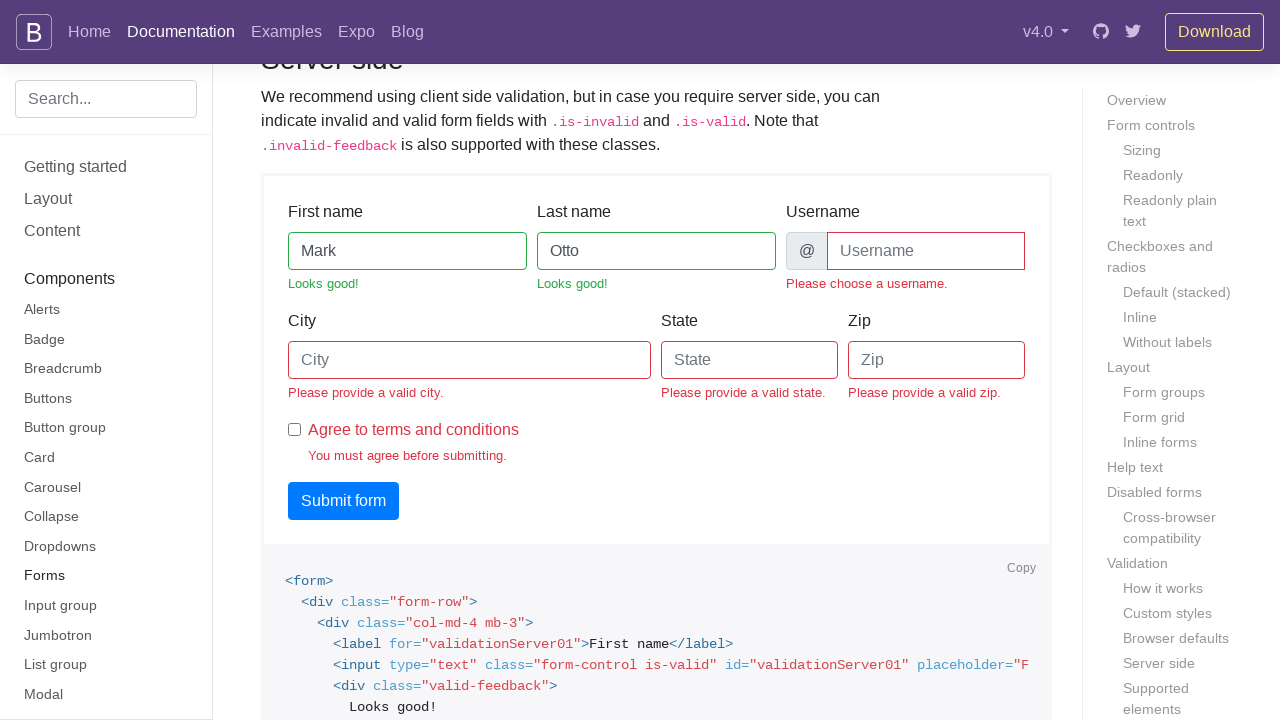

Scrolled to input element with id 'inlineFormInputName2' (label: 'Name')
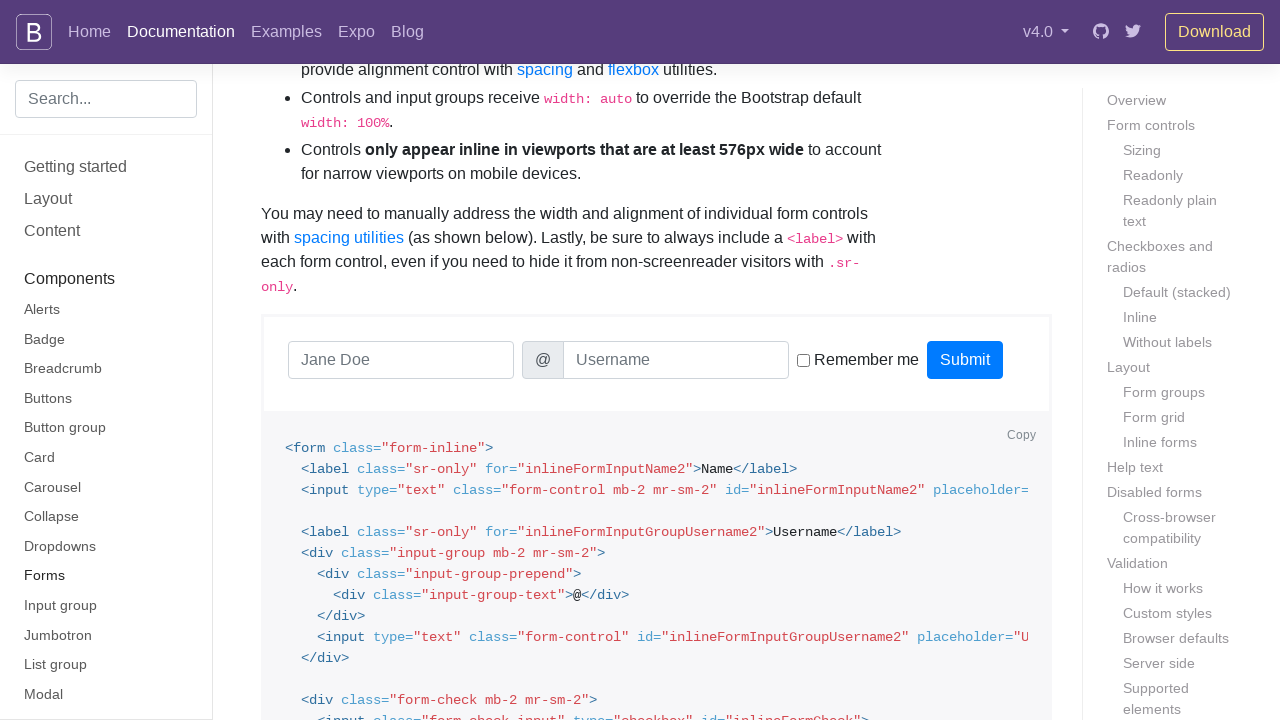

Scrolled to input element with id 'customRadioInline2' (label: 'Or toggle this other custom radio')
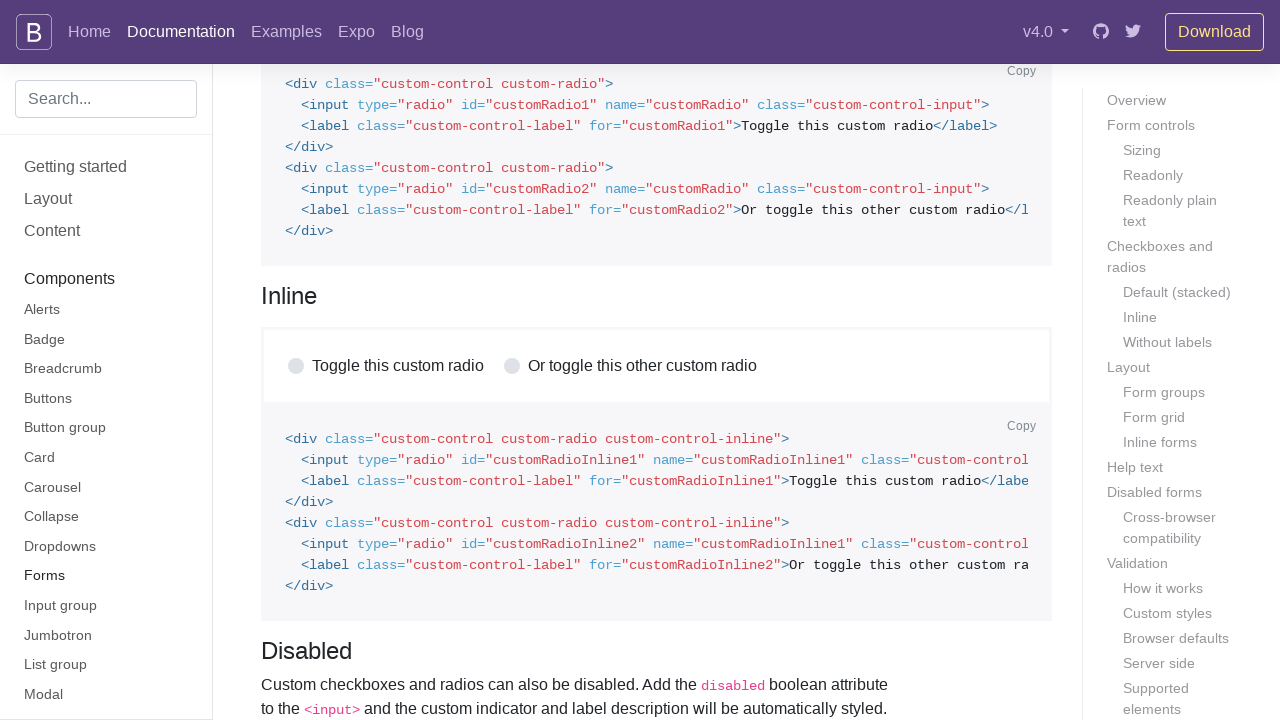

Scrolled to input element with id 'staticEmail2' (label: 'Email')
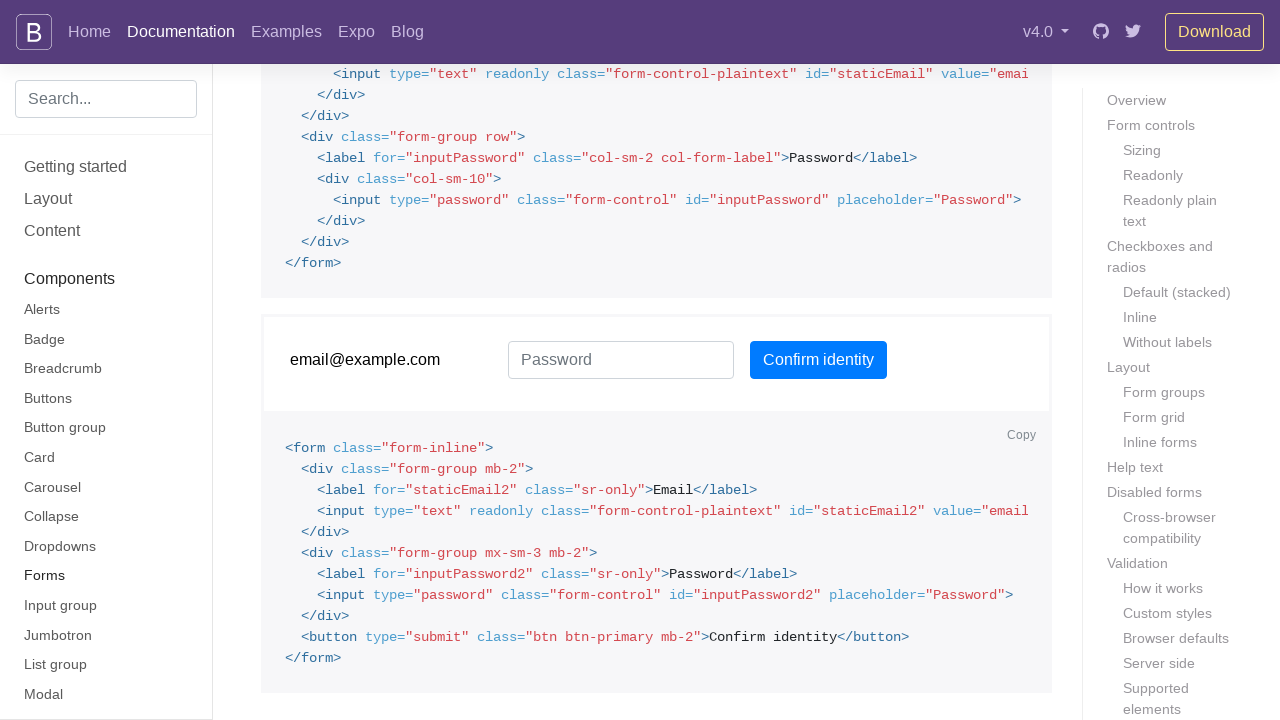

Scrolled to input element with id 'customControlValidation2' (label: 'Toggle this custom radio')
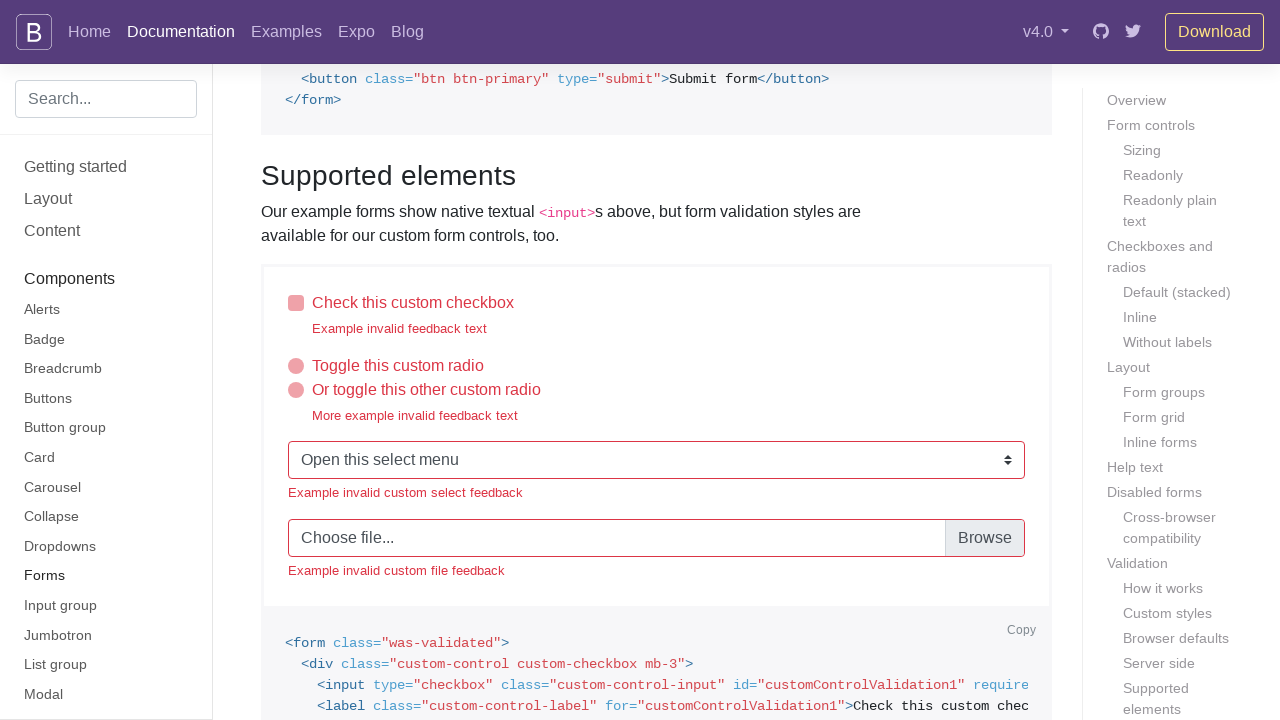

Scrolled to input element with id 'inlineFormInput' (label: 'Name')
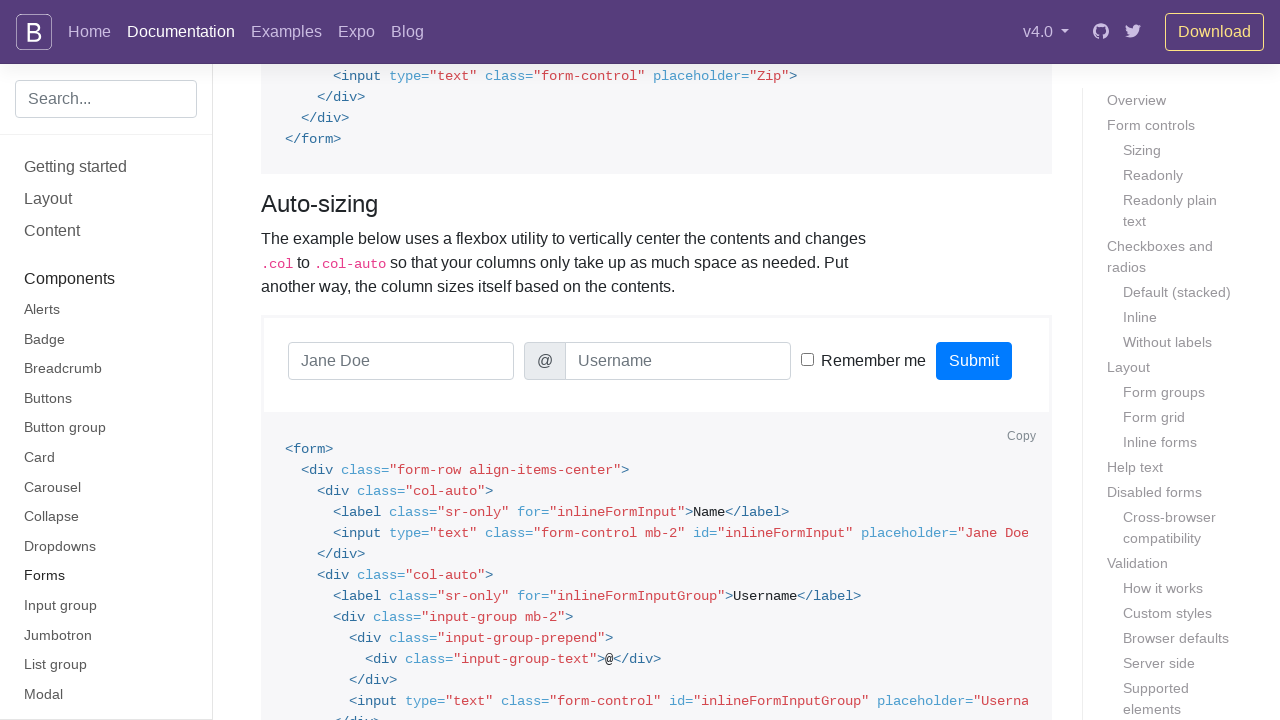

Scrolled to input element with id 'inputAddress' (label: 'Address')
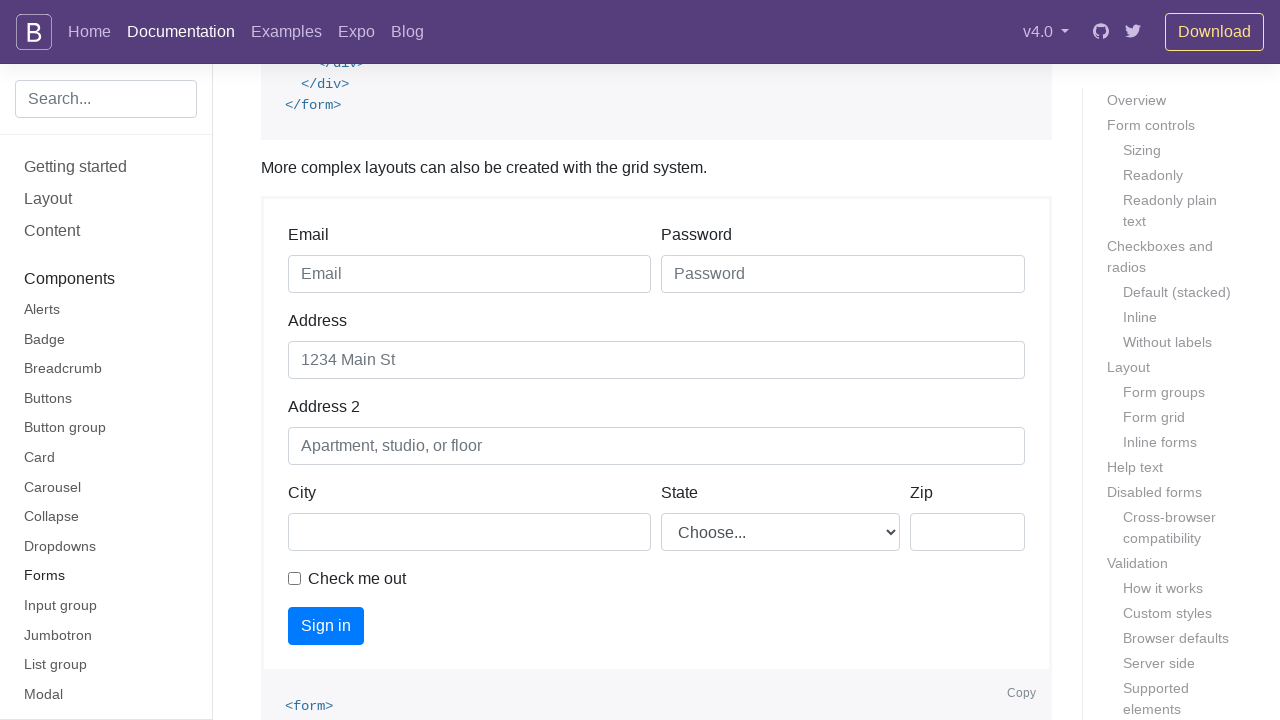

Scrolled to input element with id 'validationDefault02' (label: 'Last name')
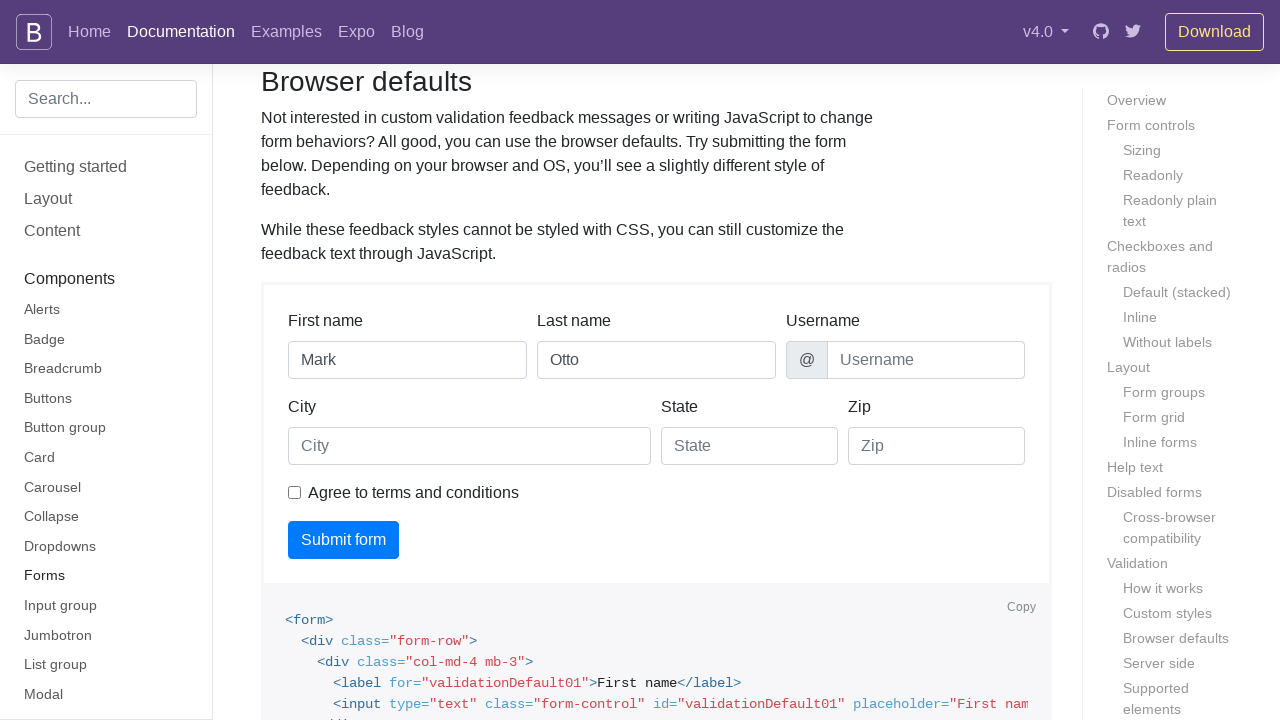

Scrolled to input element with id 'customRadioInline1' (label: 'Toggle this custom radio')
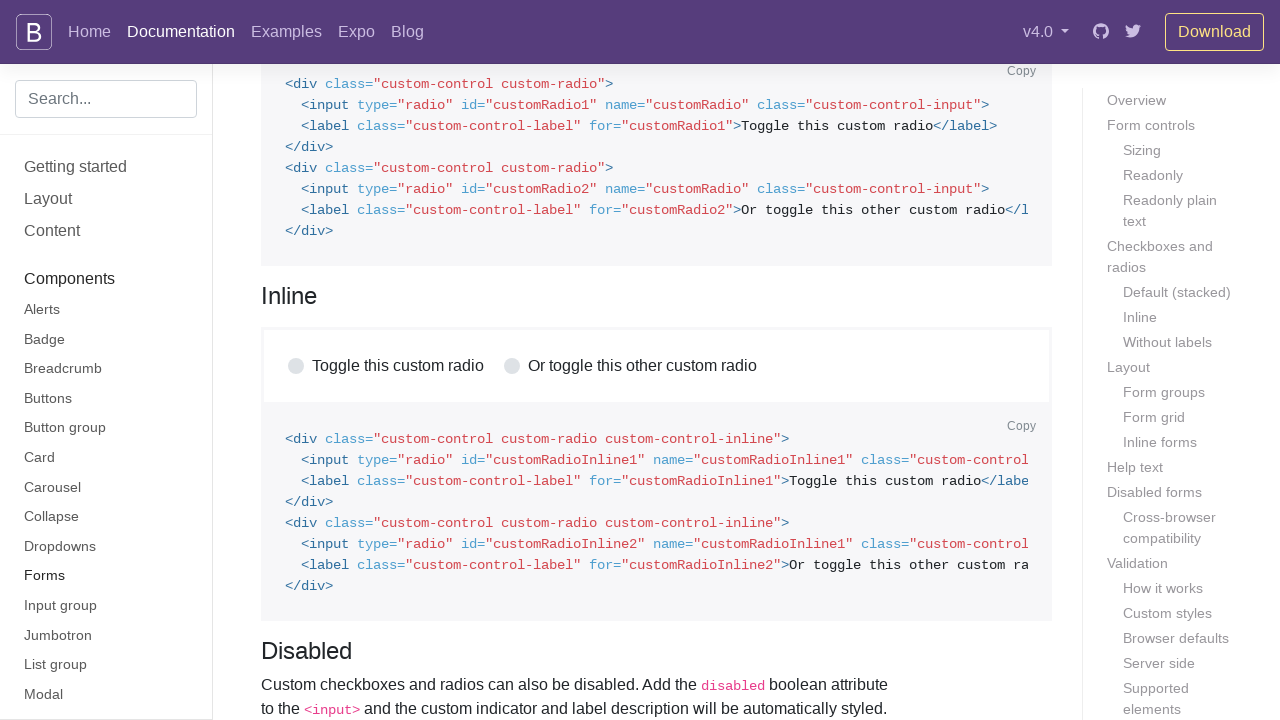

Scrolled to input element with id 'inlineFormInputGroup' (label: 'Username')
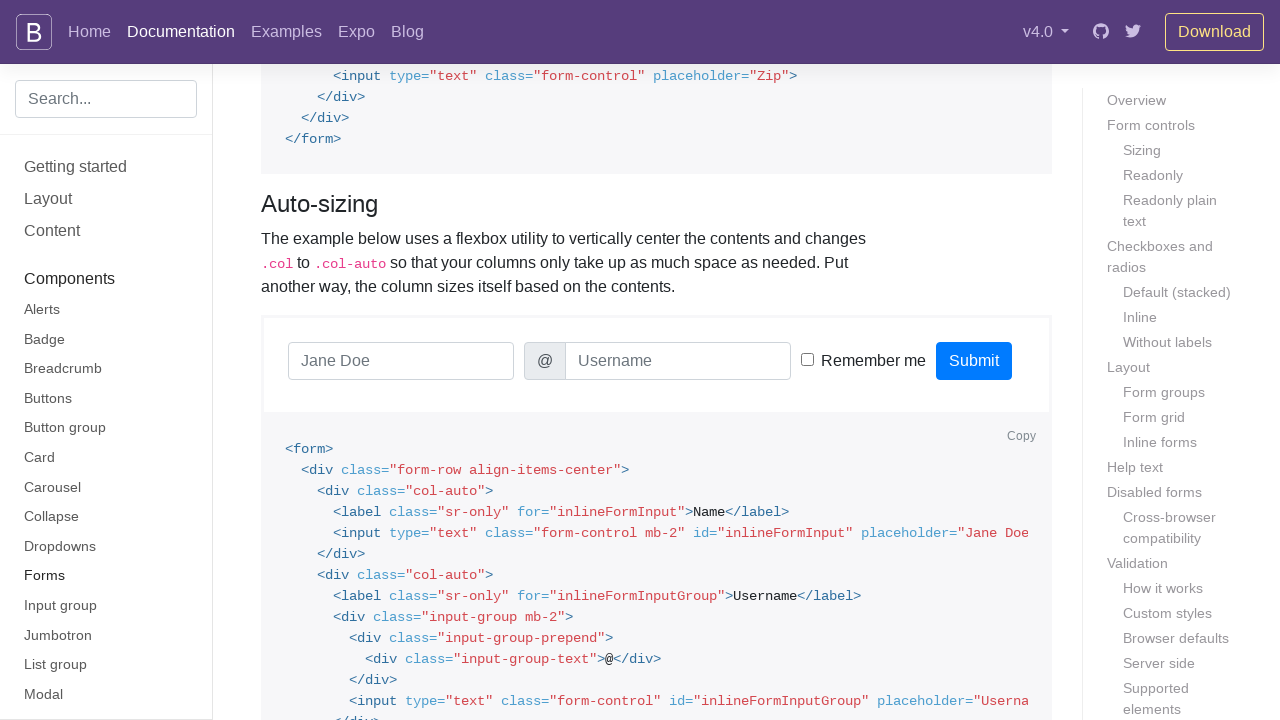

Scrolled to input element with id 'gridRadios3' (label: 'Third disabled radio')
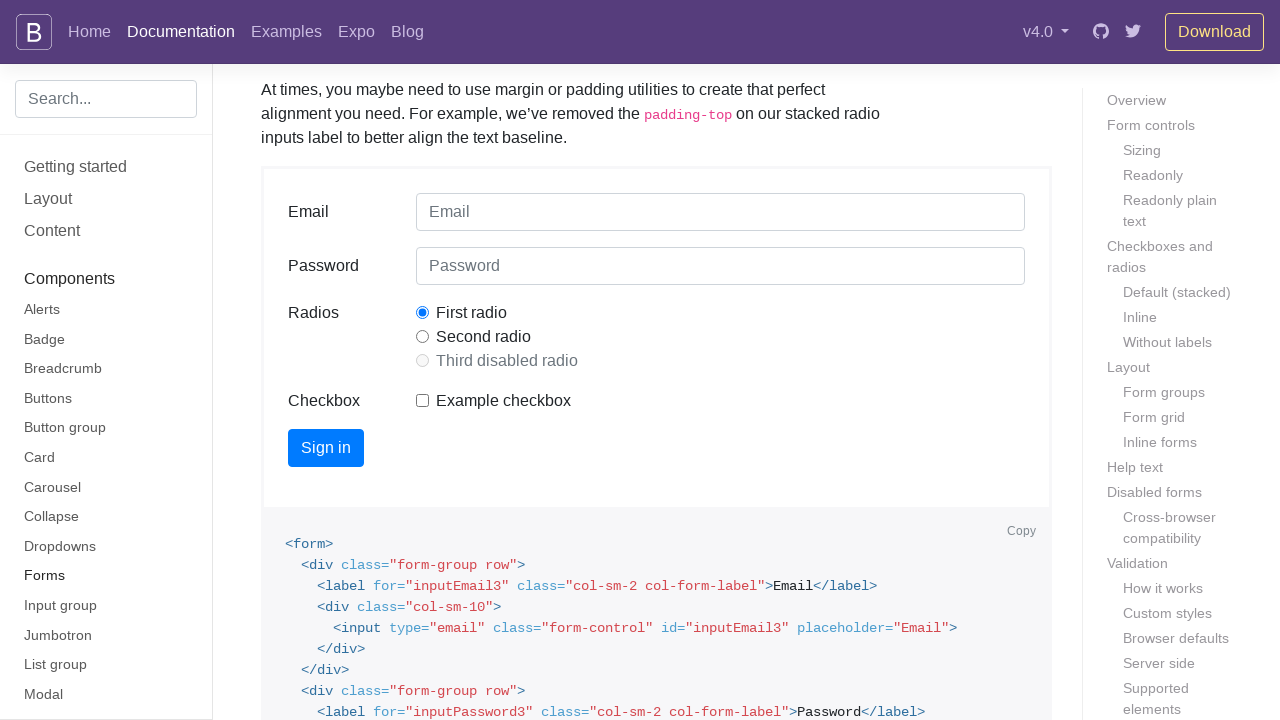

Scrolled to input element with id 'customRadio1' (label: 'Toggle this custom radio')
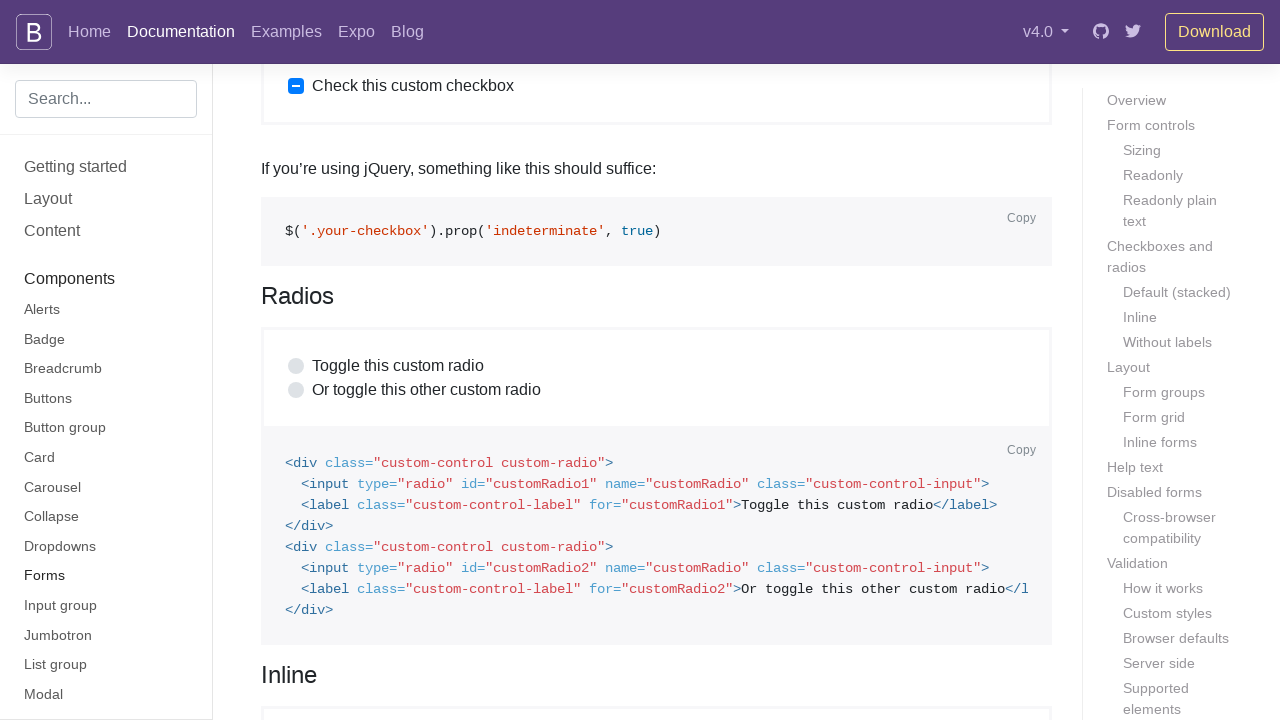

Scrolled to input element with id 'inputAddress2' (label: 'Address 2')
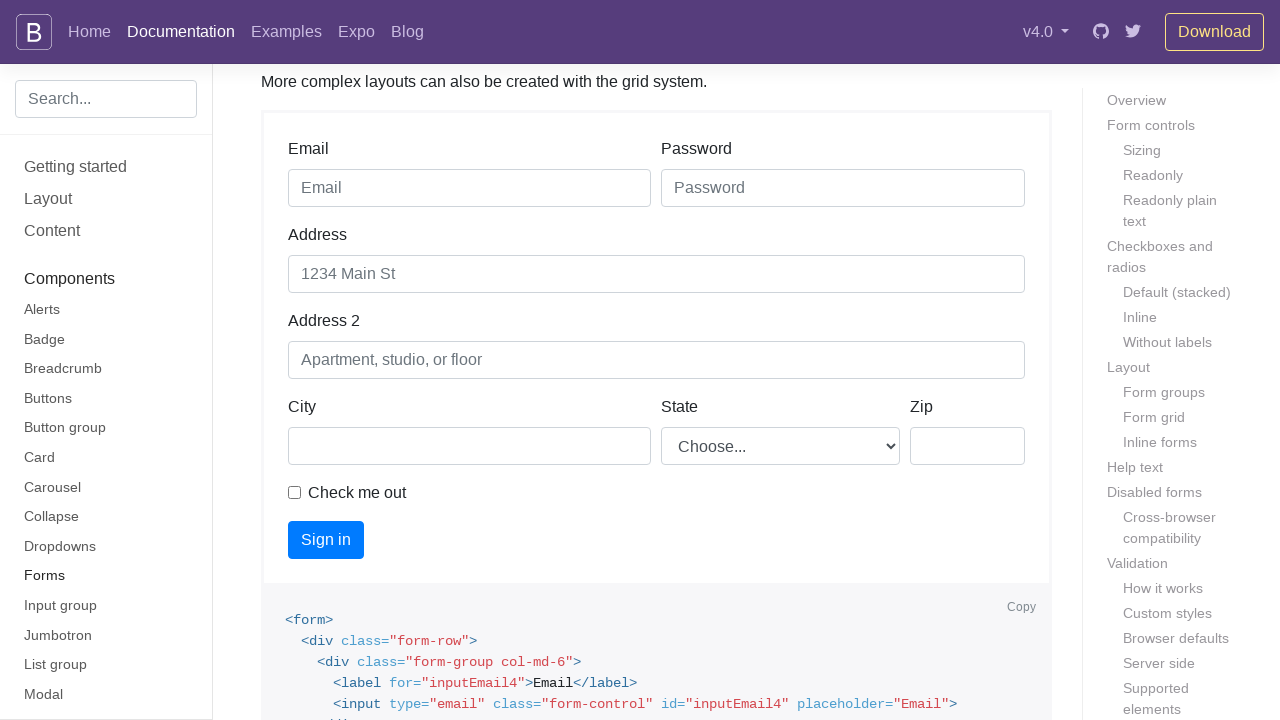

Scrolled to input element with id 'exampleCheck1' (label: 'Check me out')
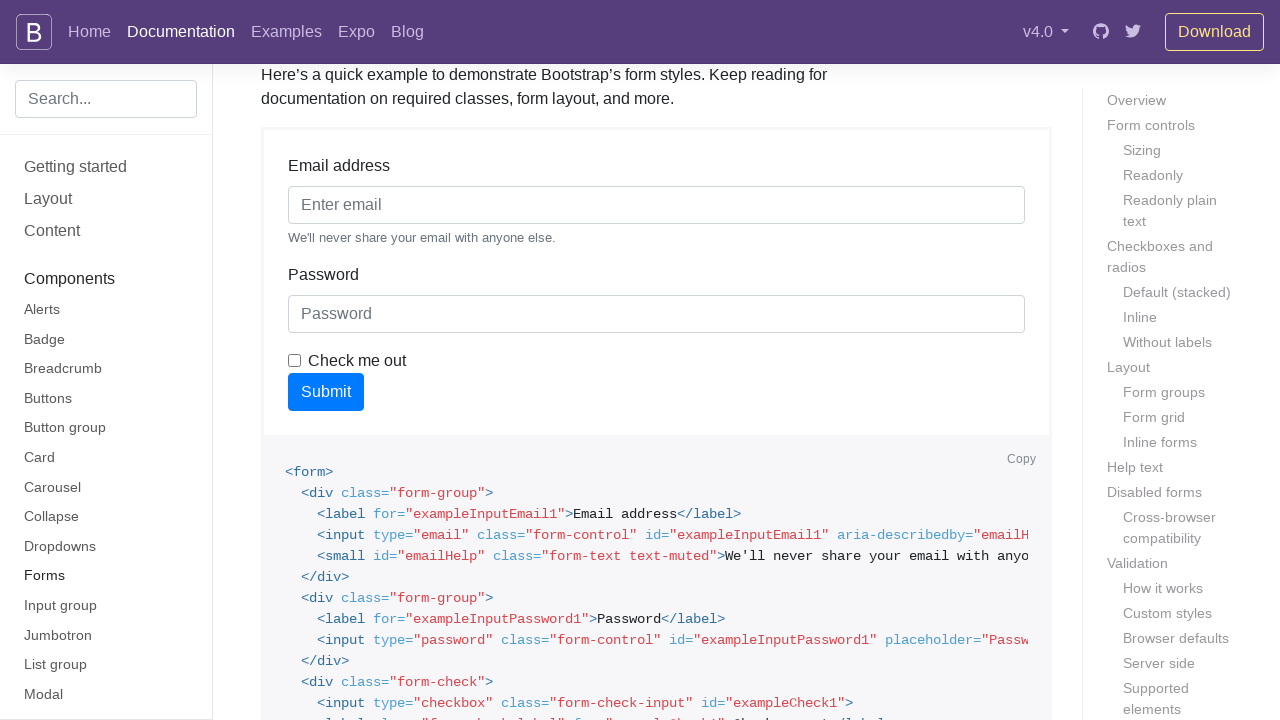

Scrolled to input element with id 'disabledTextInput' (label: 'Disabled input')
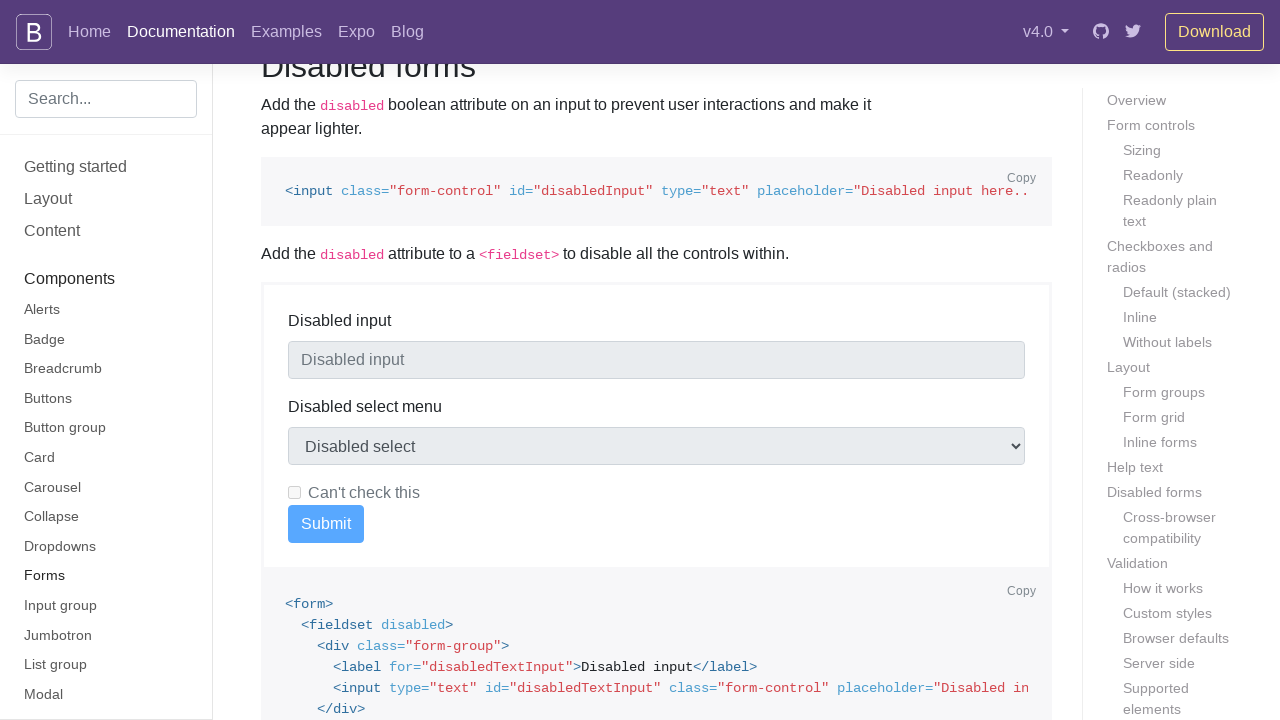

Scrolled to input element with id 'validationCustom01' (label: 'First name')
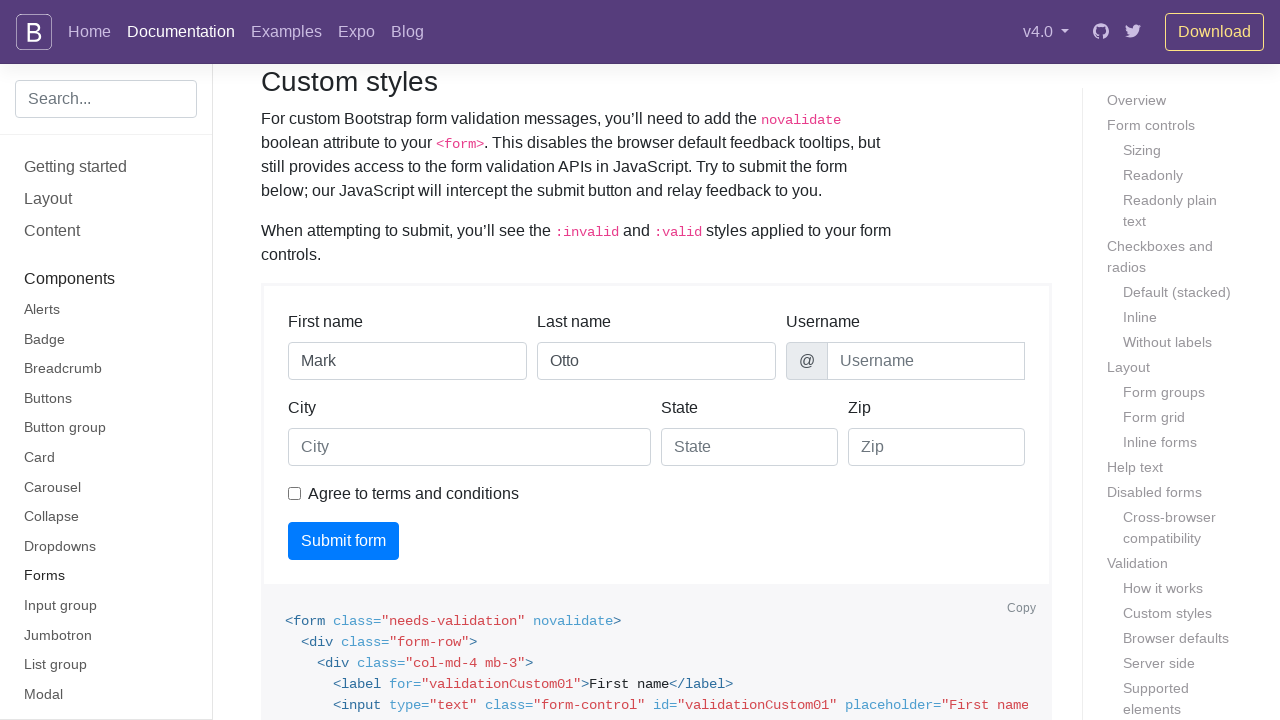

Scrolled to input element with id 'invalidCheck3' (label: 'Agree to terms and conditions')
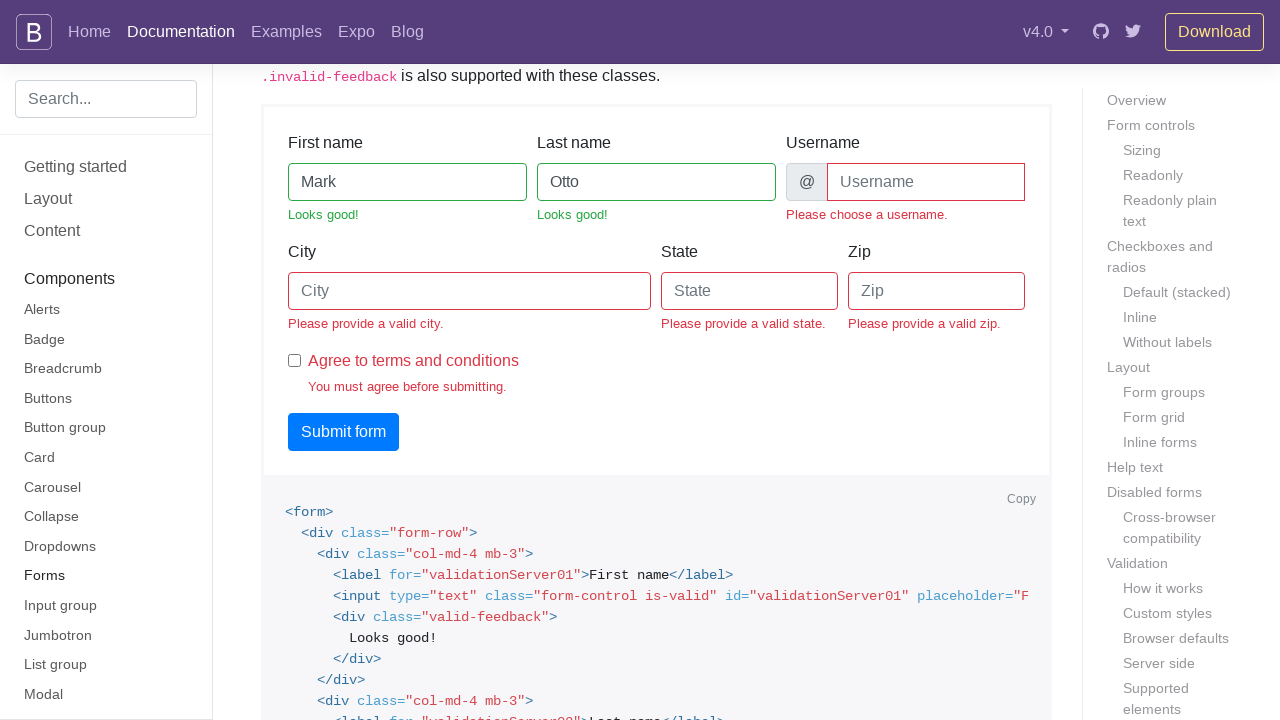

Scrolled to input element with id 'inlineCheckbox1' (label: '1')
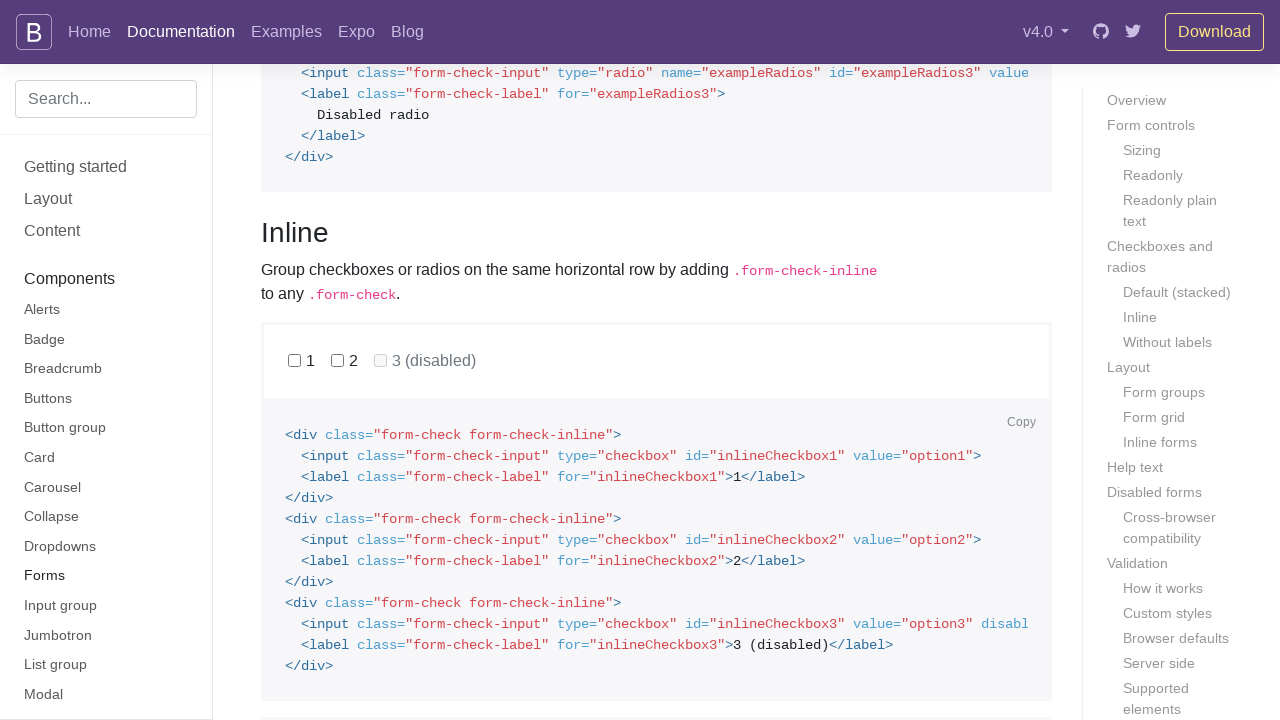

Scrolled to input element with id 'exampleRadios2' (label: 'Second default radio')
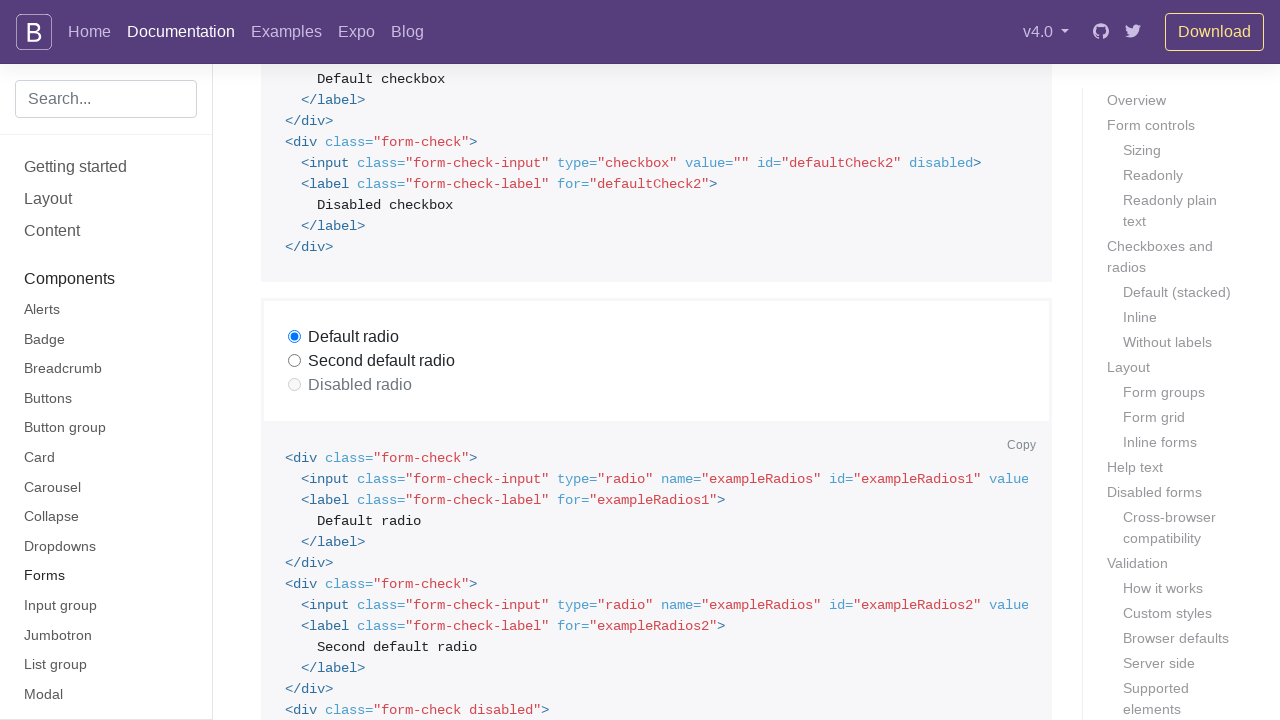

Scrolled to input element with id 'validationTooltip03' (label: 'City')
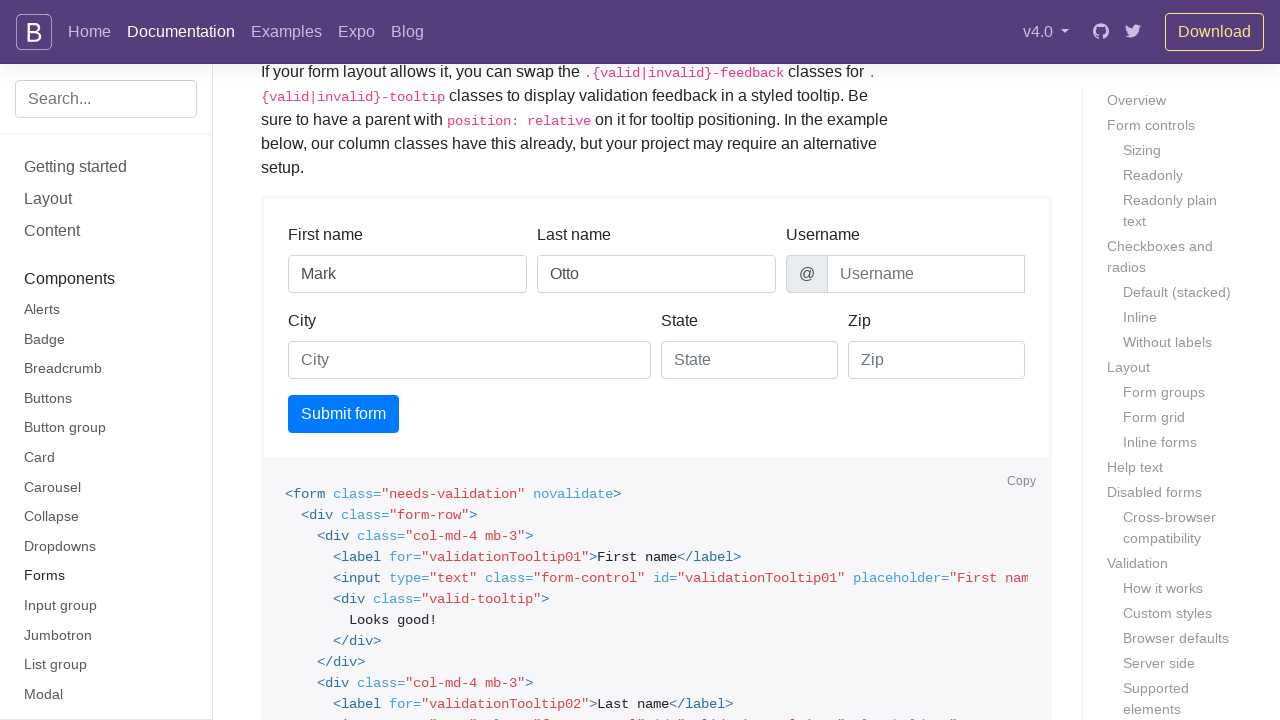

Scrolled to input element with id 'validationCustom03' (label: 'City')
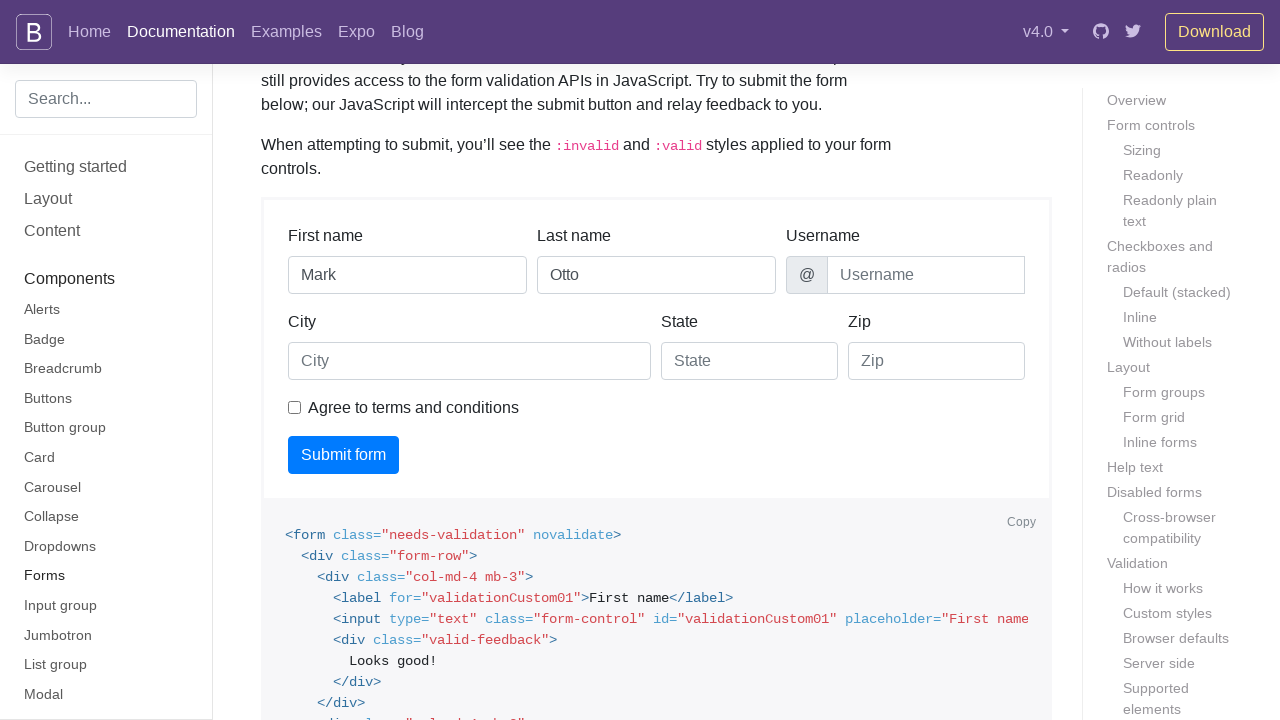

Scrolled to input element with id 'customFileLang' (label: 'Seleccionar Archivo')
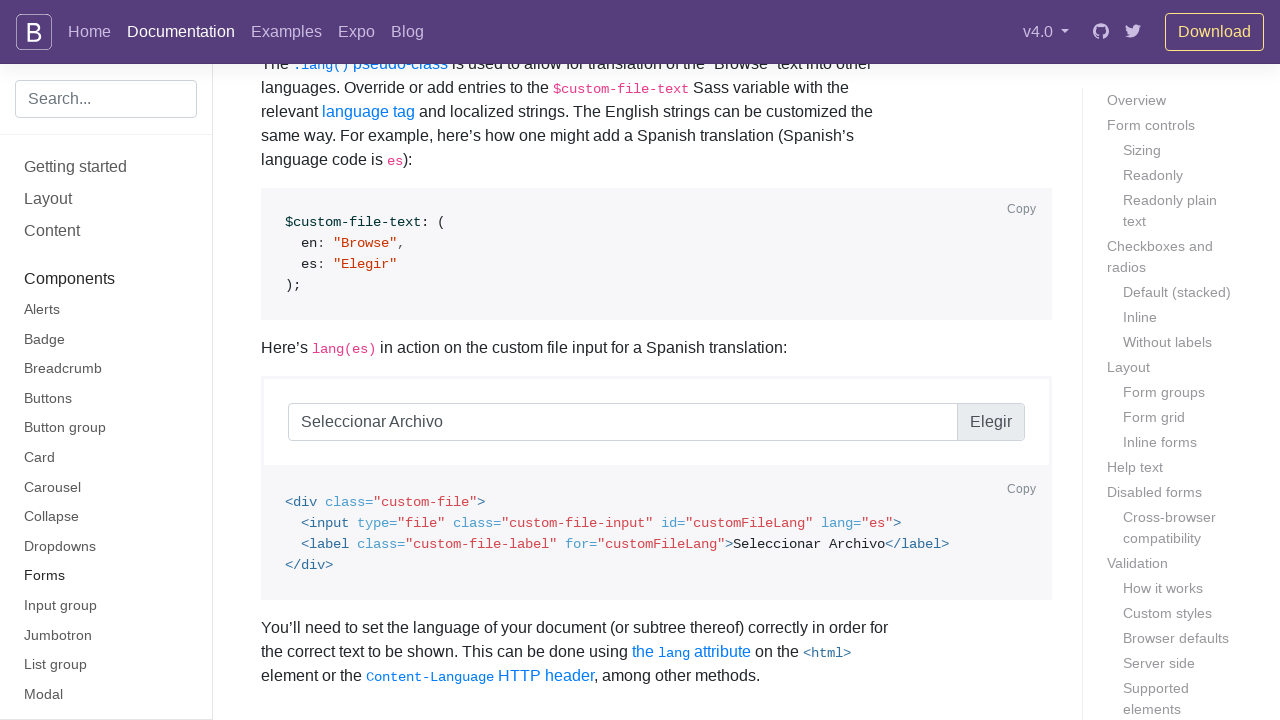

Scrolled to input element with id 'exampleFormControlSelect2' (label: 'Example multiple select')
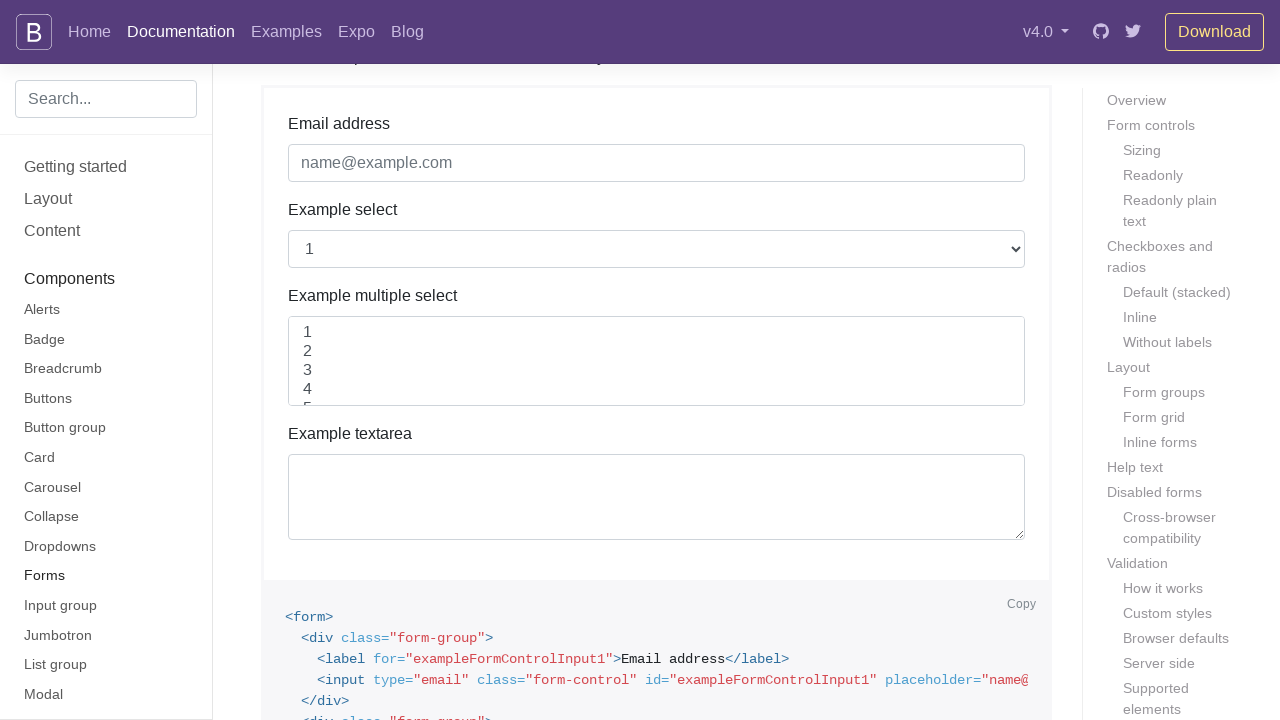

Scrolled to input element with id 'customControlInline' (label: 'Remember my preference')
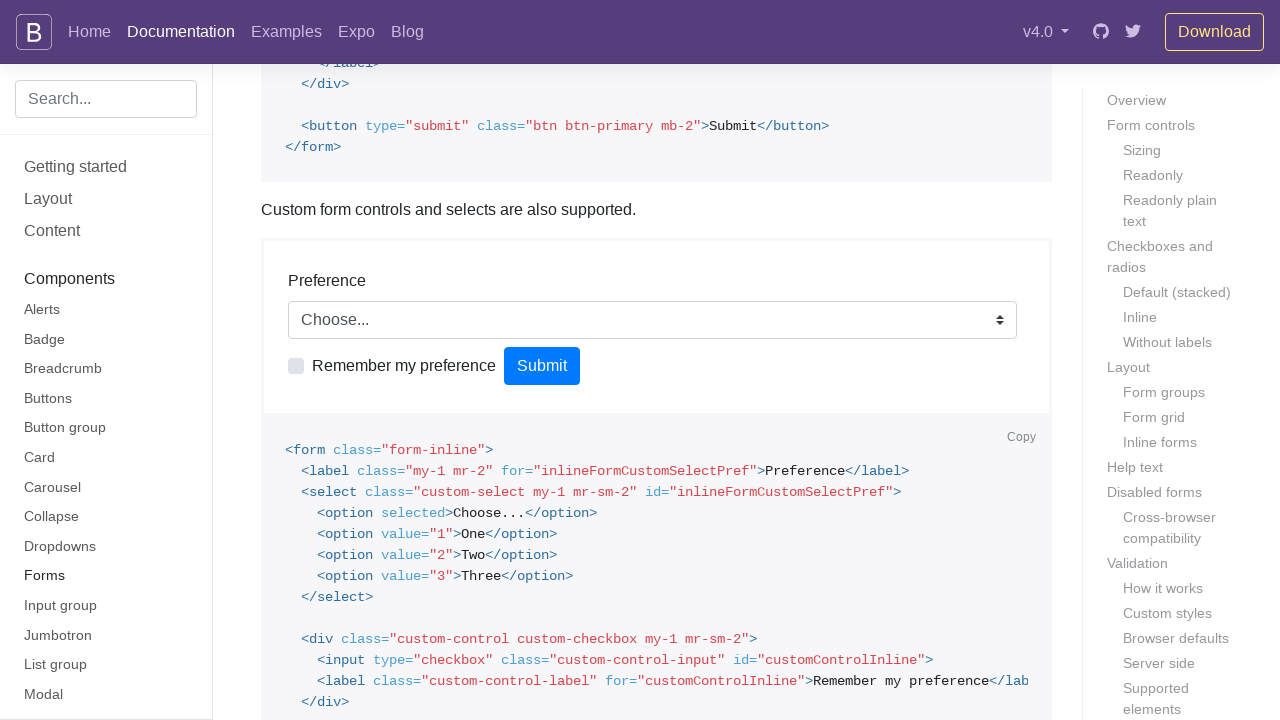

Scrolled to input element with id 'customControlAutosizing' (label: 'Remember my preference')
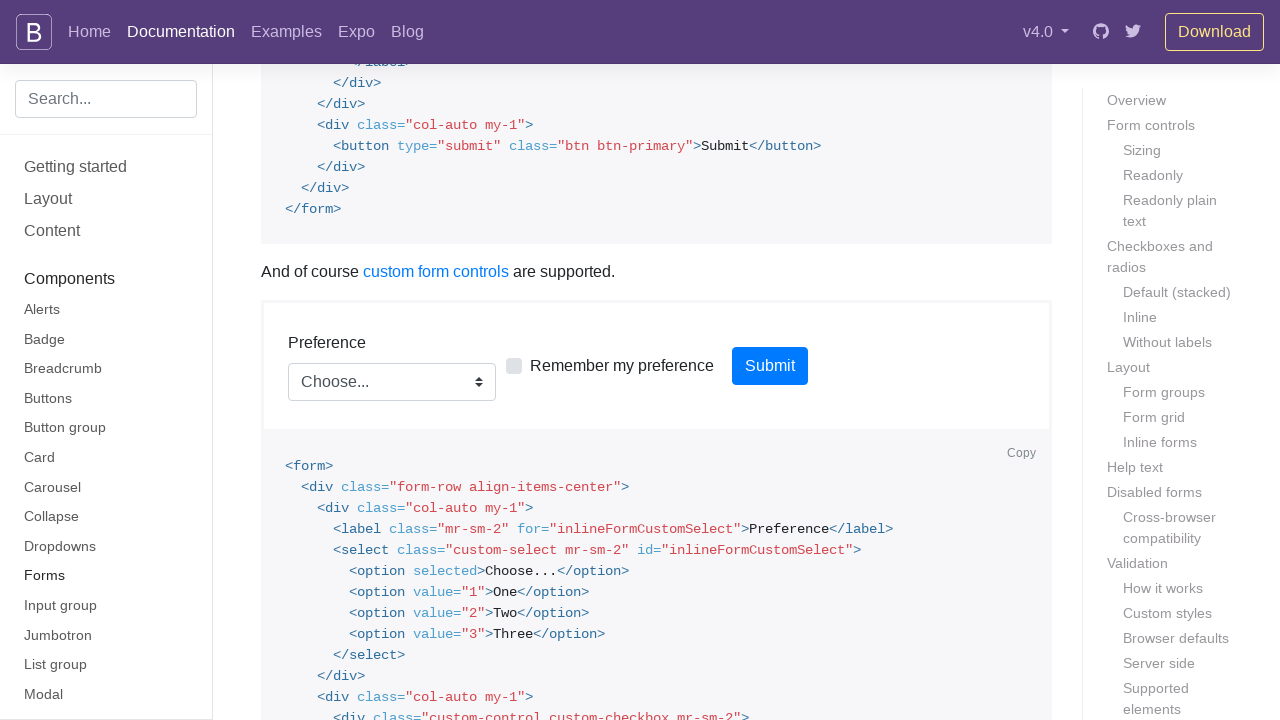

Scrolled to input element with id 'inlineFormInputName' (label: 'Name')
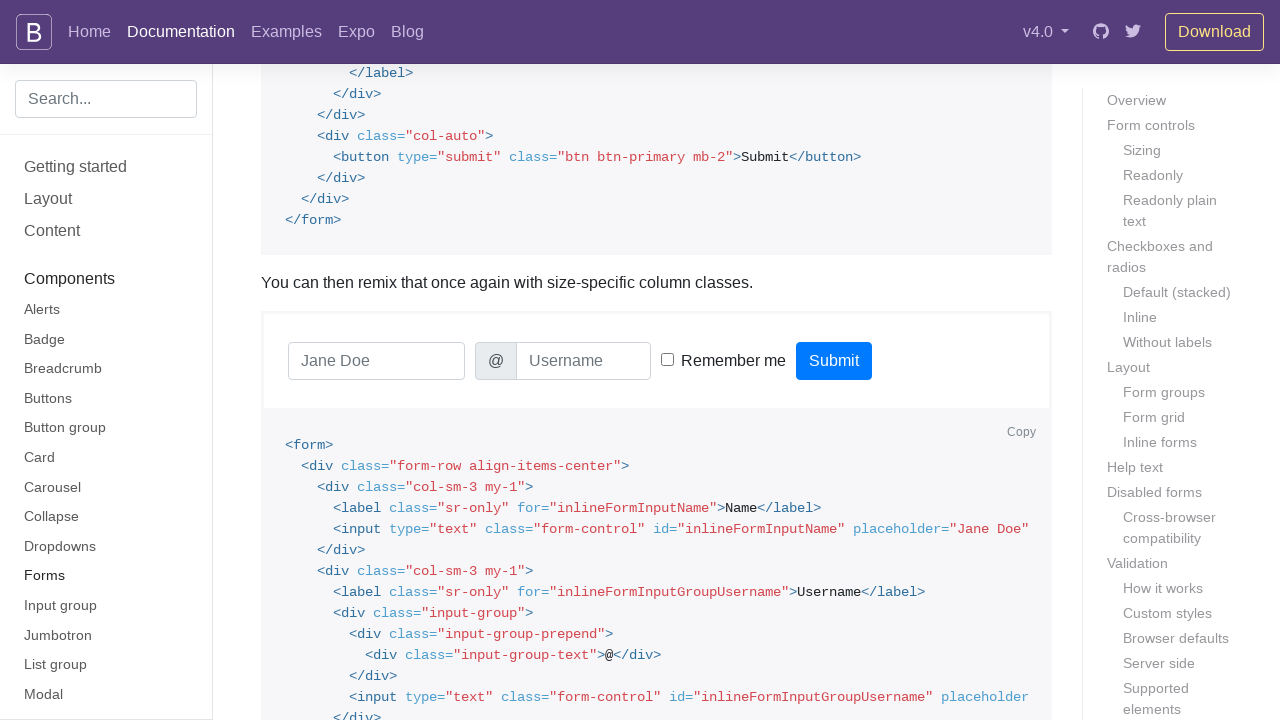

Scrolled to input element with id 'disabledFieldsetCheck' (label: 'Can't check this')
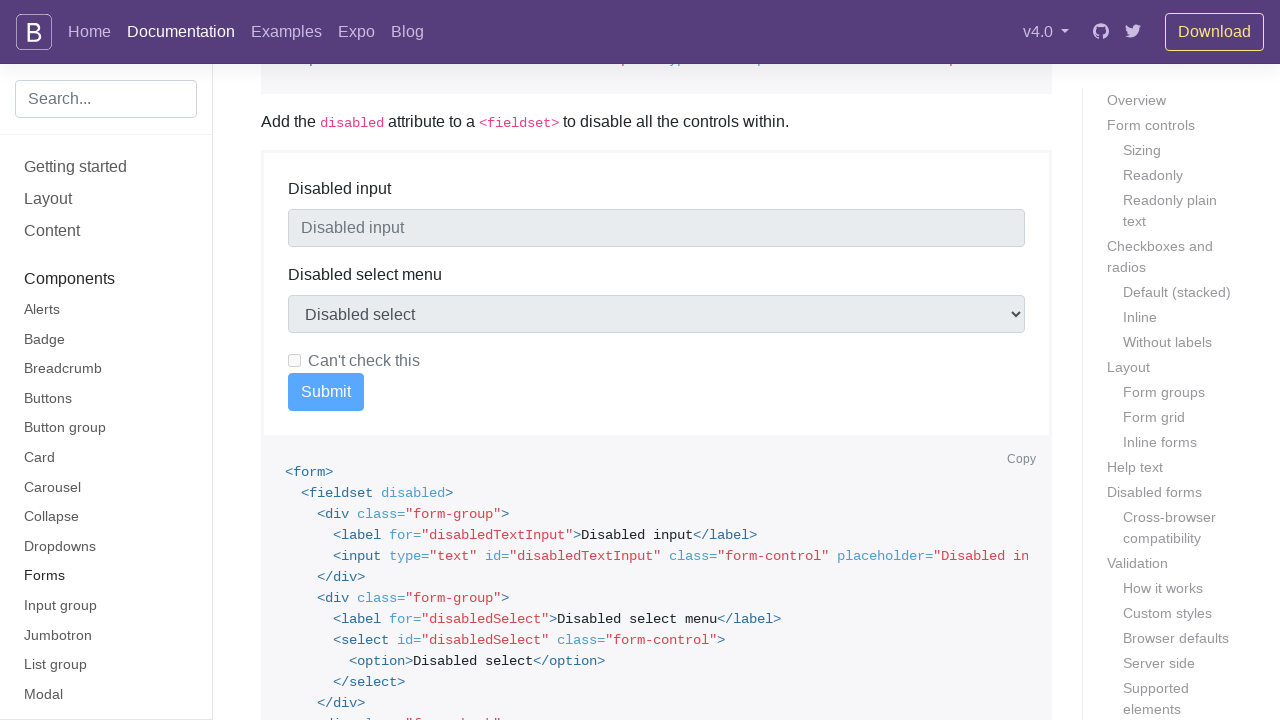

Scrolled to input element with id 'validationCustom02' (label: 'Last name')
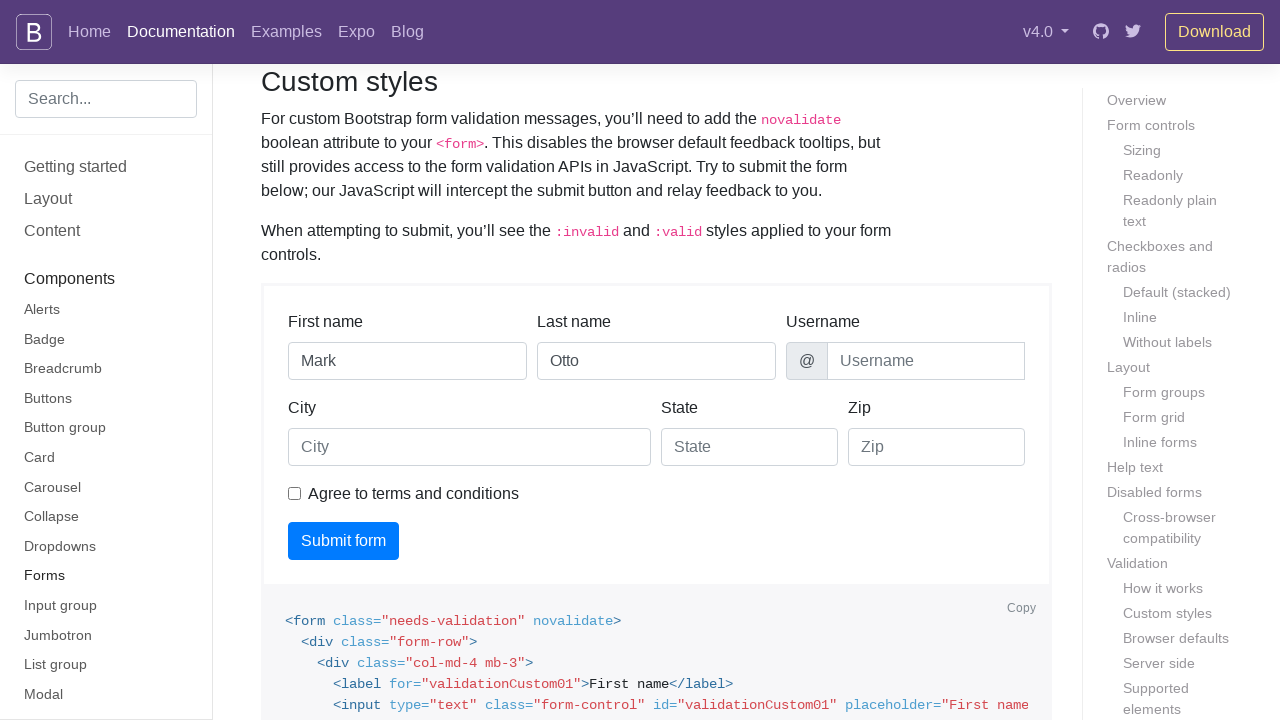

Scrolled to input element with id 'inputPassword2' (label: 'Password')
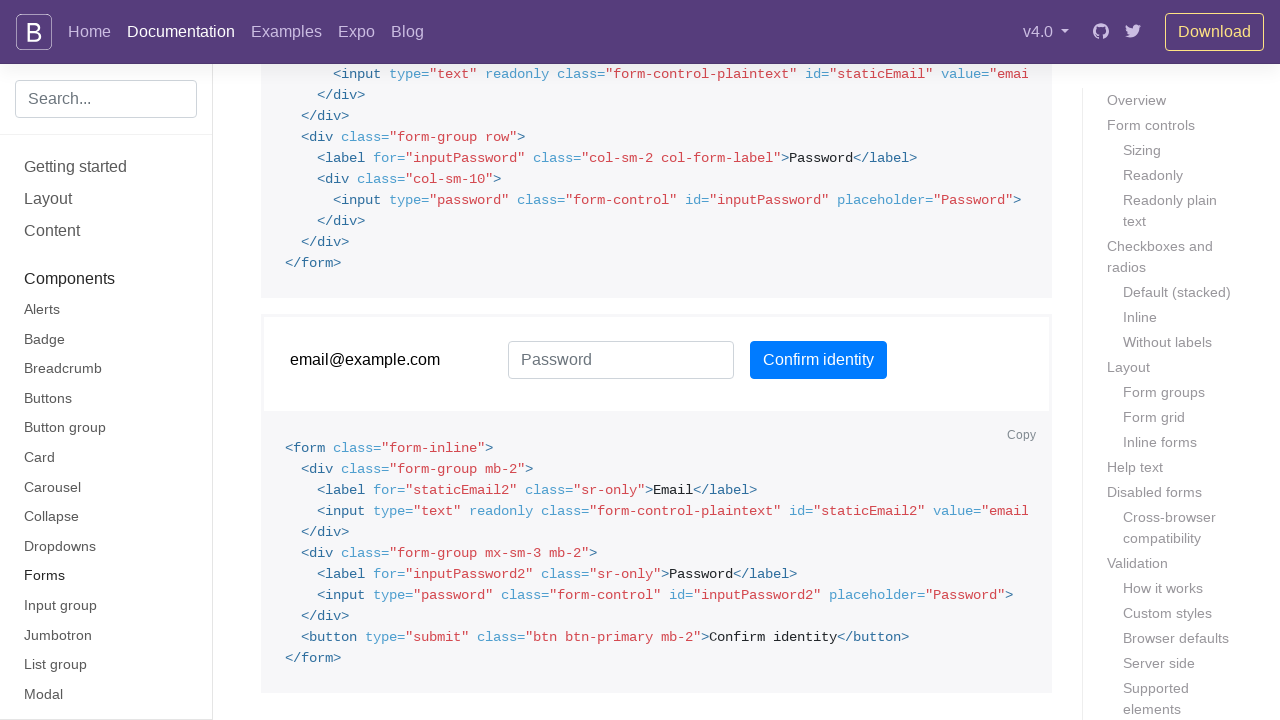

Scrolled to input element with id 'validationTooltip01' (label: 'First name')
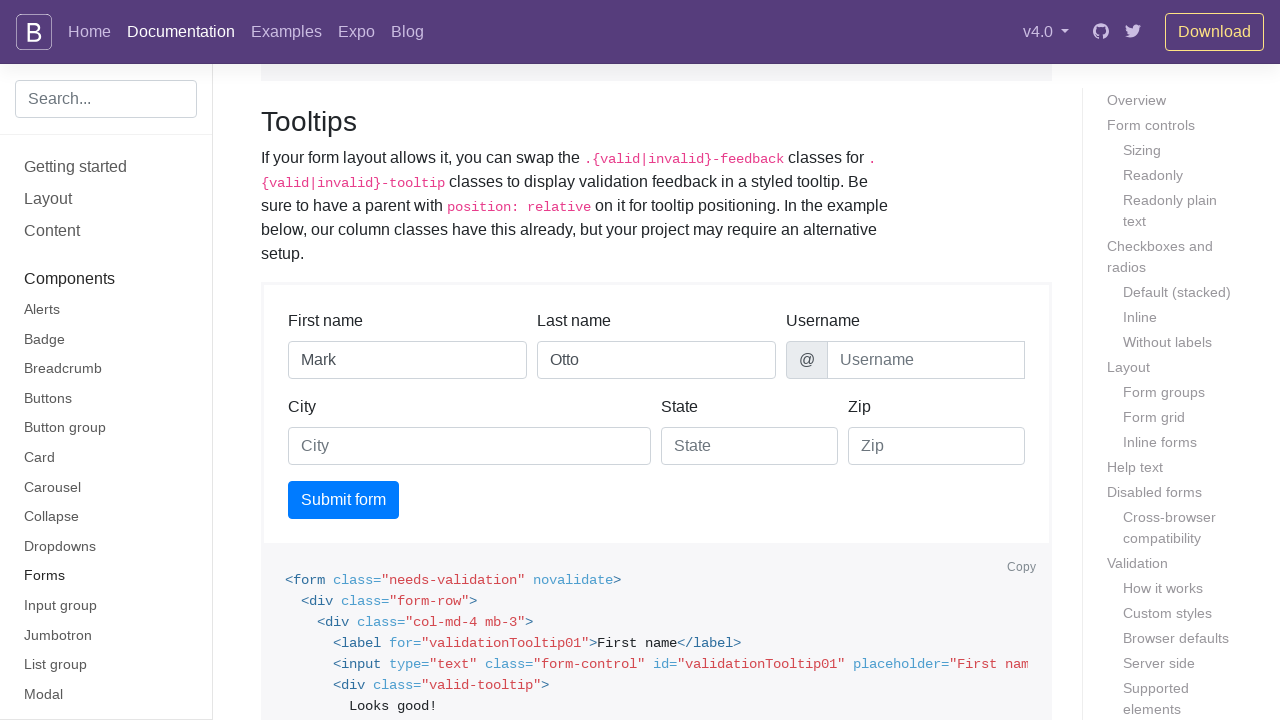

Scrolled to input element with id 'exampleRadios1' (label: 'Default radio')
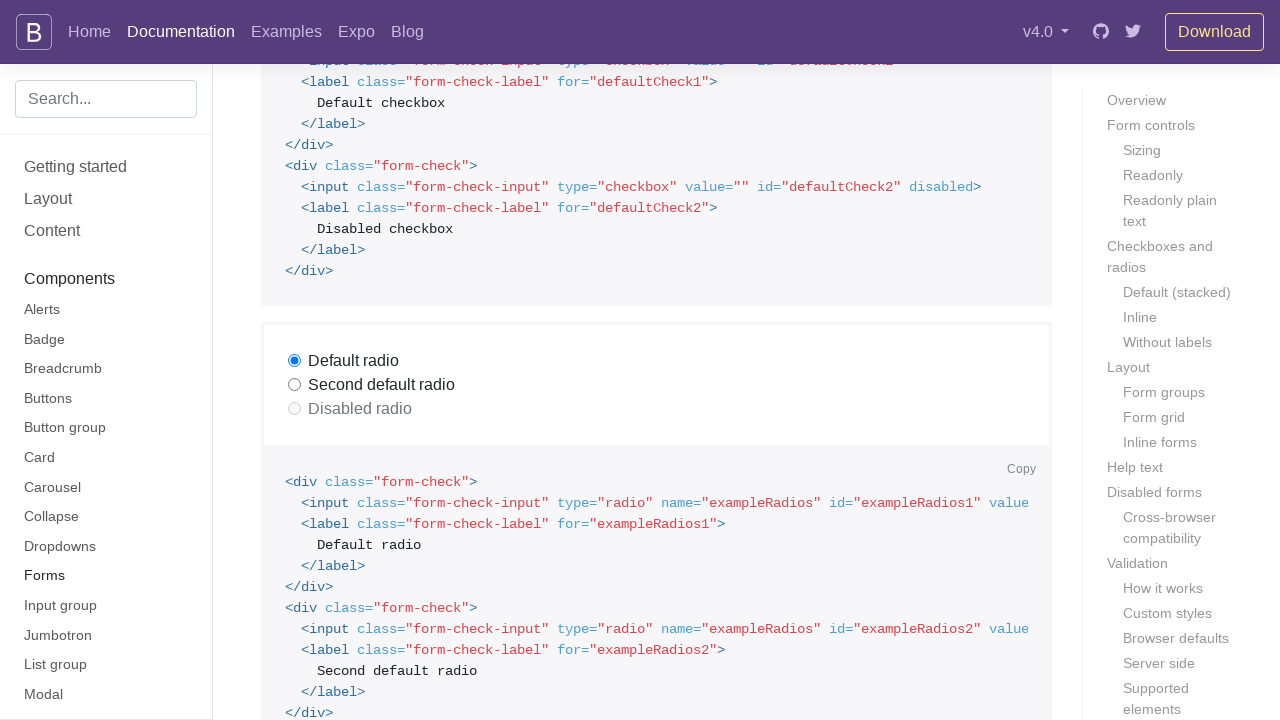

Scrolled to input element with id 'customRadioDisabled' (label: 'Toggle this custom radio')
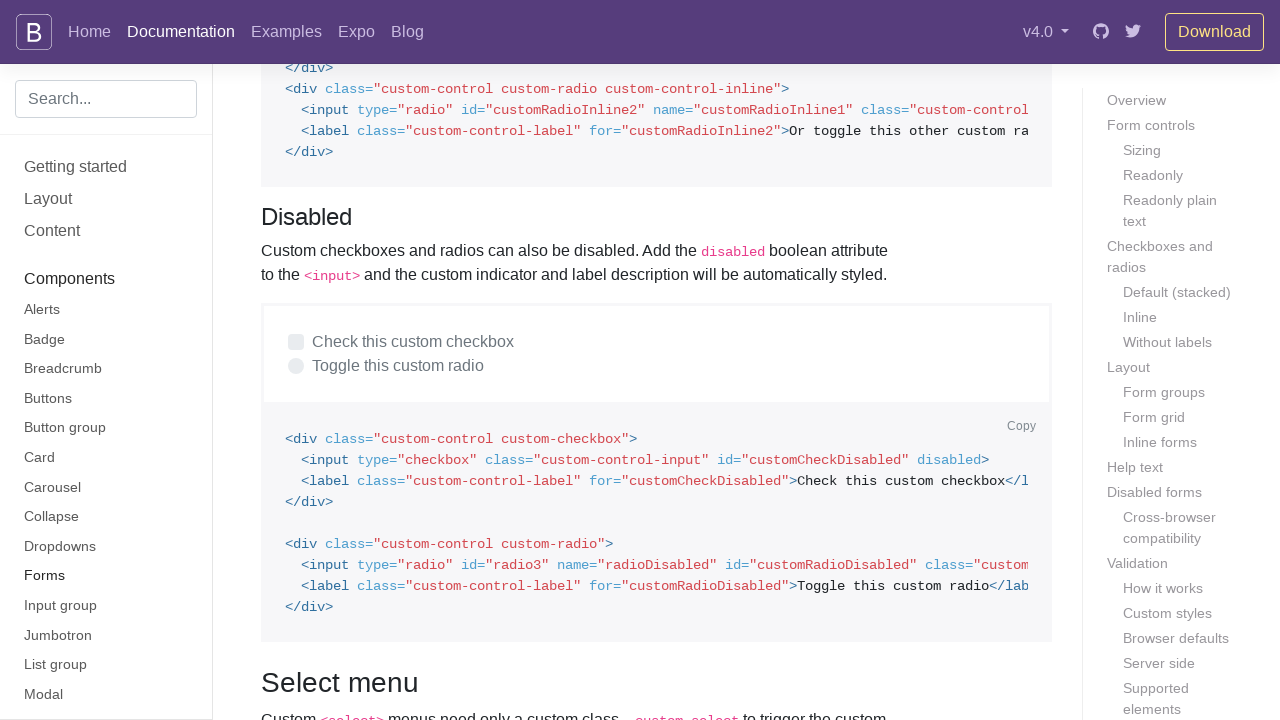

Scrolled to input element with id 'exampleFormControlTextarea1' (label: 'Example textarea')
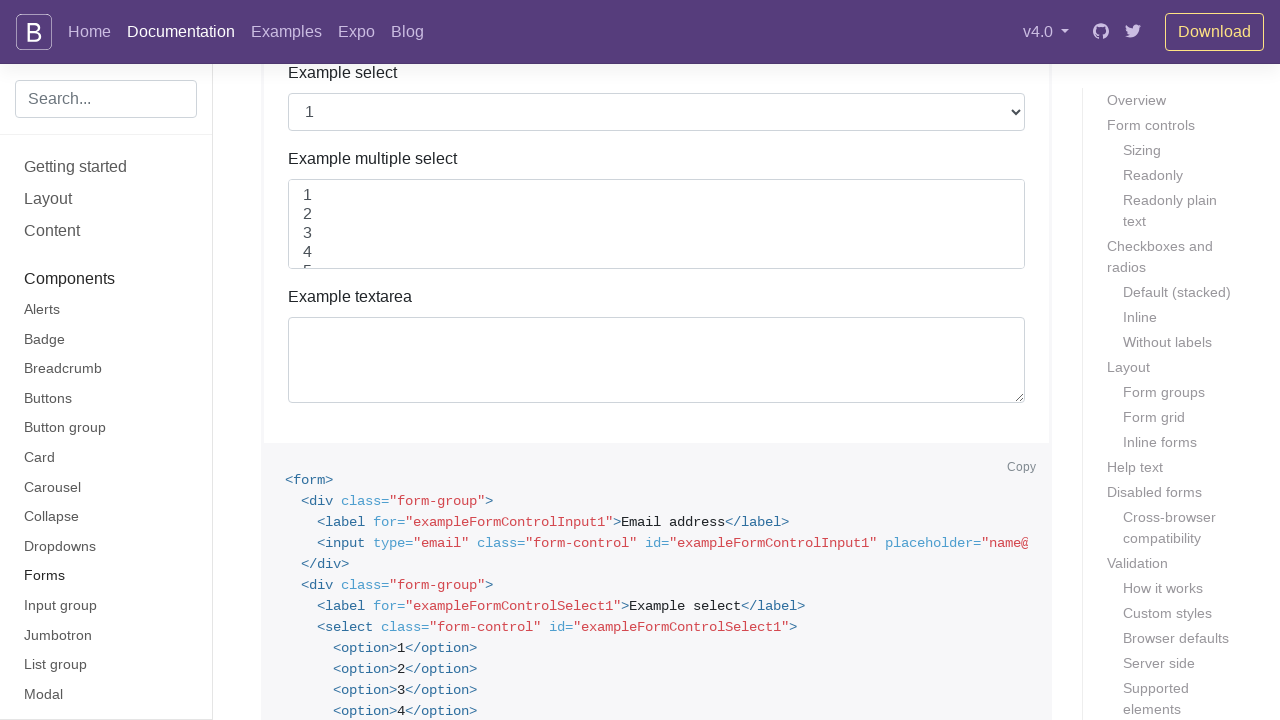

Scrolled to input element with id 'inputEmail3' (label: 'Email')
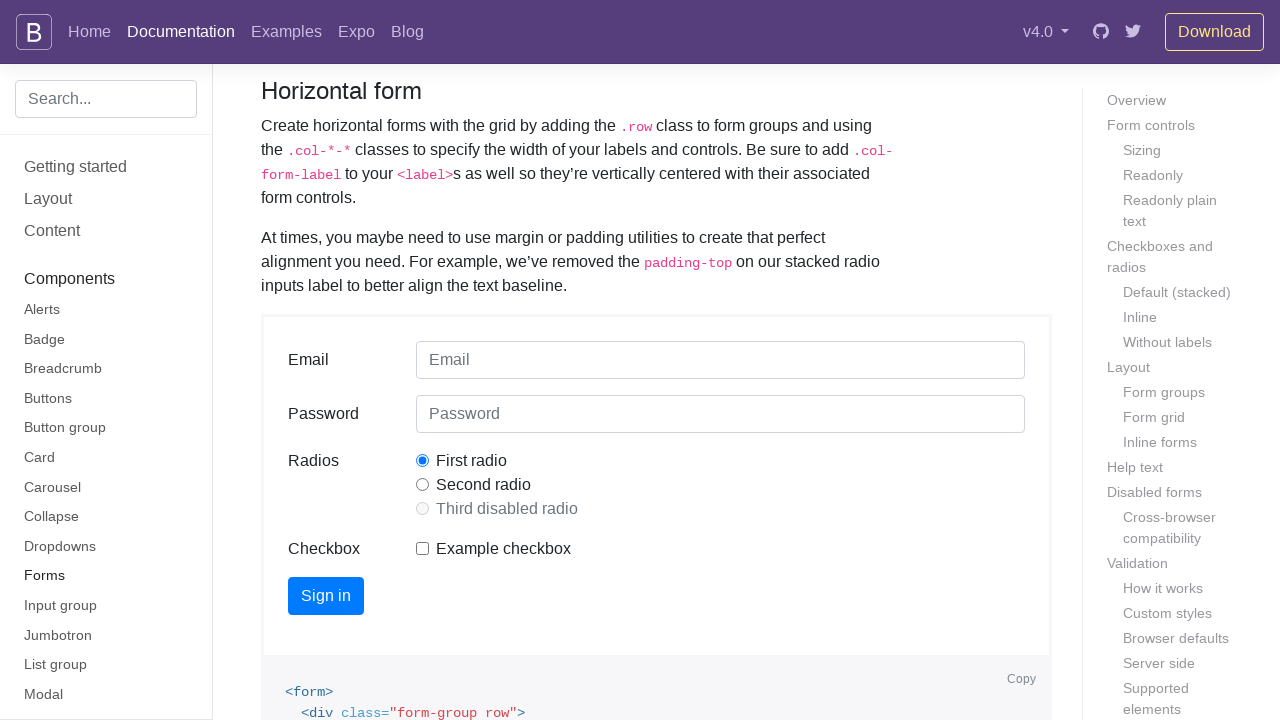

Scrolled to input element with id 'invalidCheck' (label: 'Agree to terms and conditions')
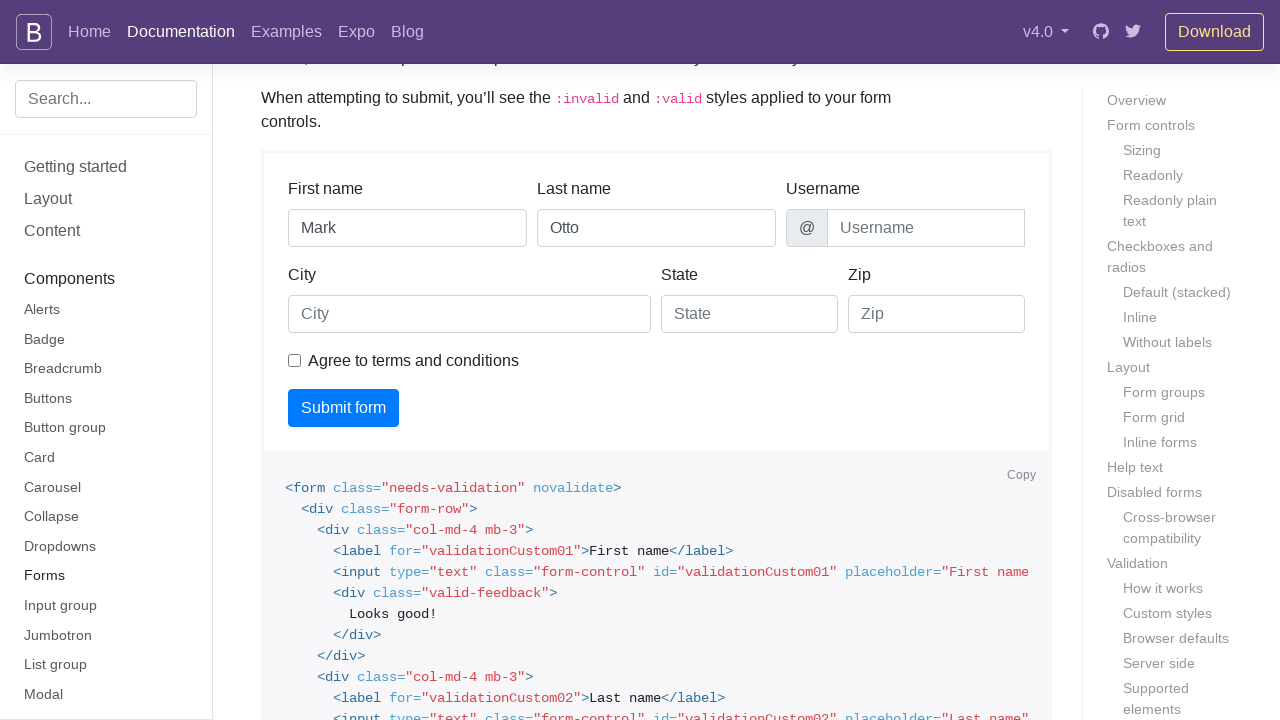

Scrolled to input element with id 'customFile' (label: 'Choose file')
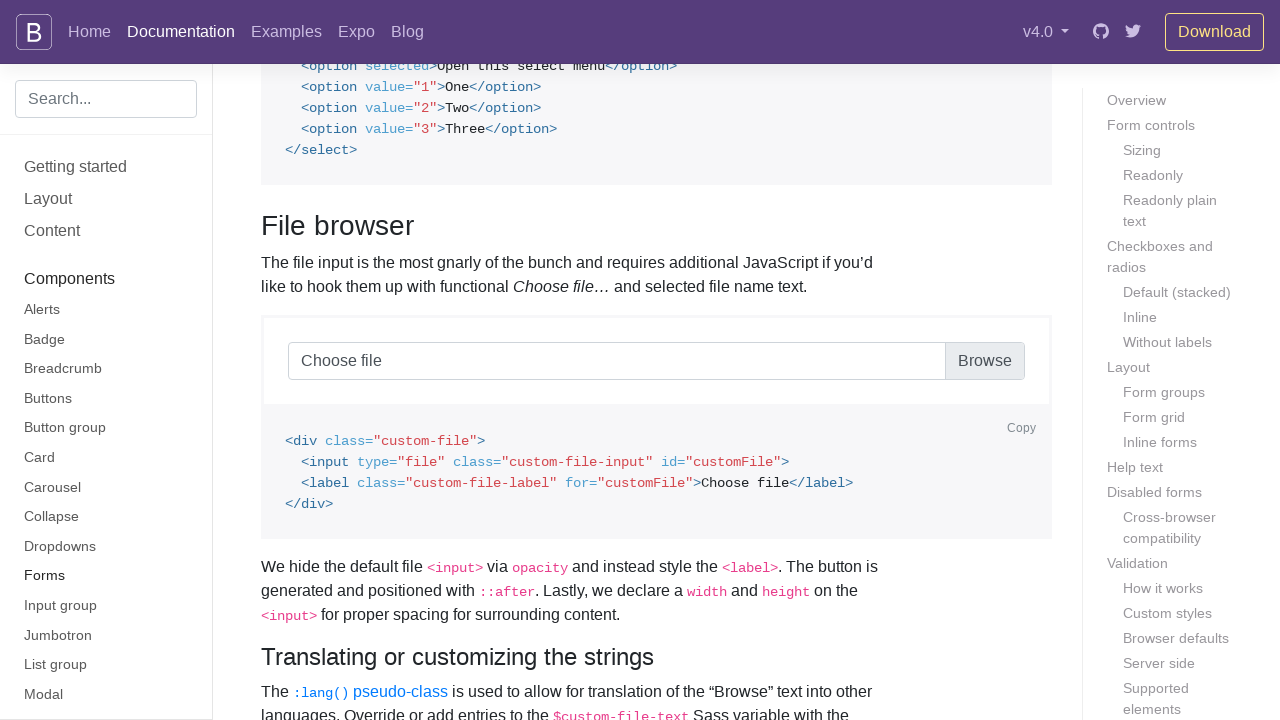

Scrolled to input element with id 'exampleFormControlSelect1' (label: 'Example select')
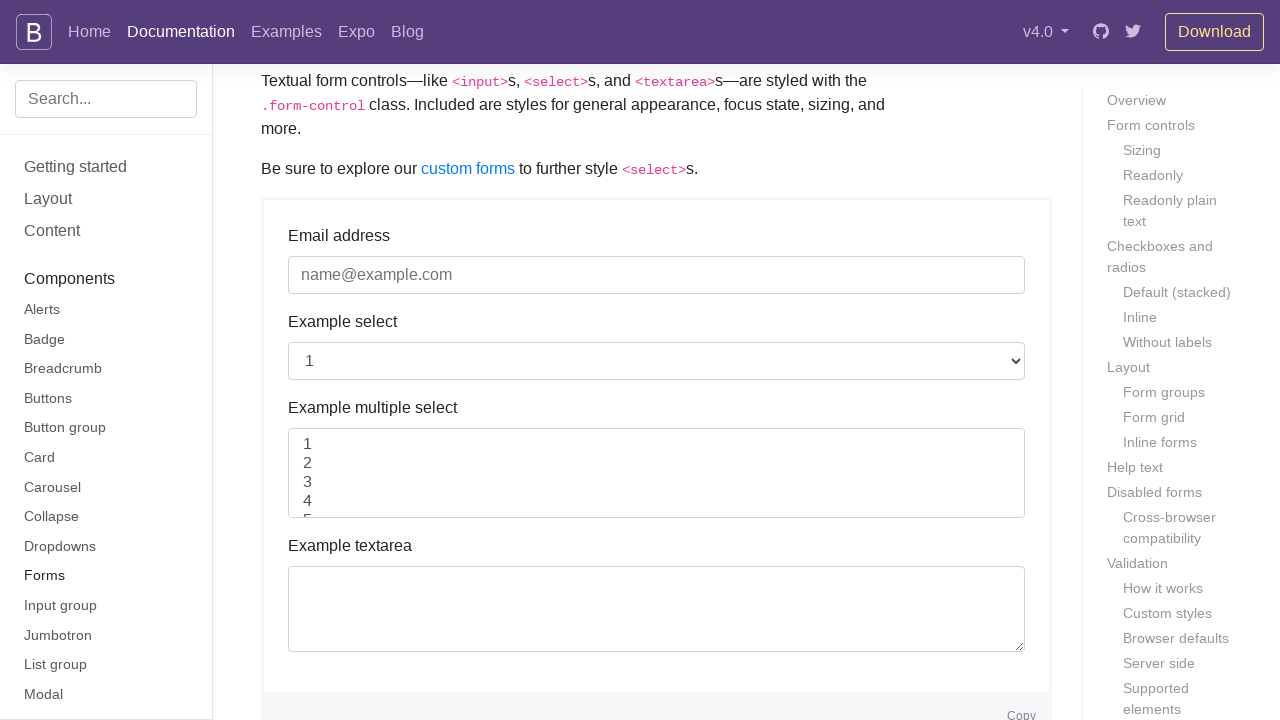

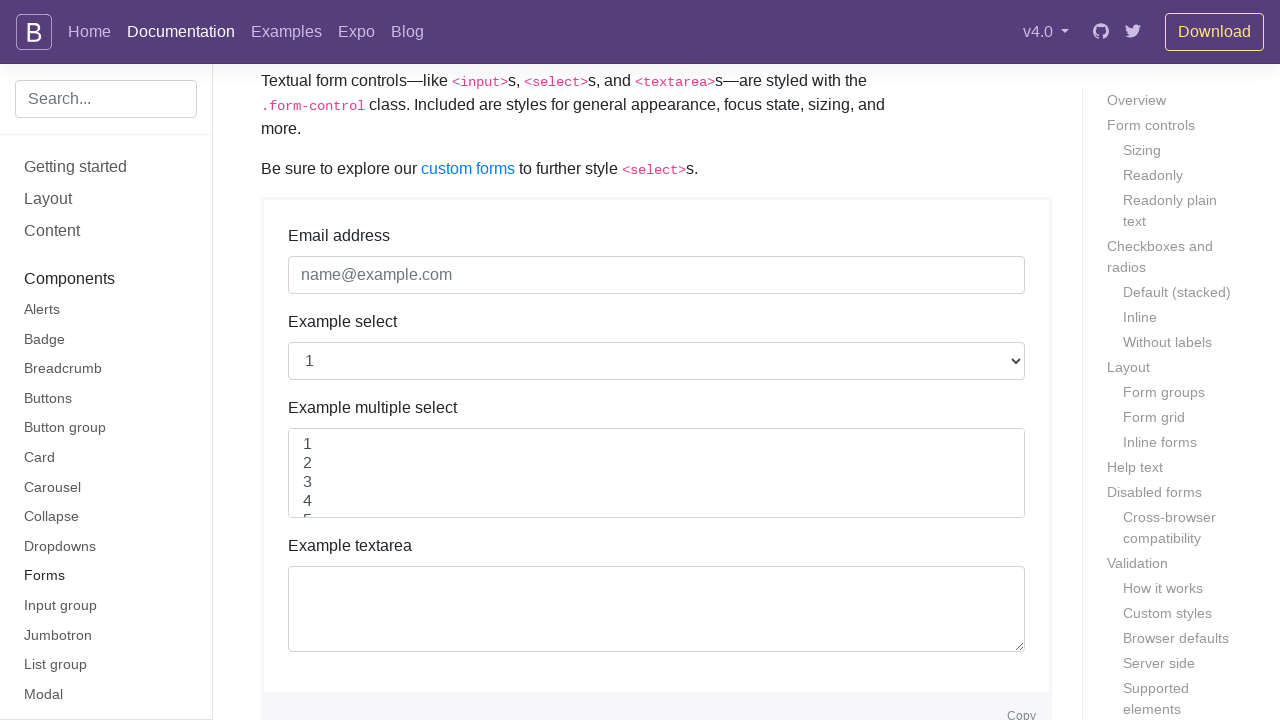